Automates the "1 to 50" number clicking game by finding and clicking buttons containing numbers 1 through 50 in sequential order on a grid.

Starting URL: http://zzzscore.com/1to50

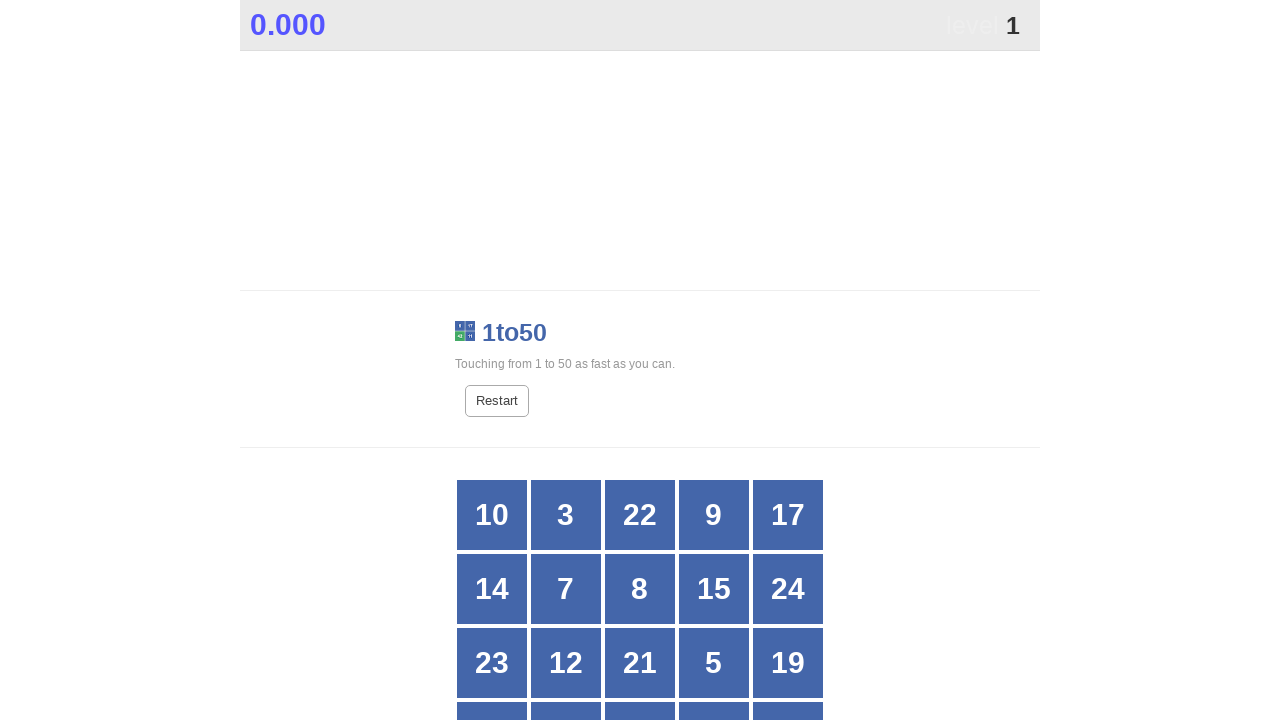

Located all grid buttons to find number 1
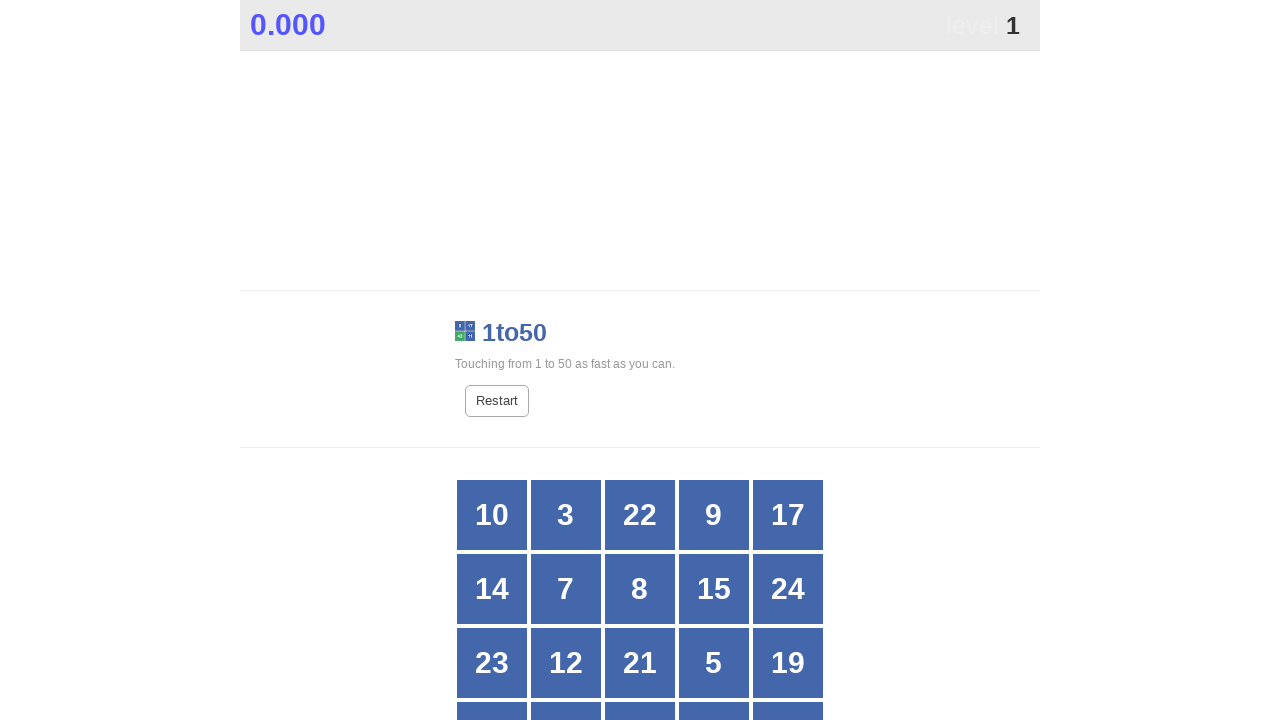

Clicked button containing number 1 at (492, 685) on xpath=//*[@id="grid"]/div[*] >> nth=15
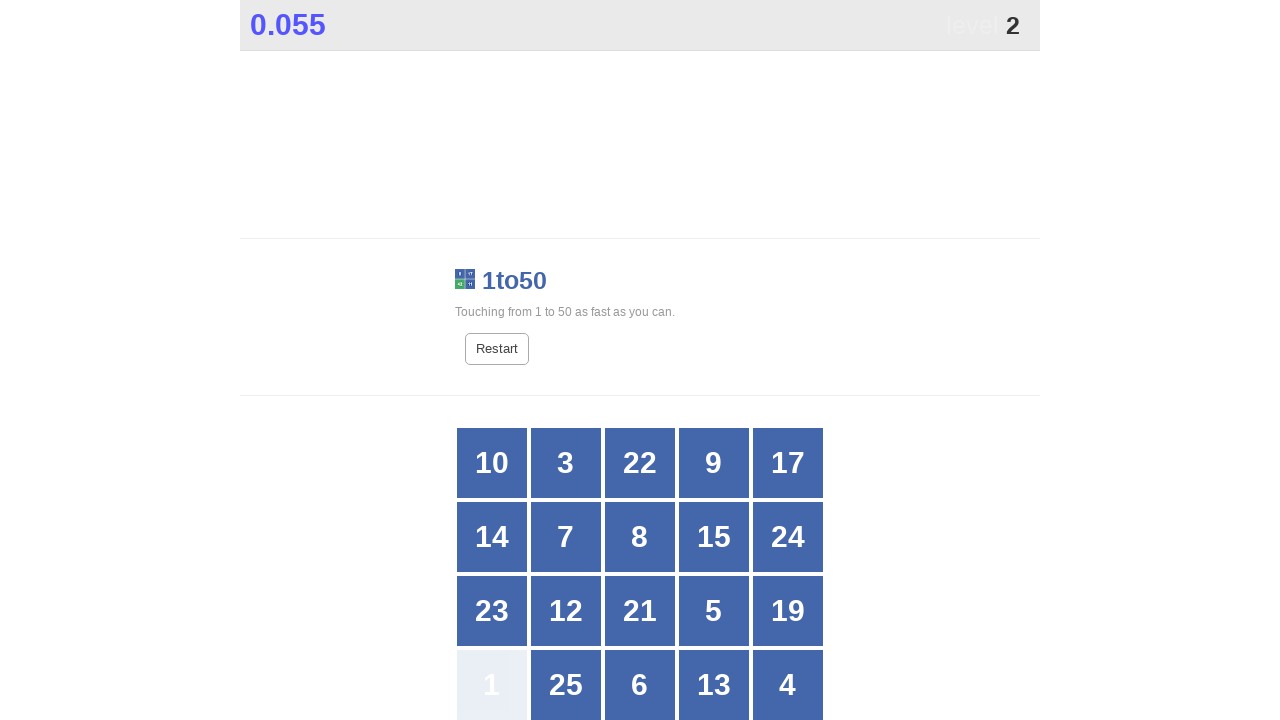

Located all grid buttons to find number 2
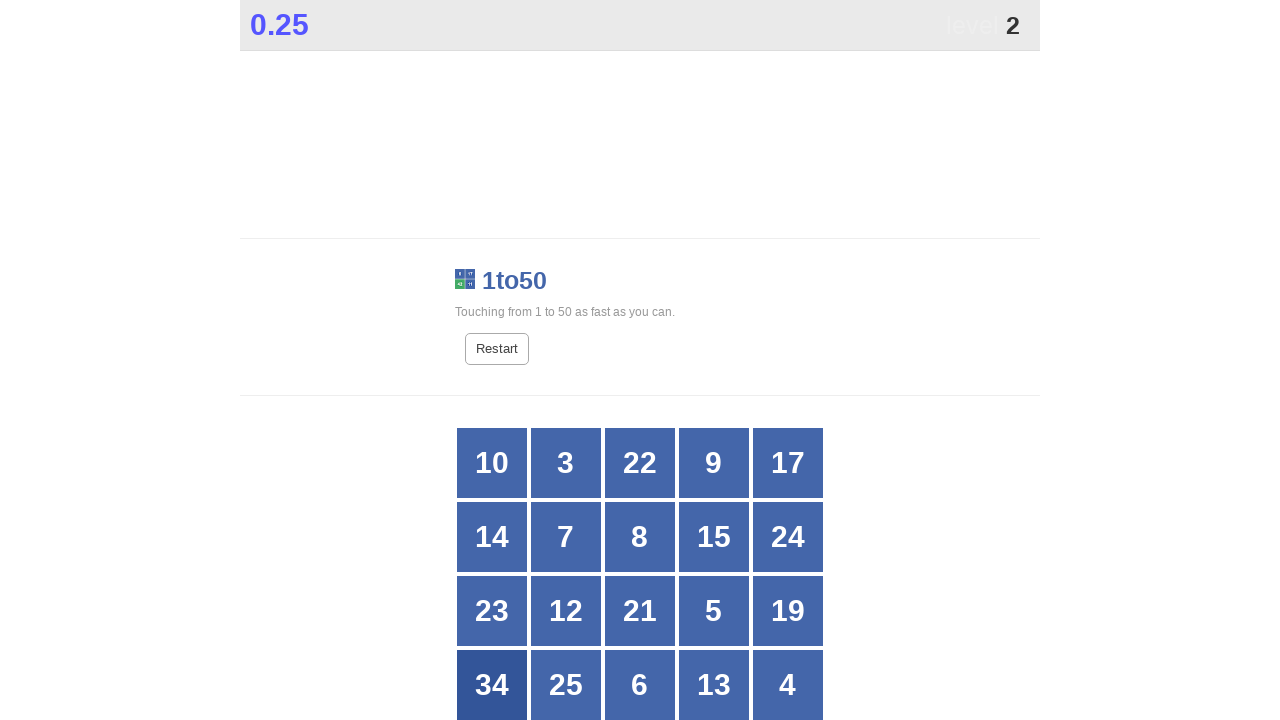

Clicked button containing number 2 at (566, 361) on xpath=//*[@id="grid"]/div[*] >> nth=21
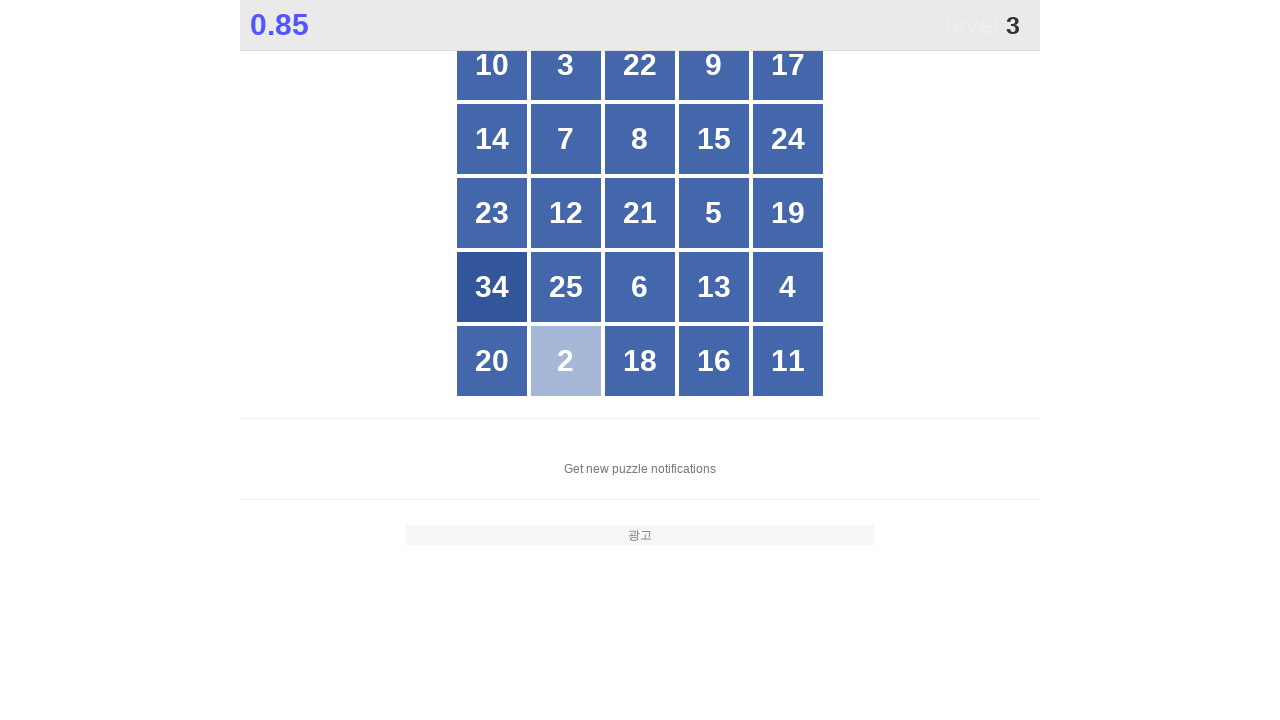

Located all grid buttons to find number 3
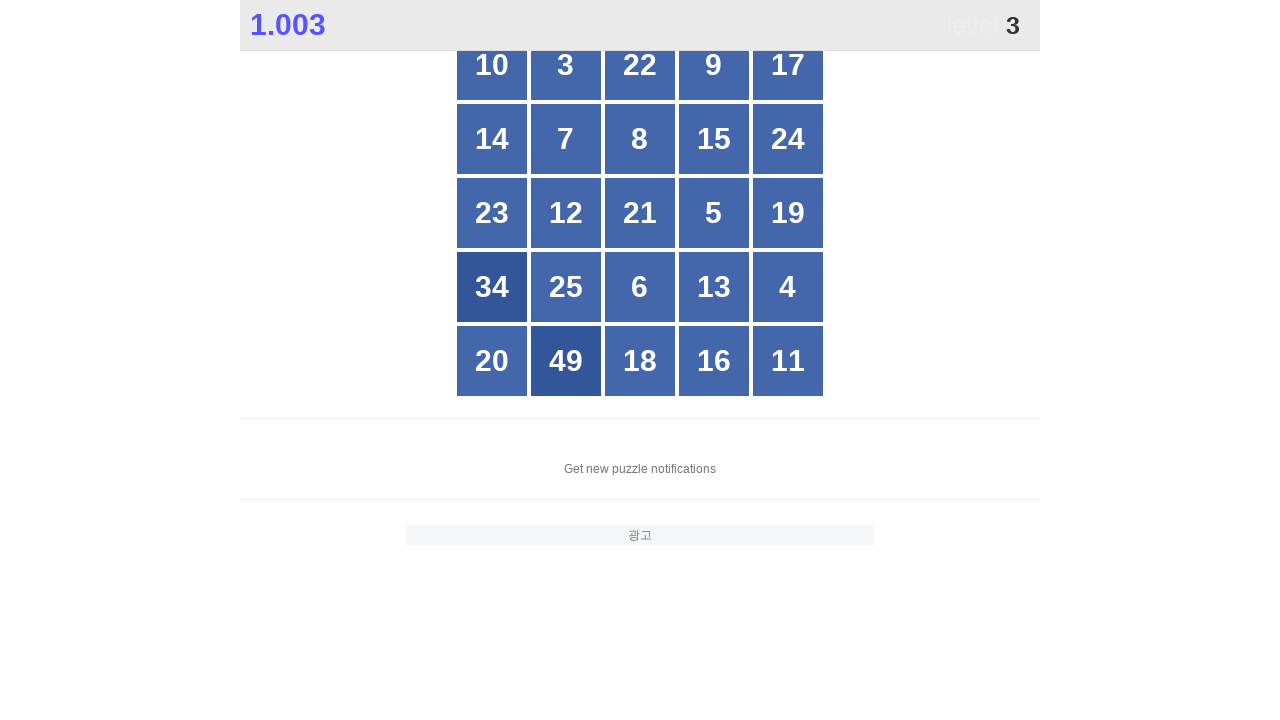

Clicked button containing number 3 at (566, 65) on xpath=//*[@id="grid"]/div[*] >> nth=1
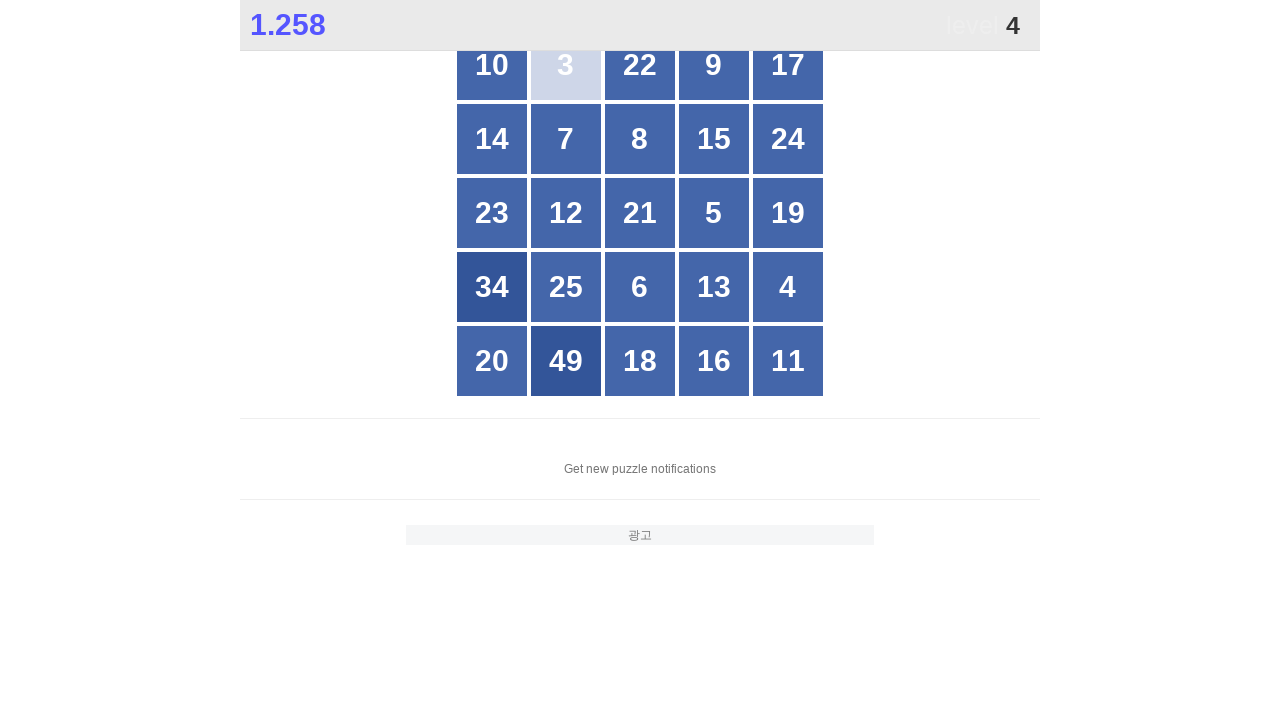

Located all grid buttons to find number 4
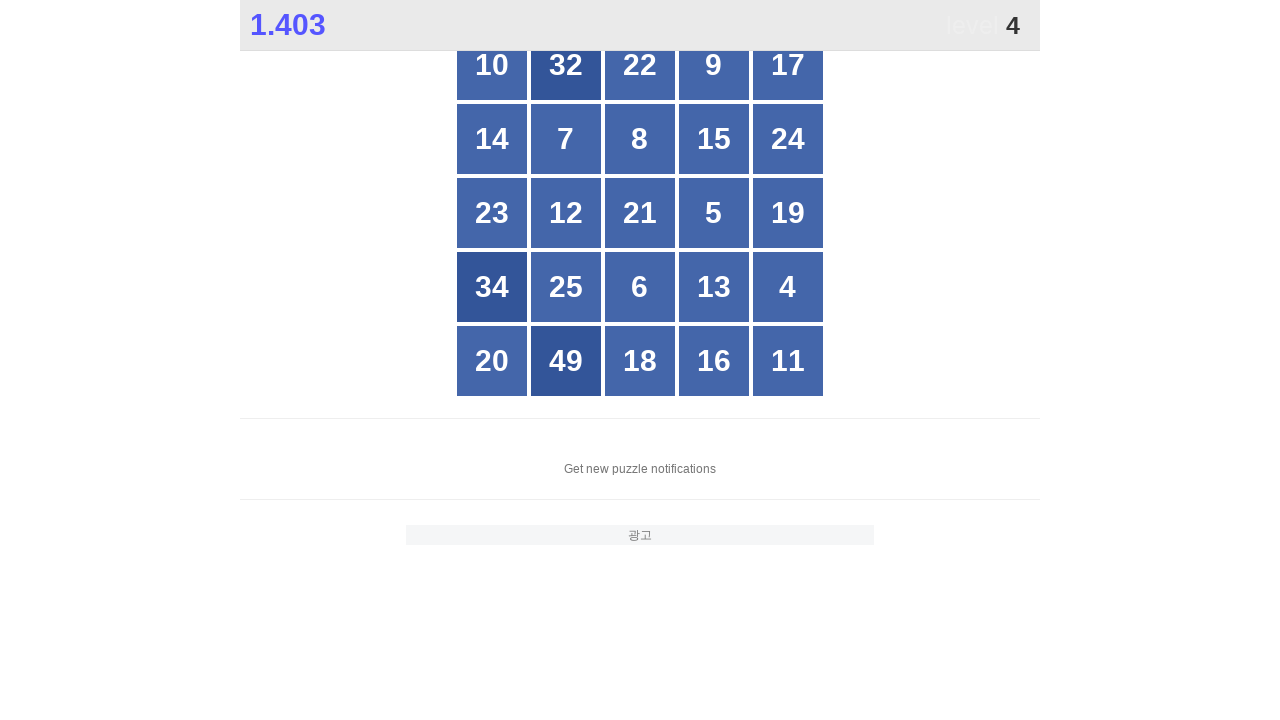

Clicked button containing number 4 at (788, 287) on xpath=//*[@id="grid"]/div[*] >> nth=19
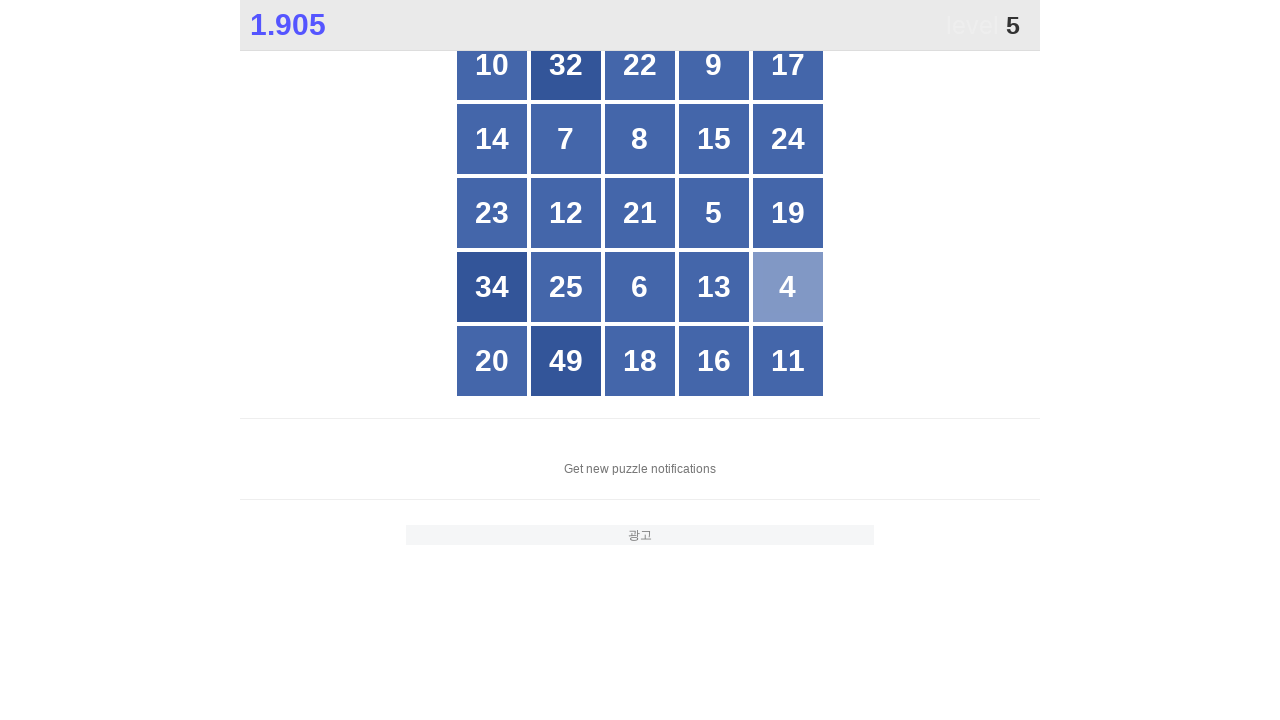

Located all grid buttons to find number 5
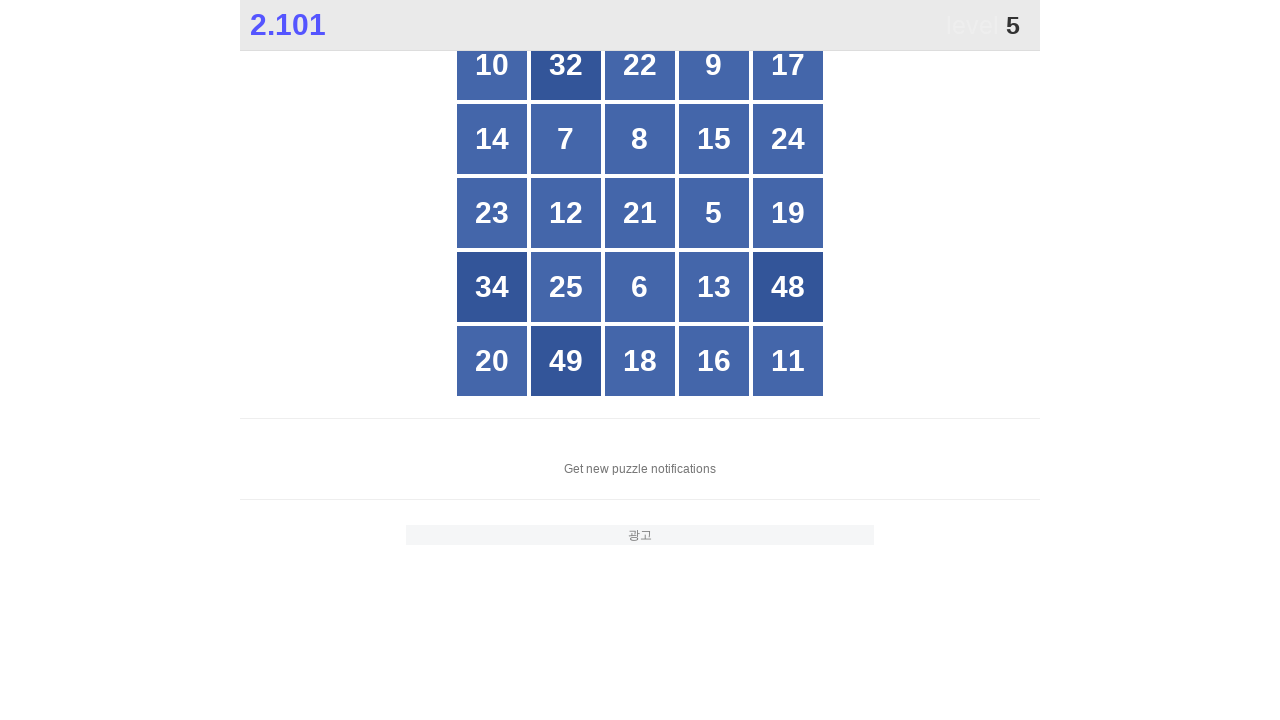

Clicked button containing number 5 at (714, 213) on xpath=//*[@id="grid"]/div[*] >> nth=13
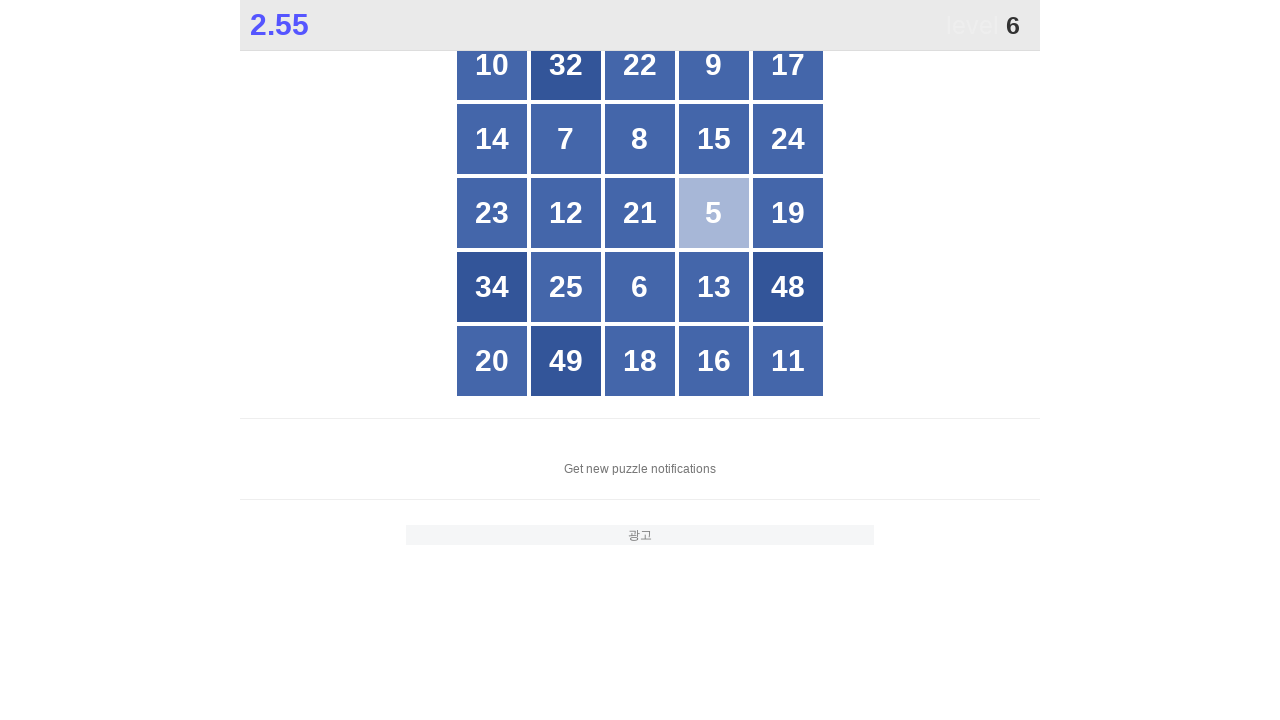

Located all grid buttons to find number 6
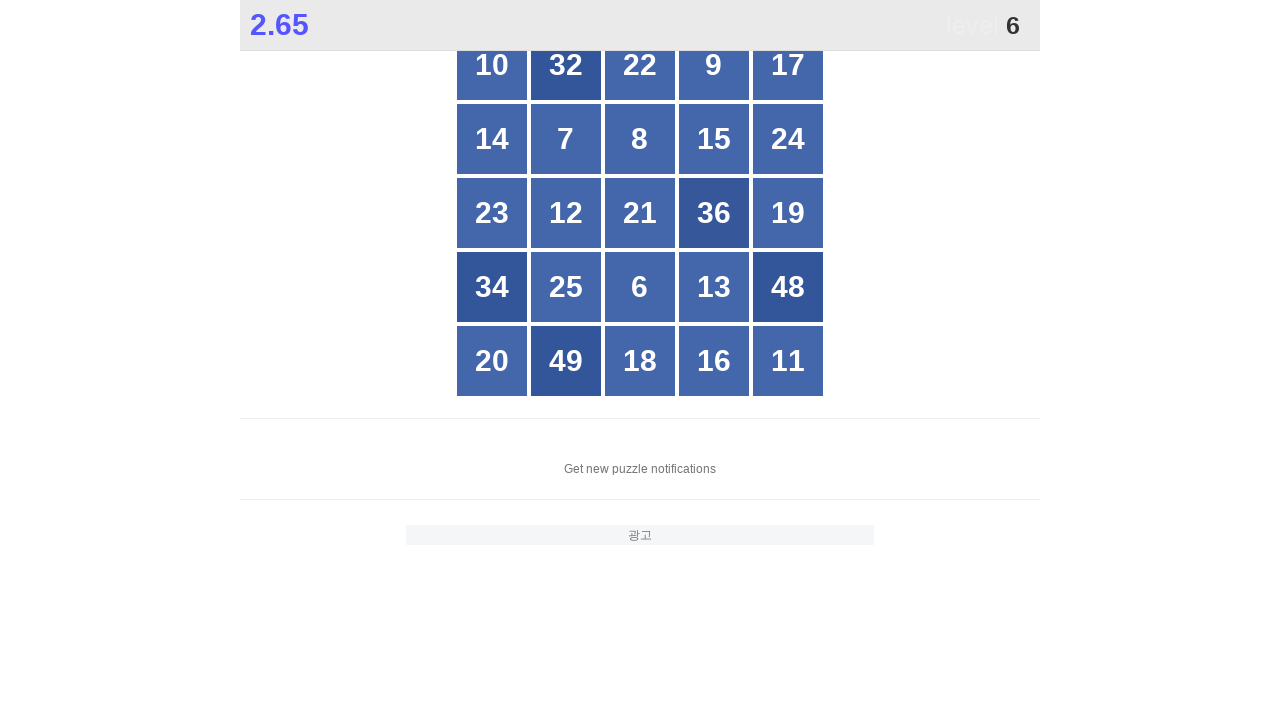

Clicked button containing number 6 at (640, 287) on xpath=//*[@id="grid"]/div[*] >> nth=17
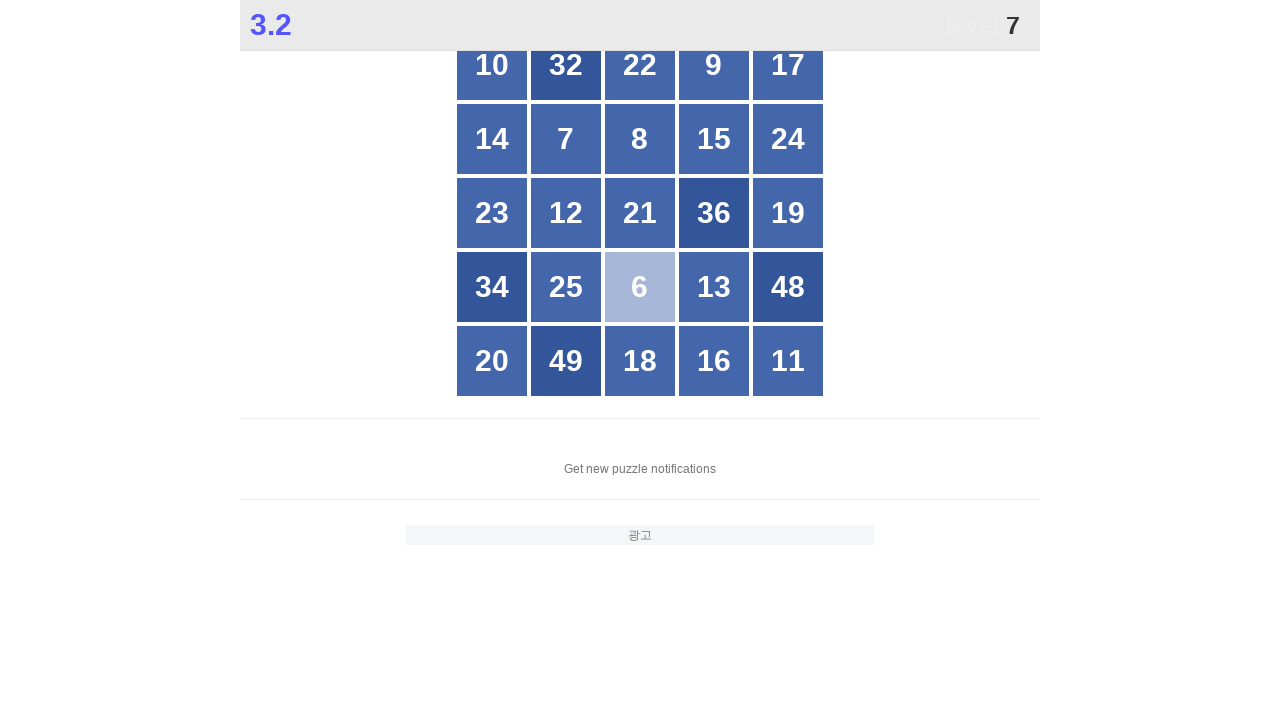

Located all grid buttons to find number 7
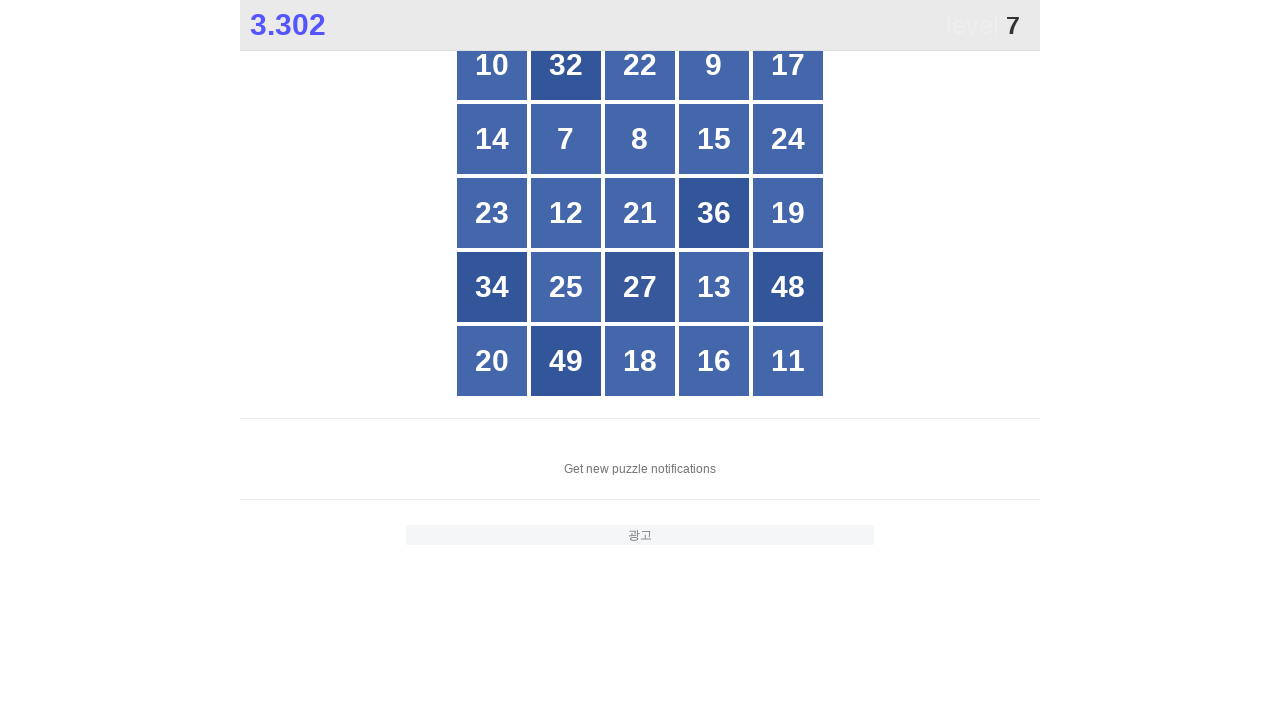

Clicked button containing number 7 at (566, 139) on xpath=//*[@id="grid"]/div[*] >> nth=6
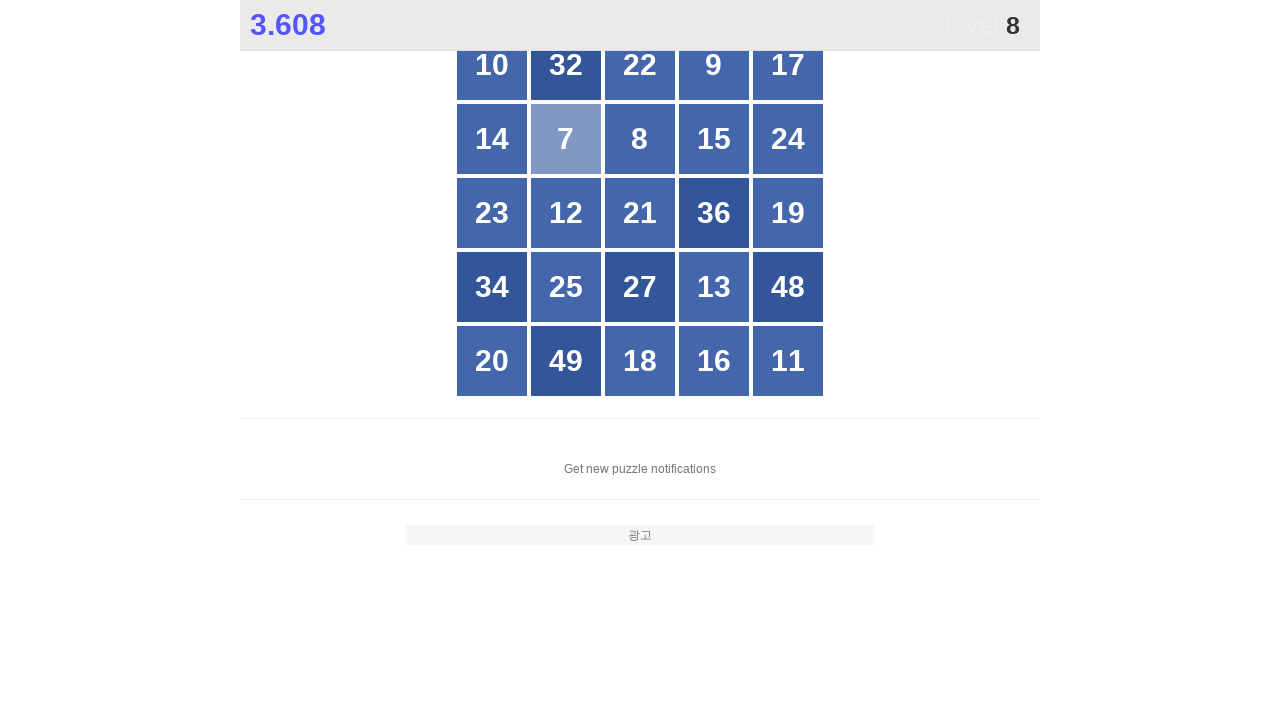

Located all grid buttons to find number 8
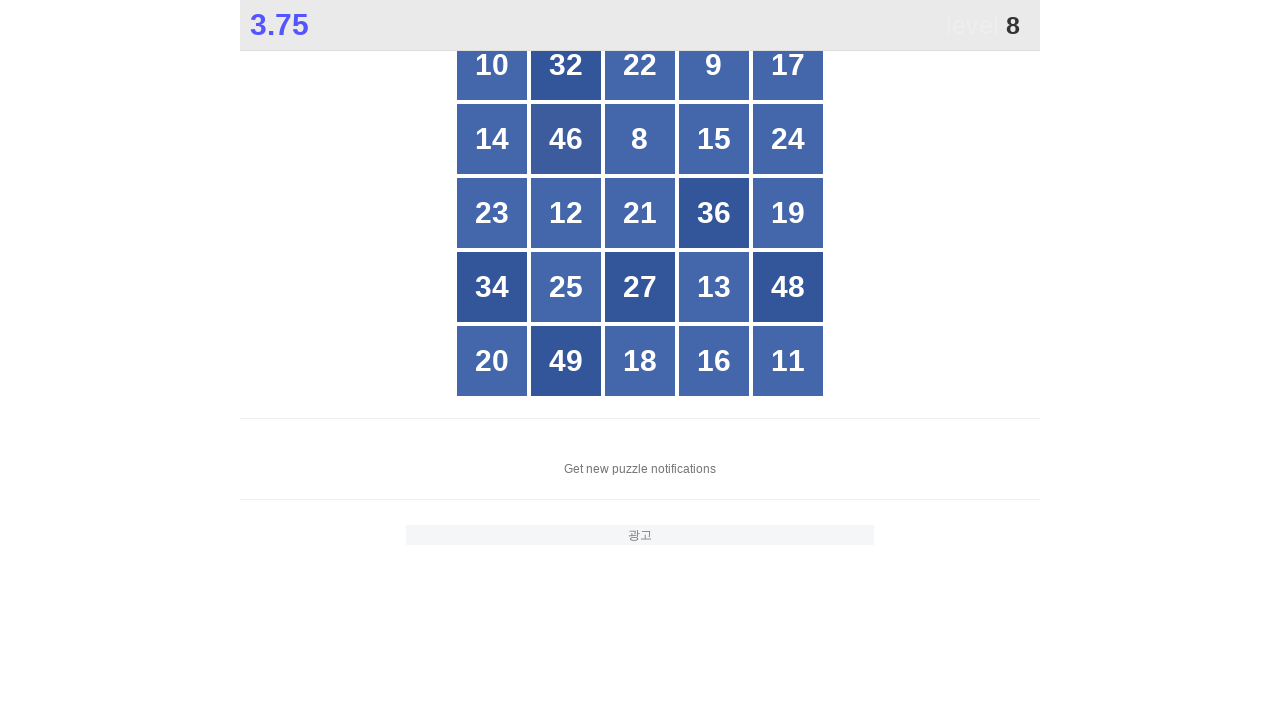

Clicked button containing number 8 at (640, 139) on xpath=//*[@id="grid"]/div[*] >> nth=7
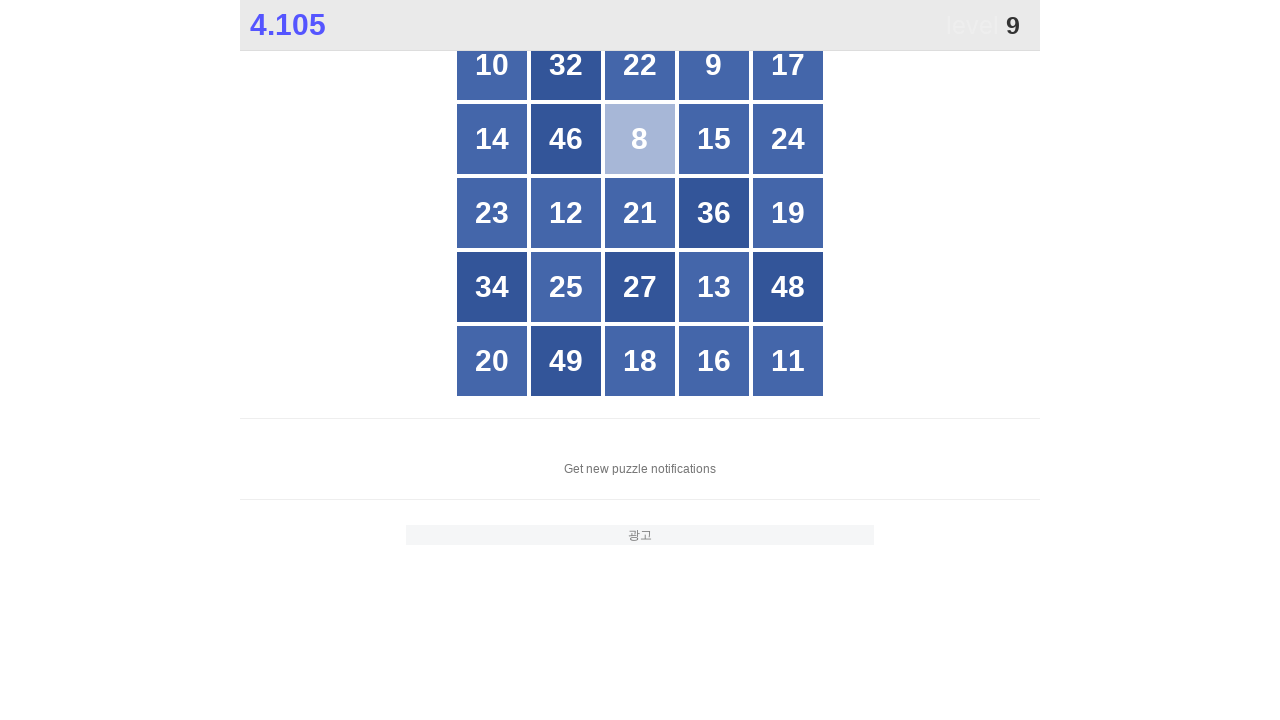

Located all grid buttons to find number 9
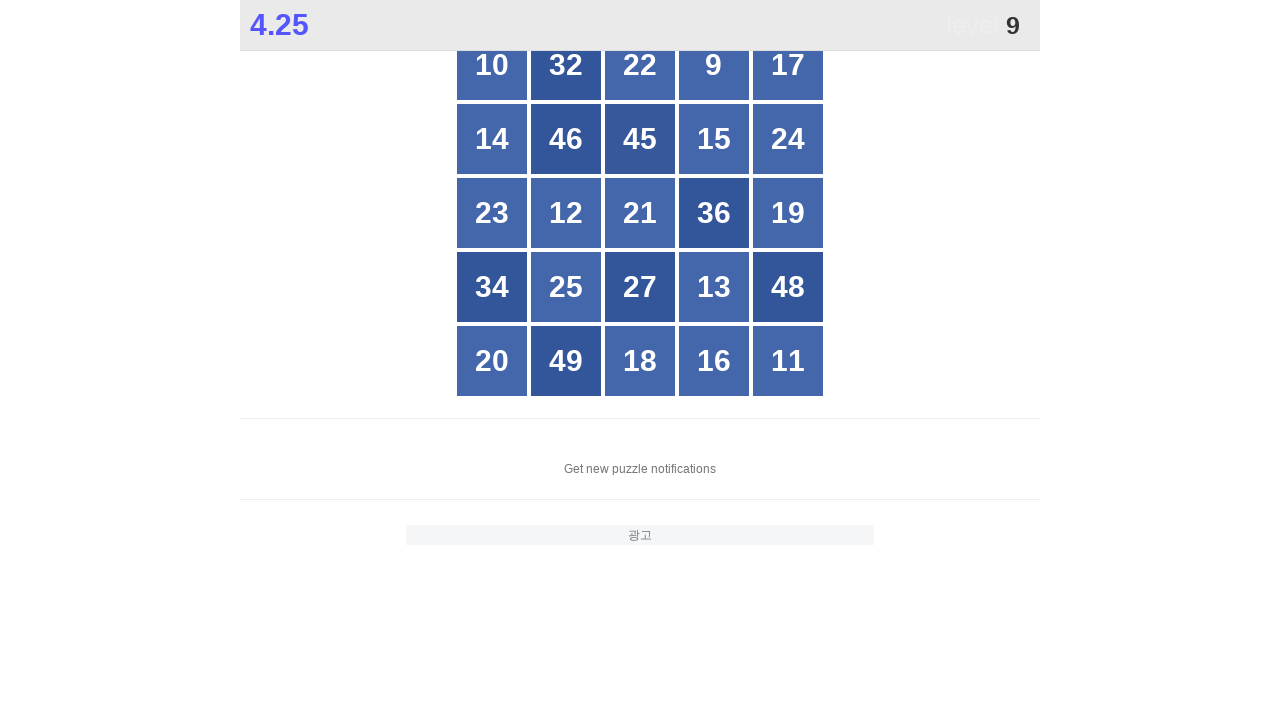

Clicked button containing number 9 at (714, 65) on xpath=//*[@id="grid"]/div[*] >> nth=3
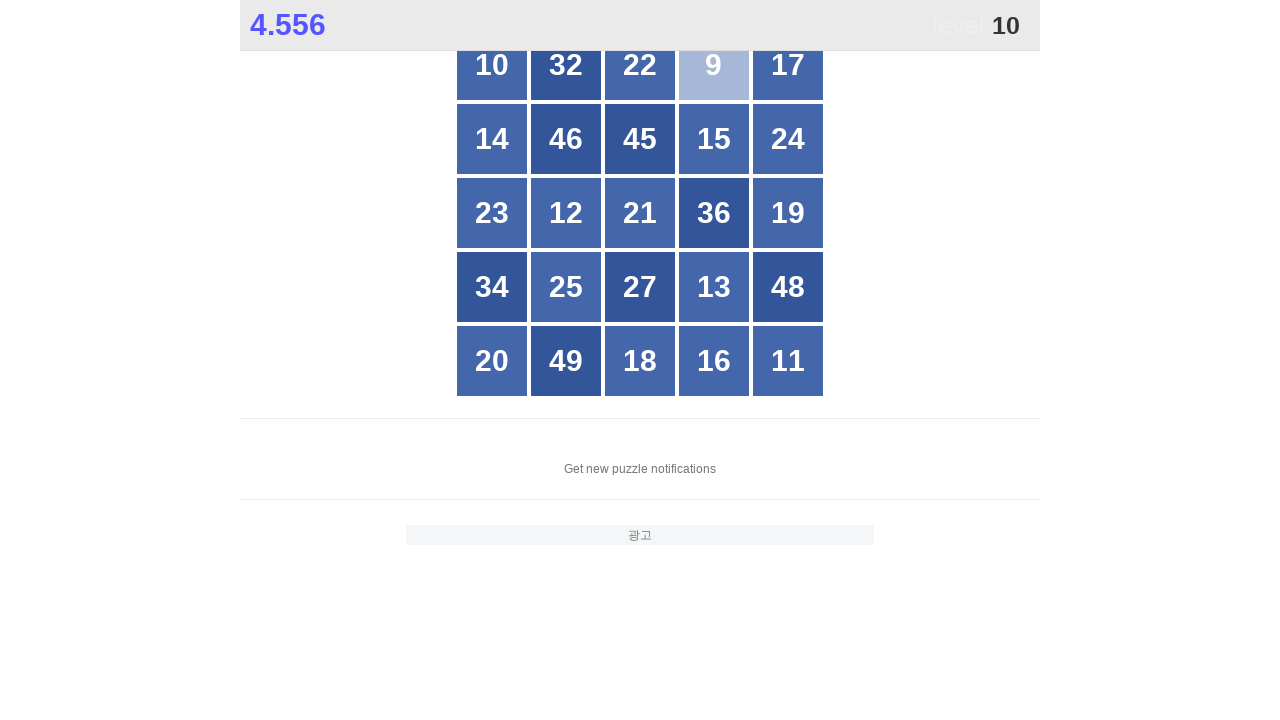

Located all grid buttons to find number 10
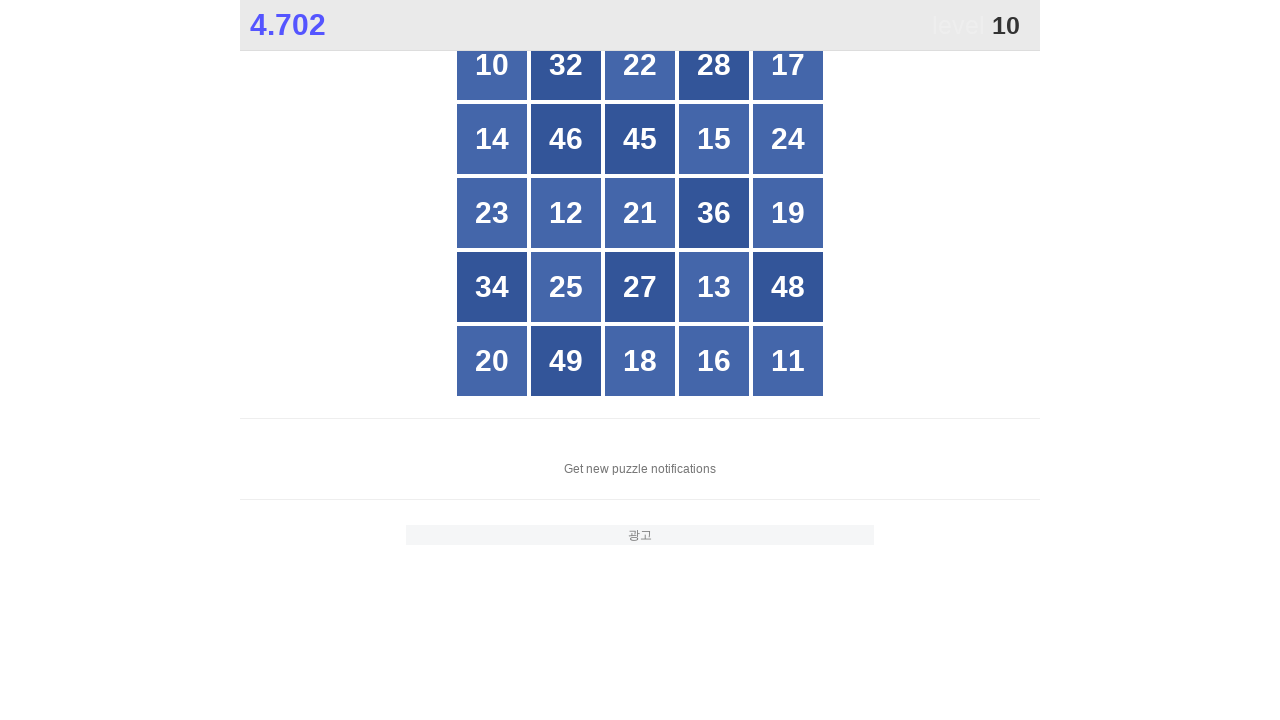

Clicked button containing number 10 at (492, 65) on xpath=//*[@id="grid"]/div[*] >> nth=0
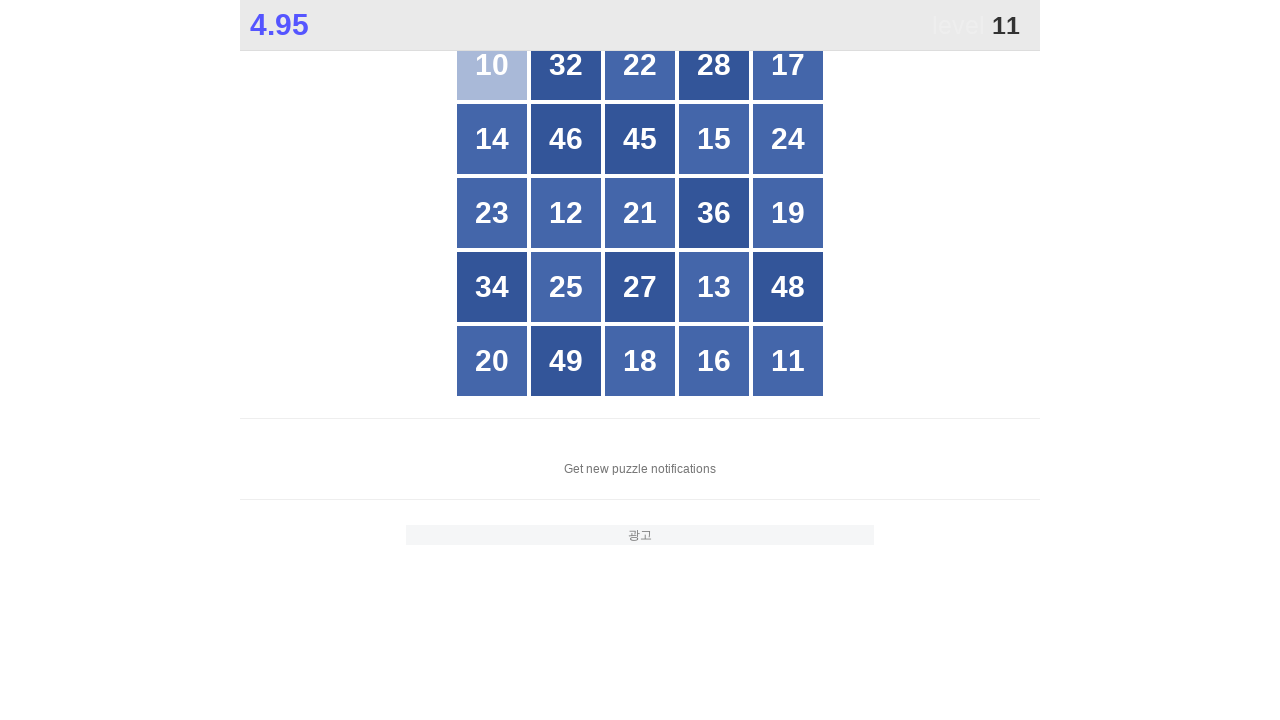

Located all grid buttons to find number 11
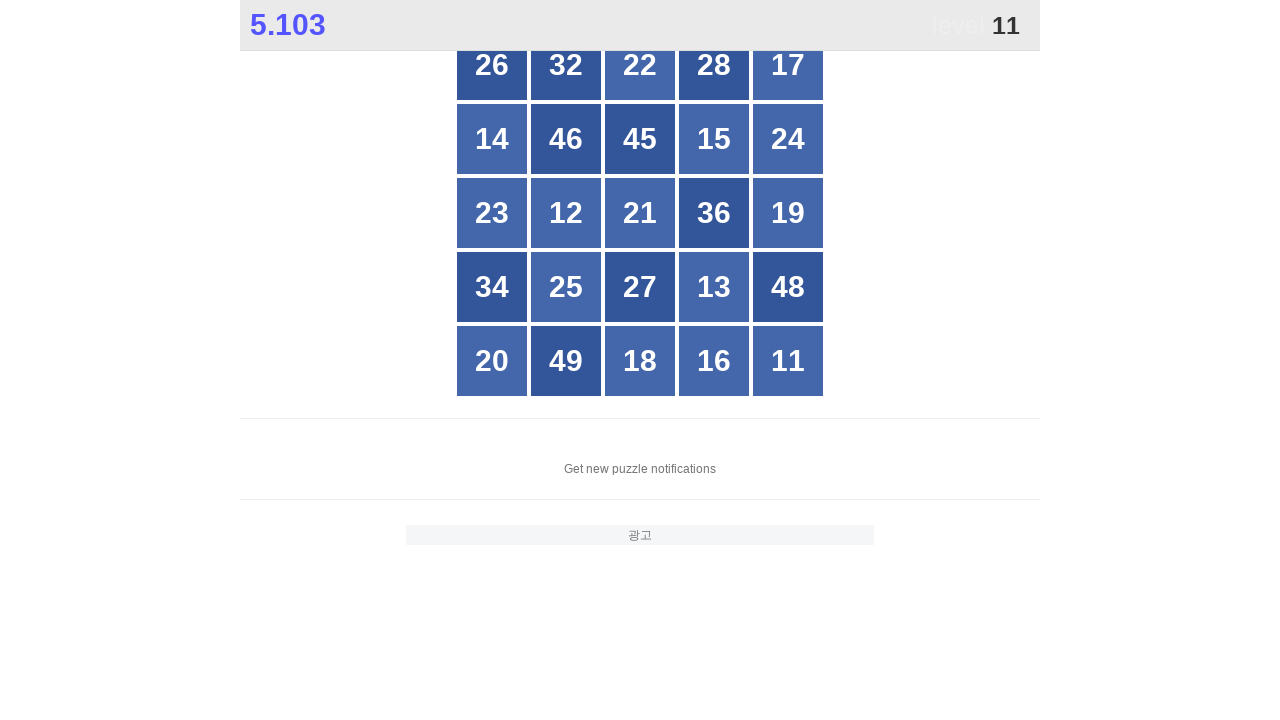

Clicked button containing number 11 at (788, 361) on xpath=//*[@id="grid"]/div[*] >> nth=24
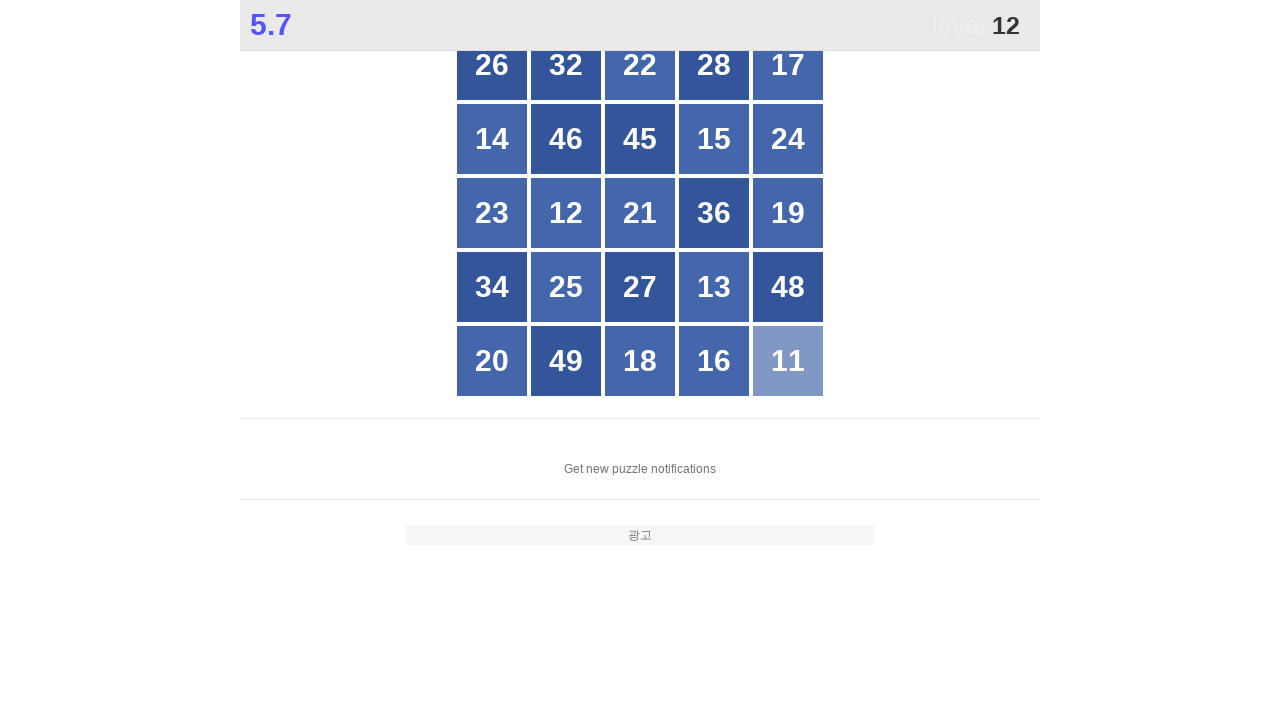

Located all grid buttons to find number 12
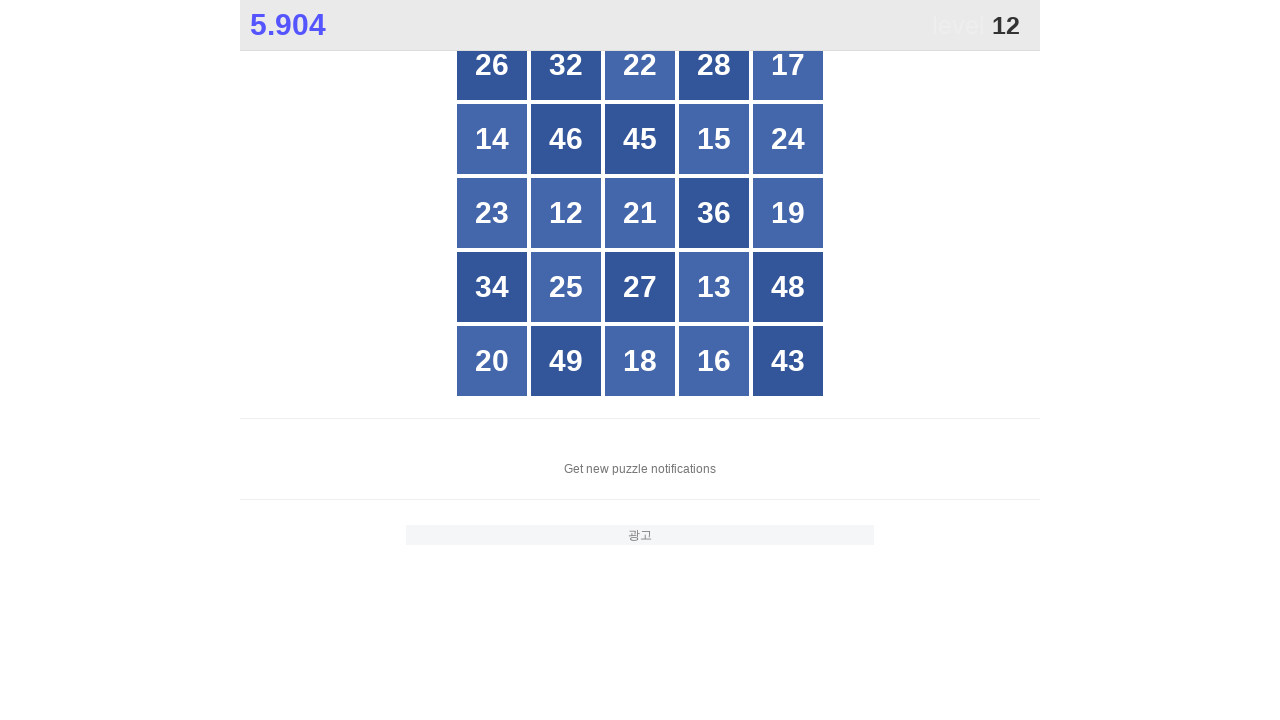

Clicked button containing number 12 at (566, 213) on xpath=//*[@id="grid"]/div[*] >> nth=11
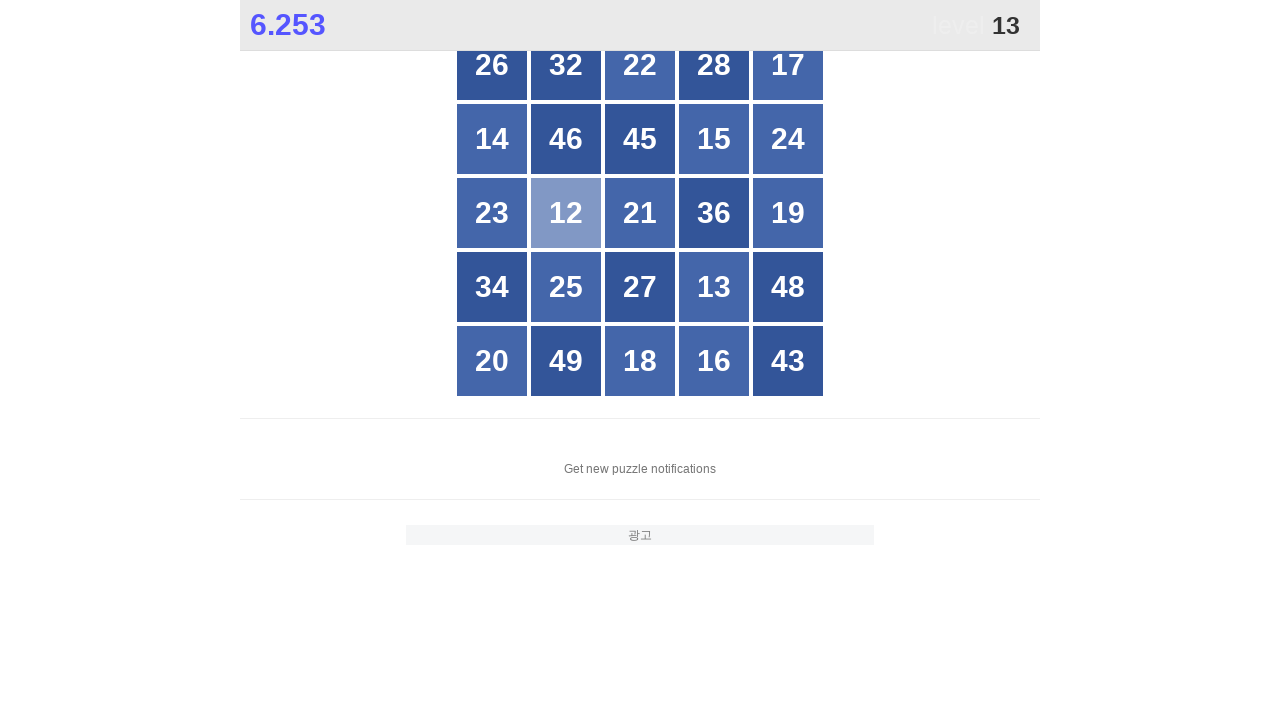

Located all grid buttons to find number 13
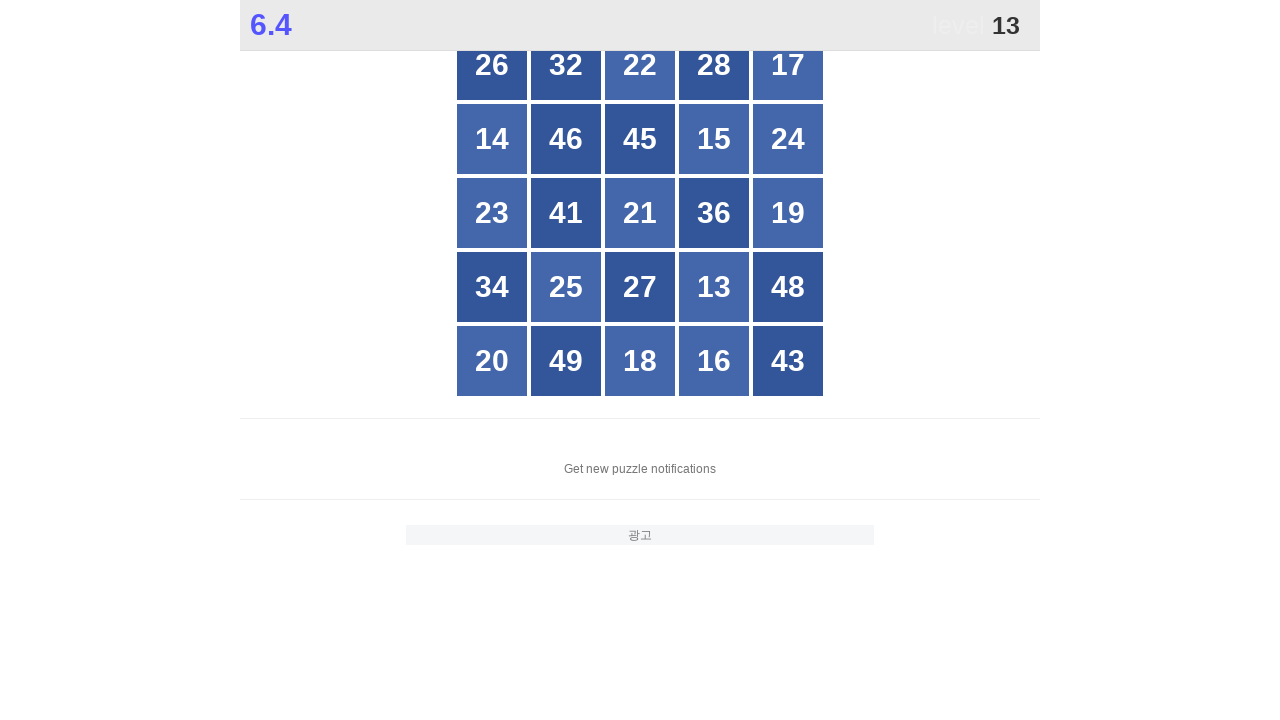

Clicked button containing number 13 at (714, 287) on xpath=//*[@id="grid"]/div[*] >> nth=18
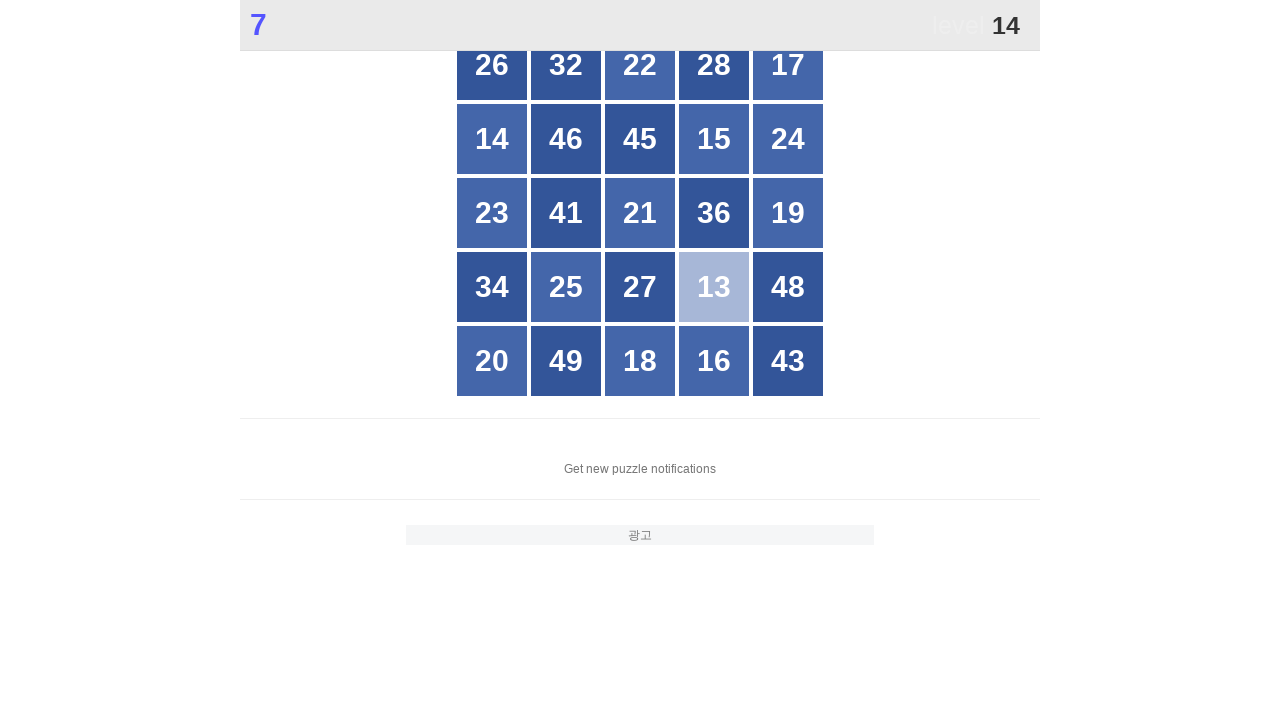

Located all grid buttons to find number 14
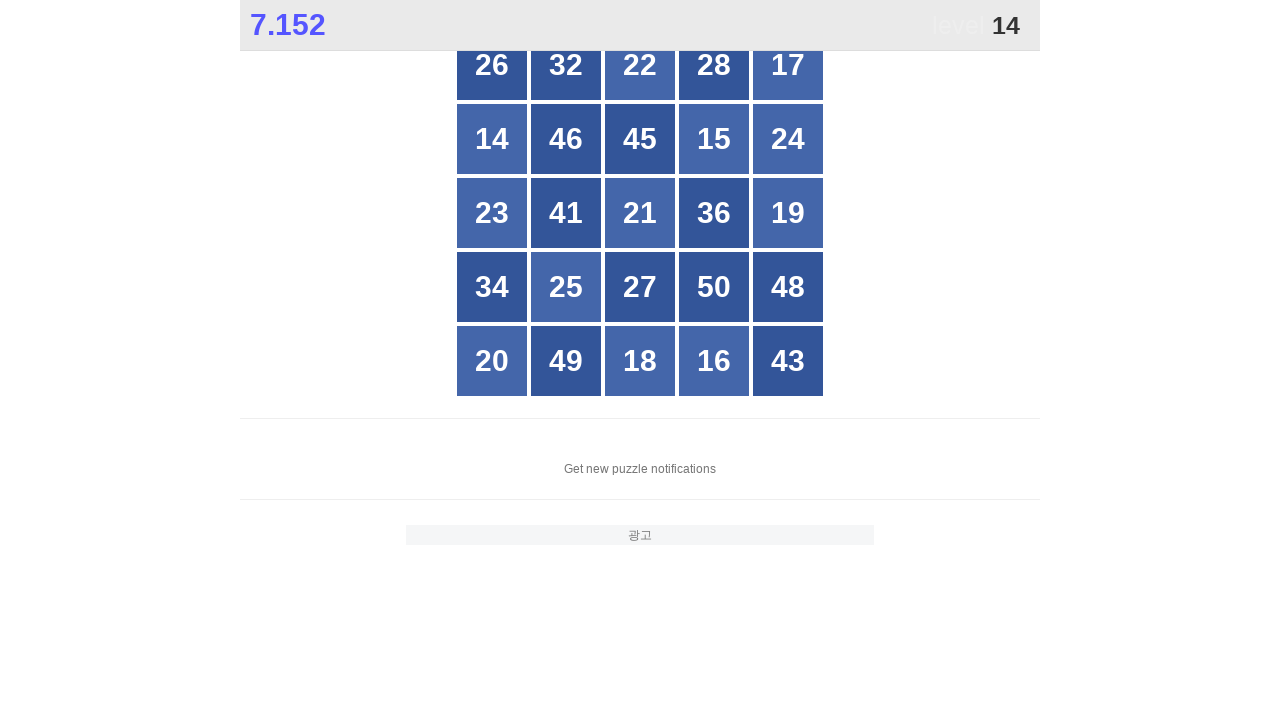

Clicked button containing number 14 at (492, 139) on xpath=//*[@id="grid"]/div[*] >> nth=5
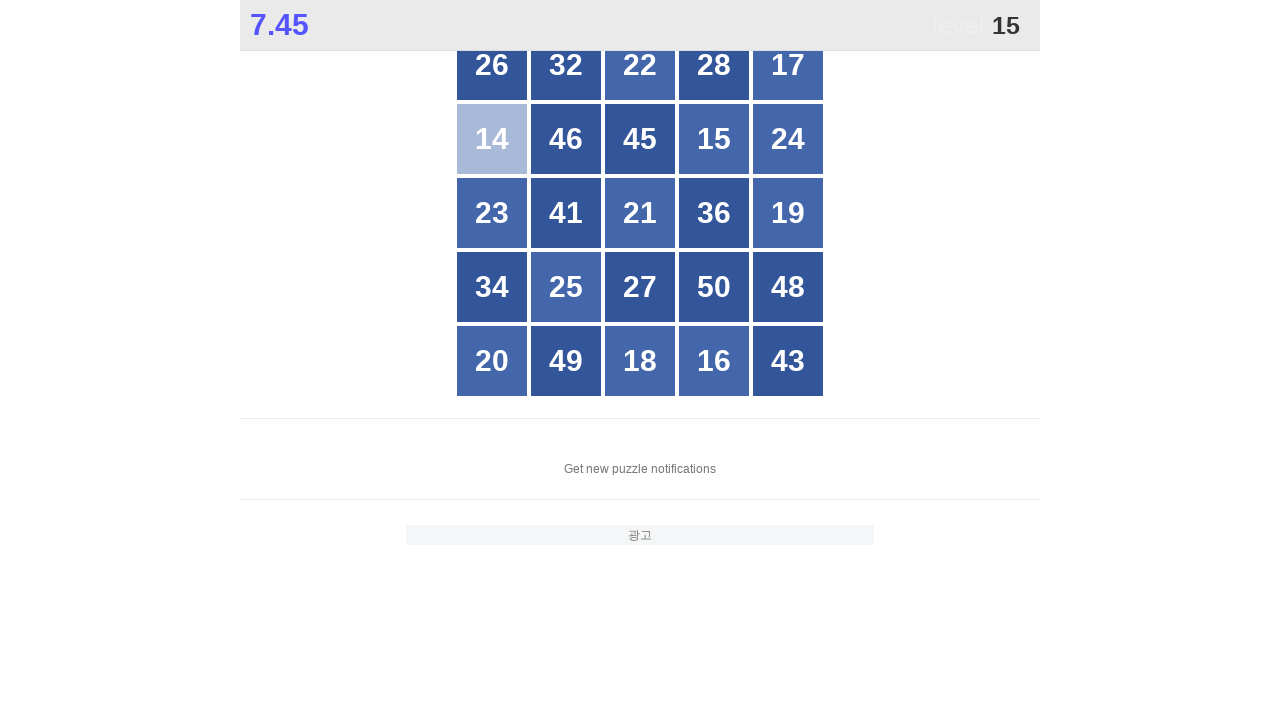

Located all grid buttons to find number 15
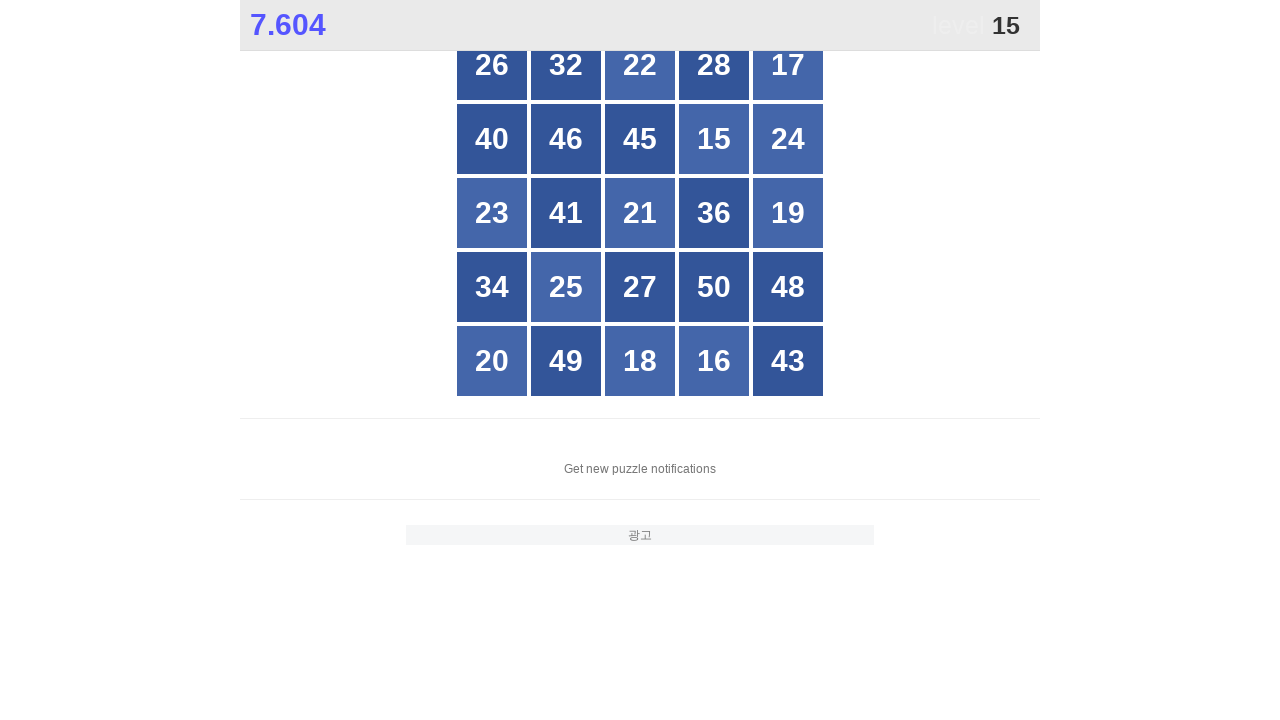

Clicked button containing number 15 at (714, 139) on xpath=//*[@id="grid"]/div[*] >> nth=8
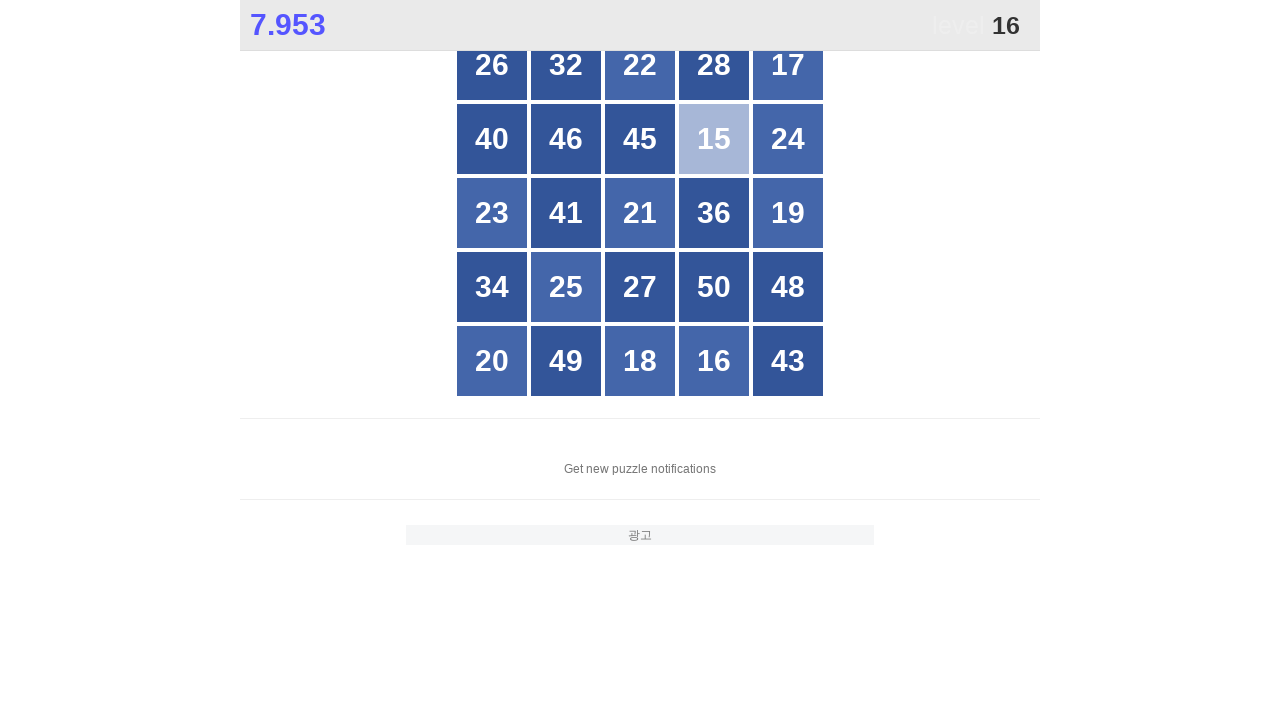

Located all grid buttons to find number 16
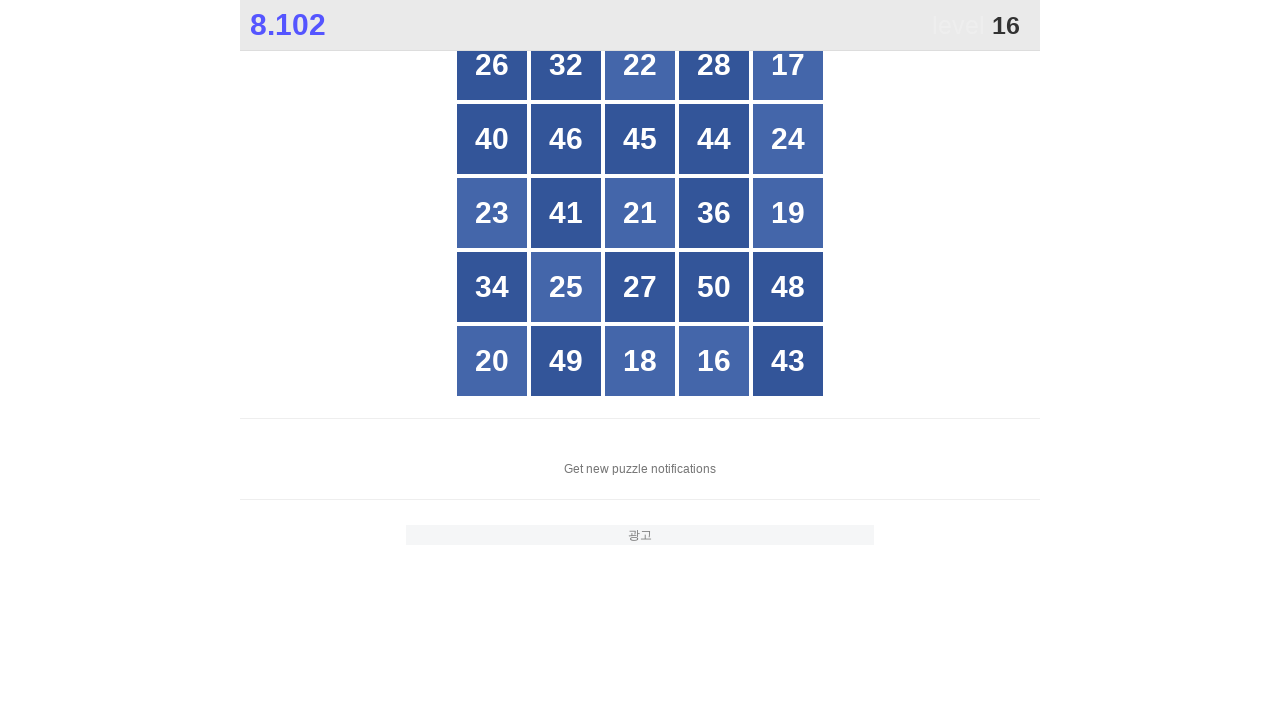

Clicked button containing number 16 at (714, 361) on xpath=//*[@id="grid"]/div[*] >> nth=23
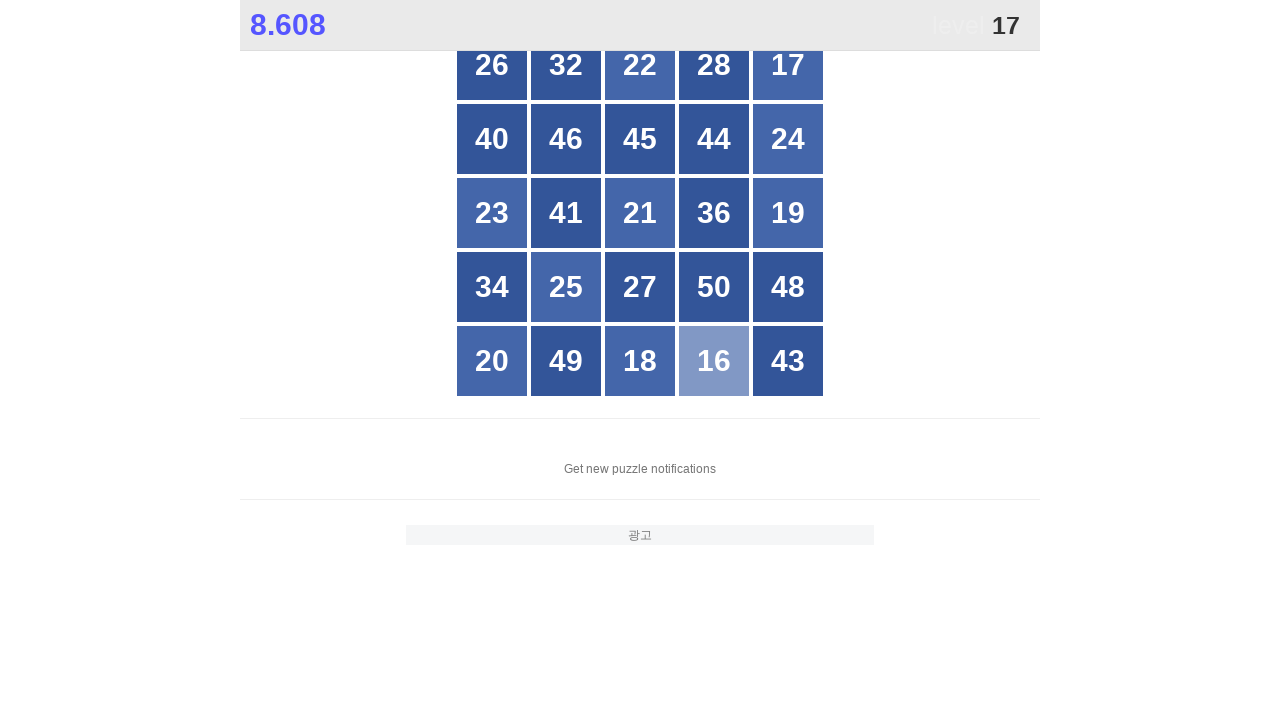

Located all grid buttons to find number 17
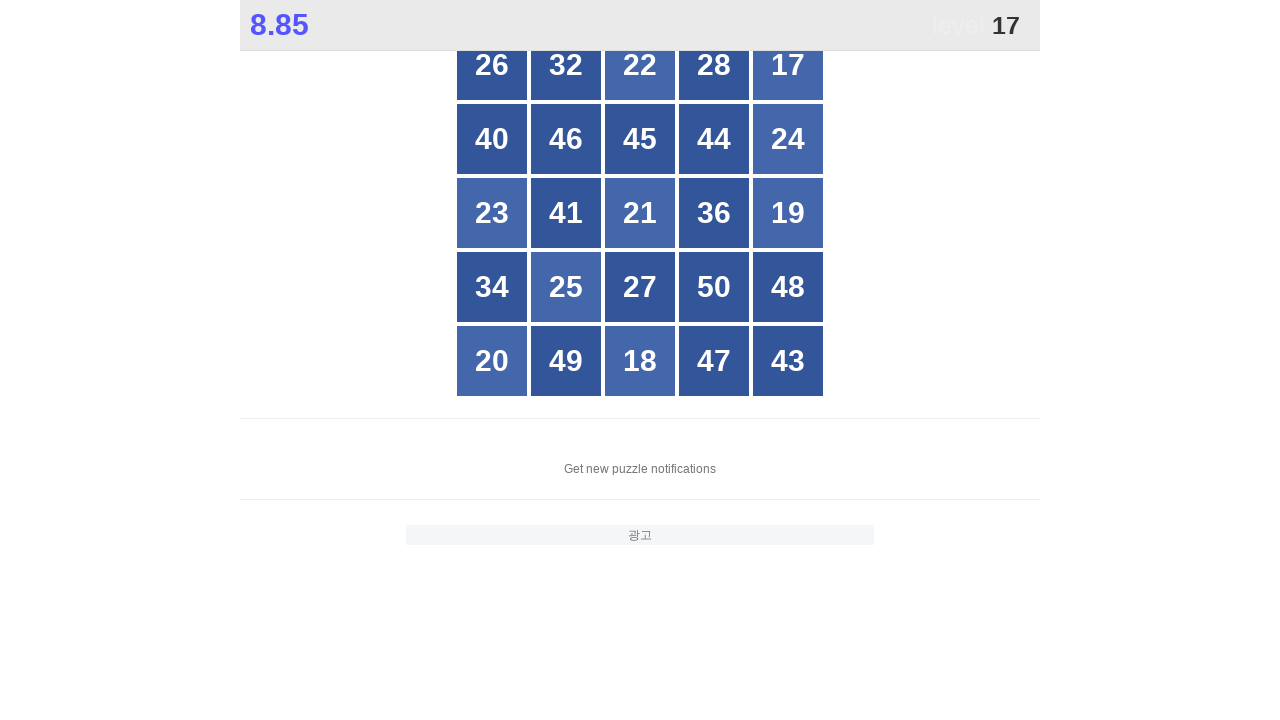

Clicked button containing number 17 at (788, 65) on xpath=//*[@id="grid"]/div[*] >> nth=4
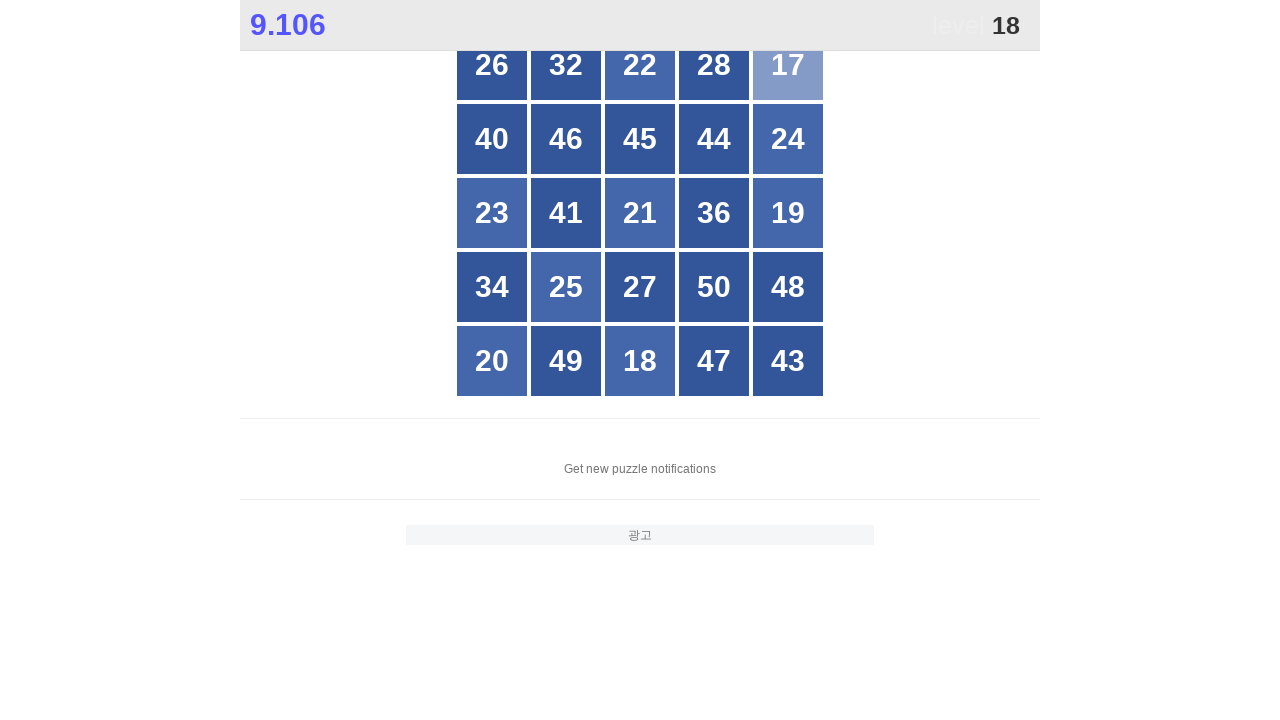

Located all grid buttons to find number 18
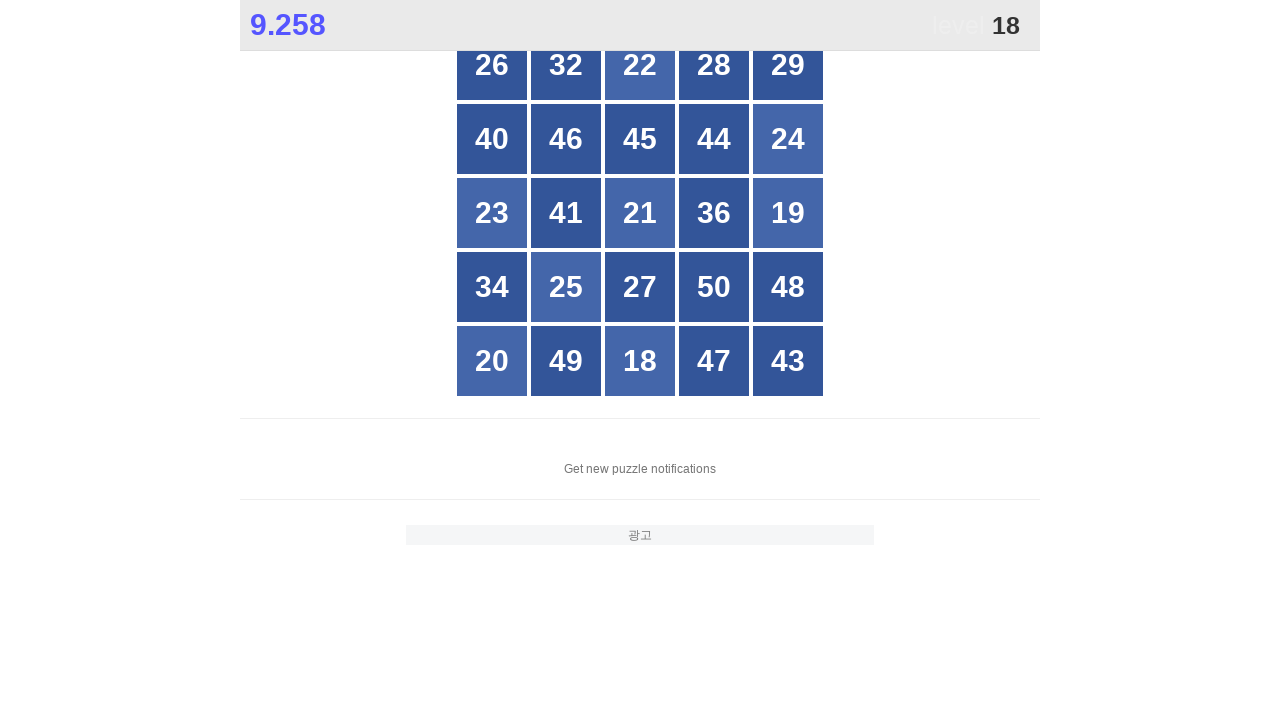

Clicked button containing number 18 at (640, 361) on xpath=//*[@id="grid"]/div[*] >> nth=22
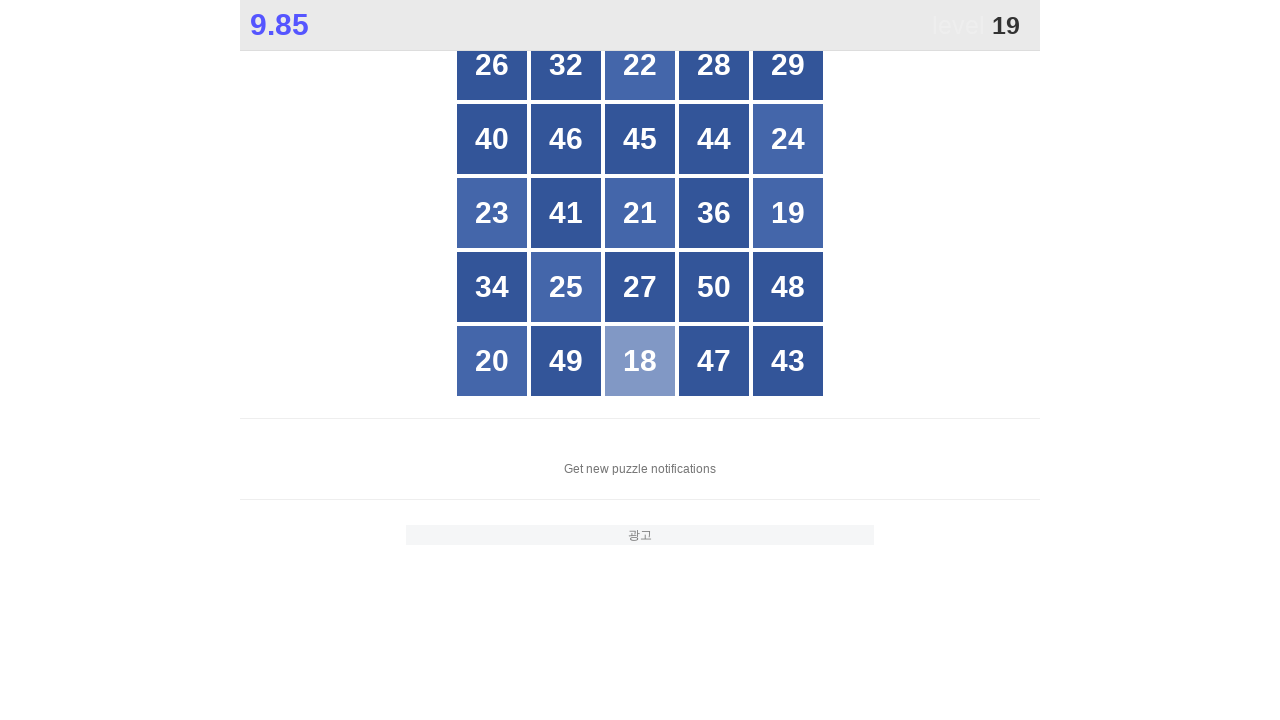

Located all grid buttons to find number 19
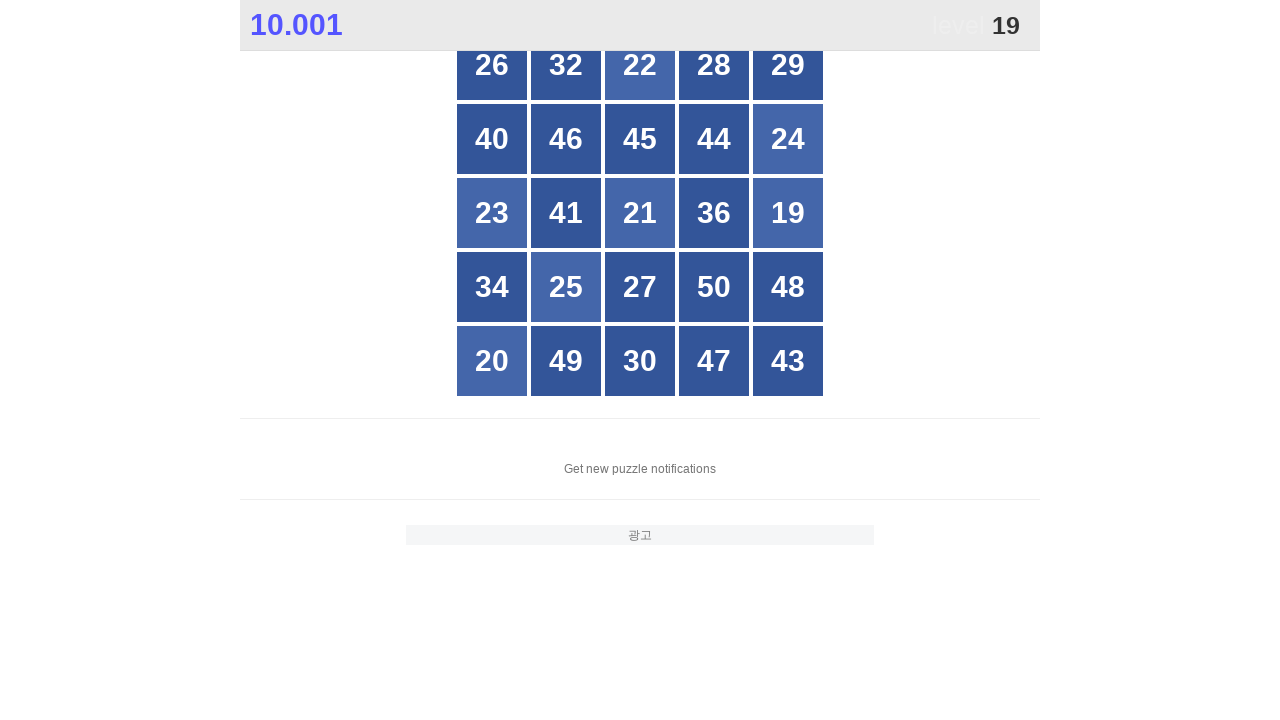

Clicked button containing number 19 at (788, 213) on xpath=//*[@id="grid"]/div[*] >> nth=14
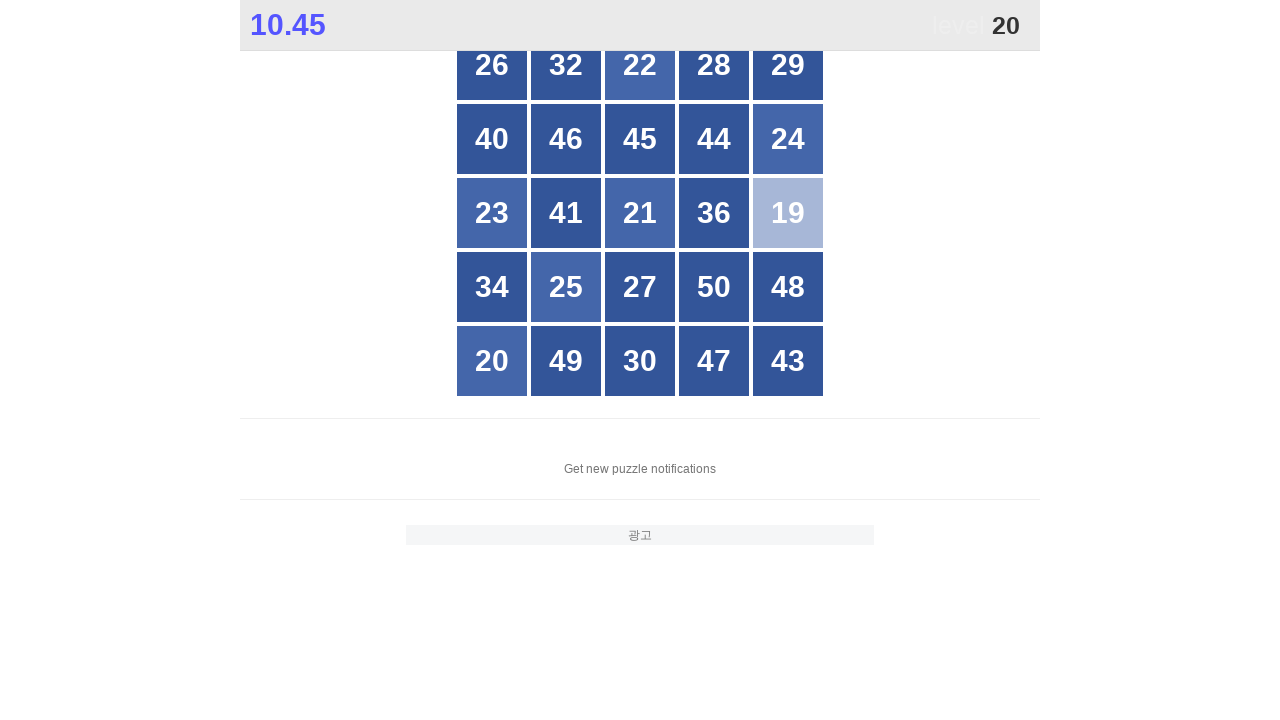

Located all grid buttons to find number 20
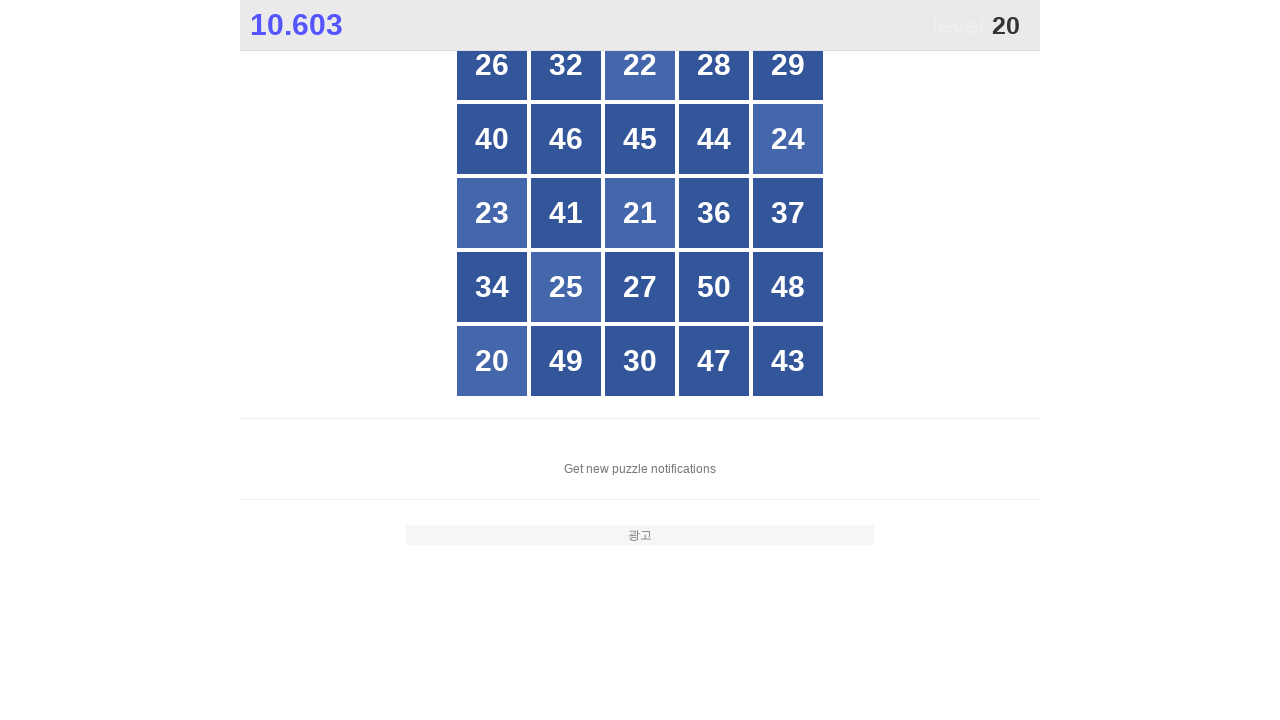

Clicked button containing number 20 at (492, 361) on xpath=//*[@id="grid"]/div[*] >> nth=20
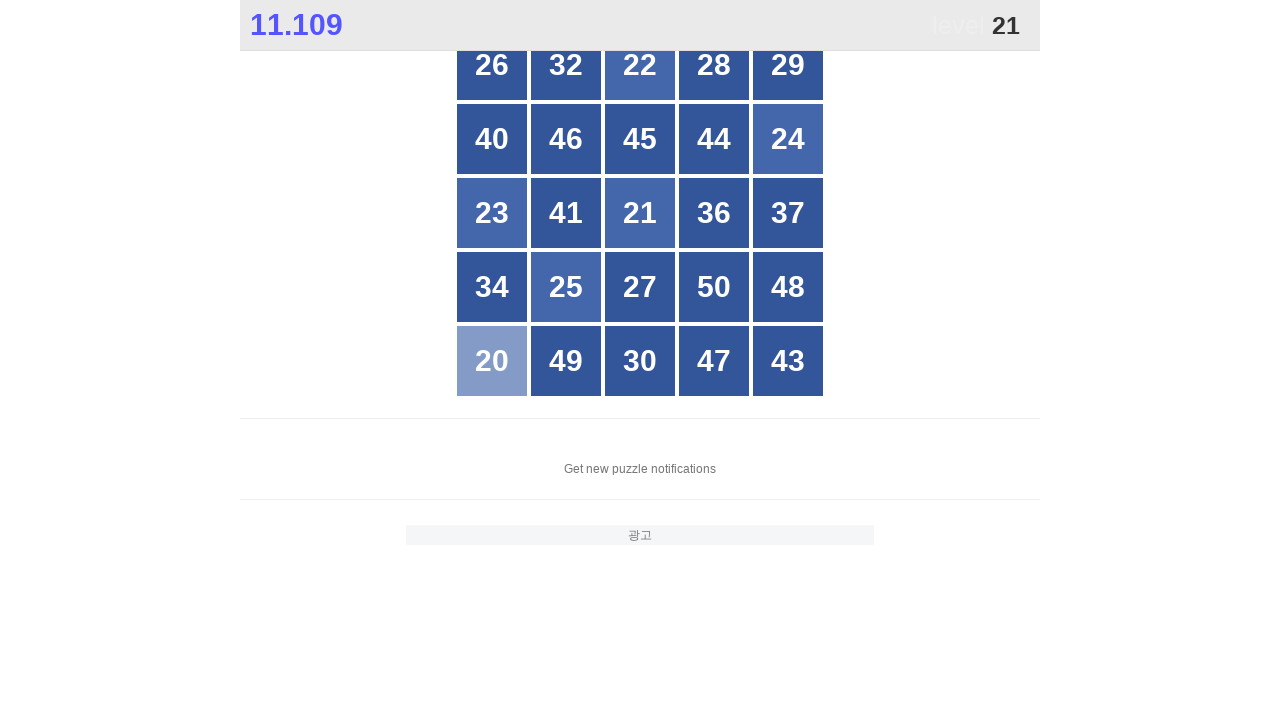

Located all grid buttons to find number 21
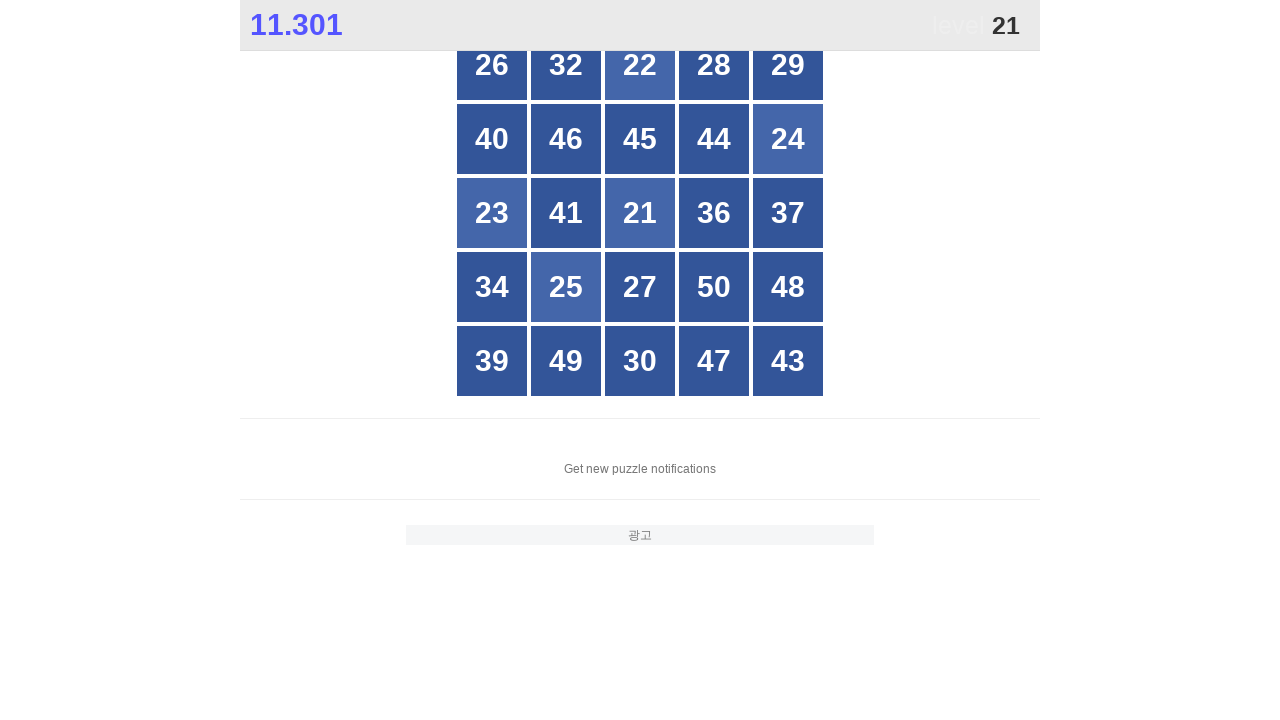

Clicked button containing number 21 at (640, 213) on xpath=//*[@id="grid"]/div[*] >> nth=12
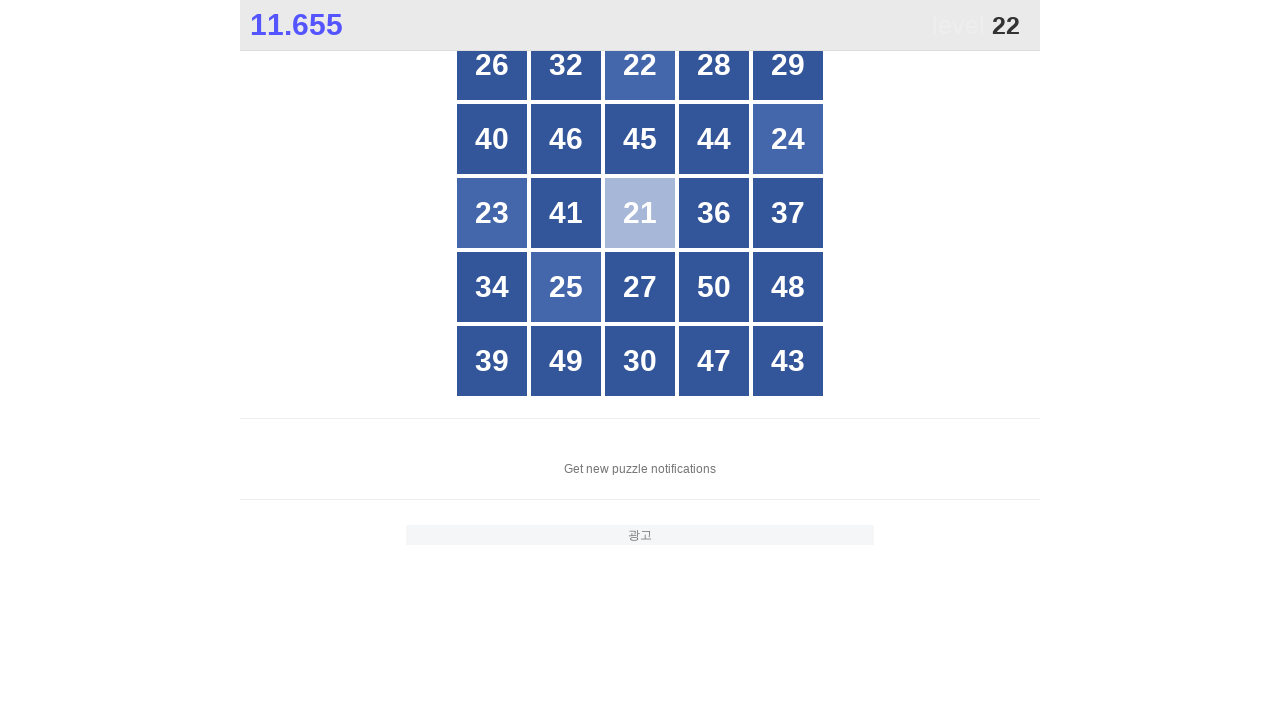

Located all grid buttons to find number 22
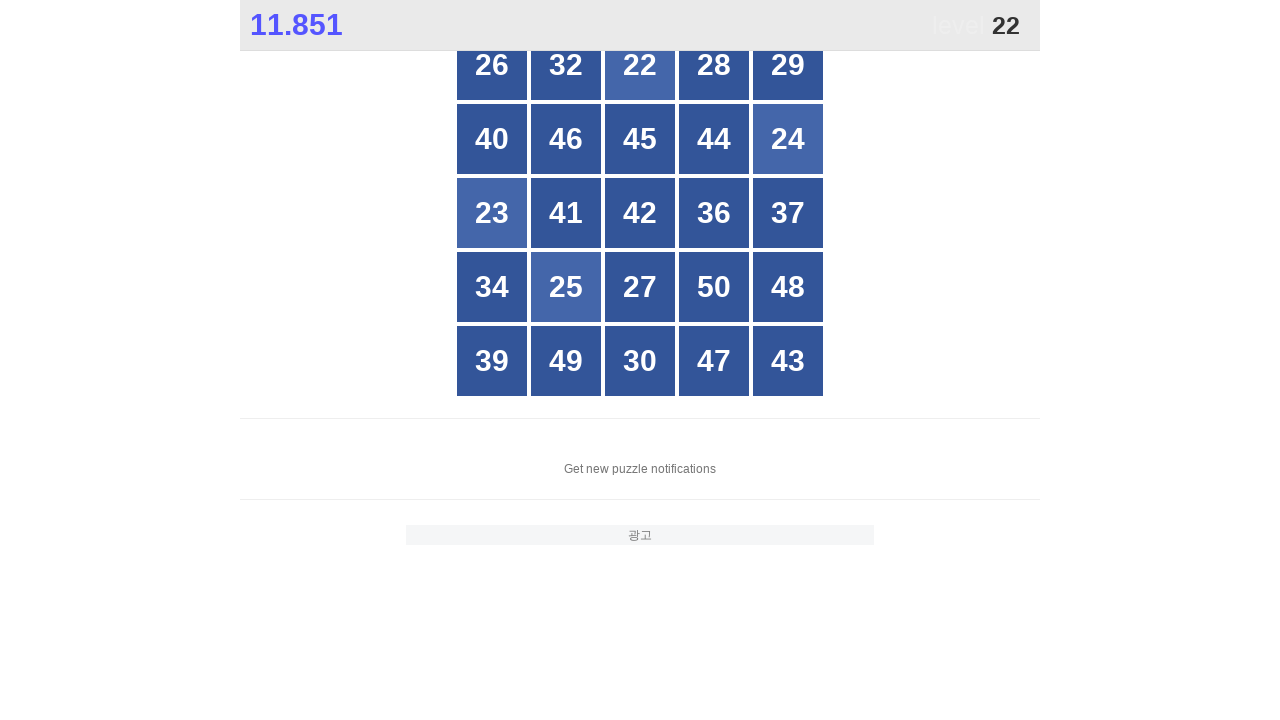

Clicked button containing number 22 at (640, 65) on xpath=//*[@id="grid"]/div[*] >> nth=2
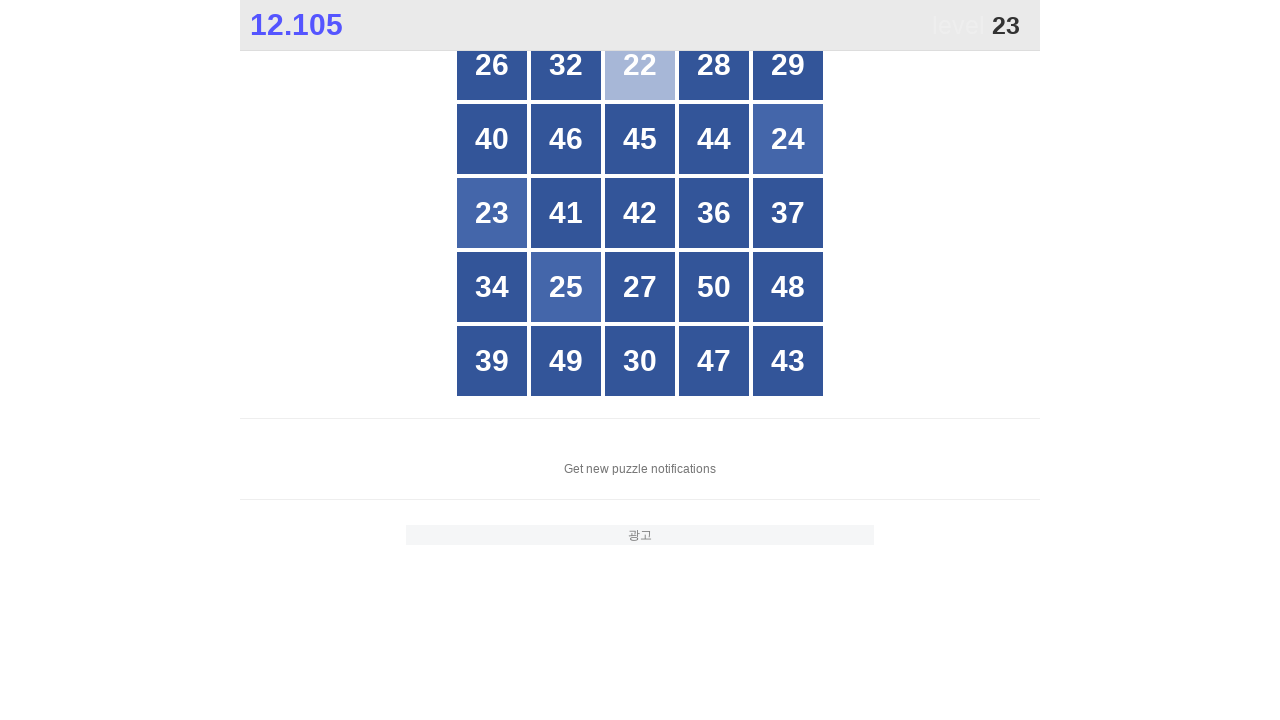

Located all grid buttons to find number 23
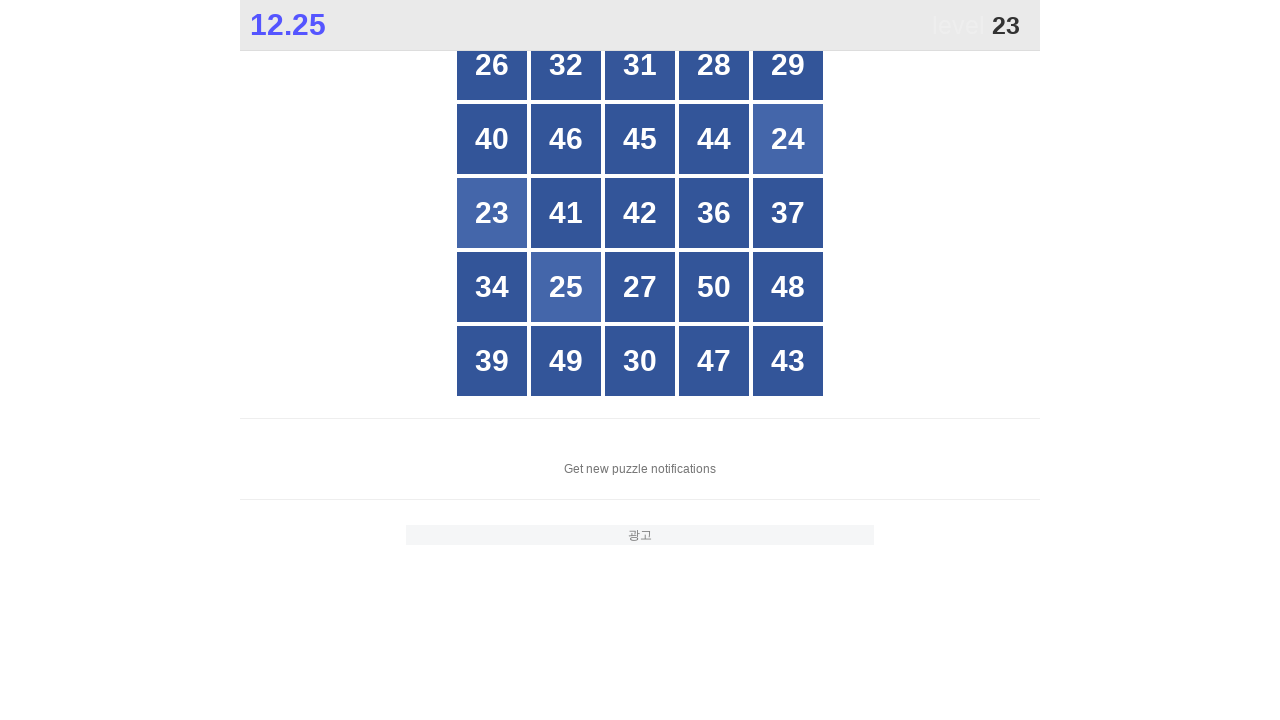

Clicked button containing number 23 at (492, 213) on xpath=//*[@id="grid"]/div[*] >> nth=10
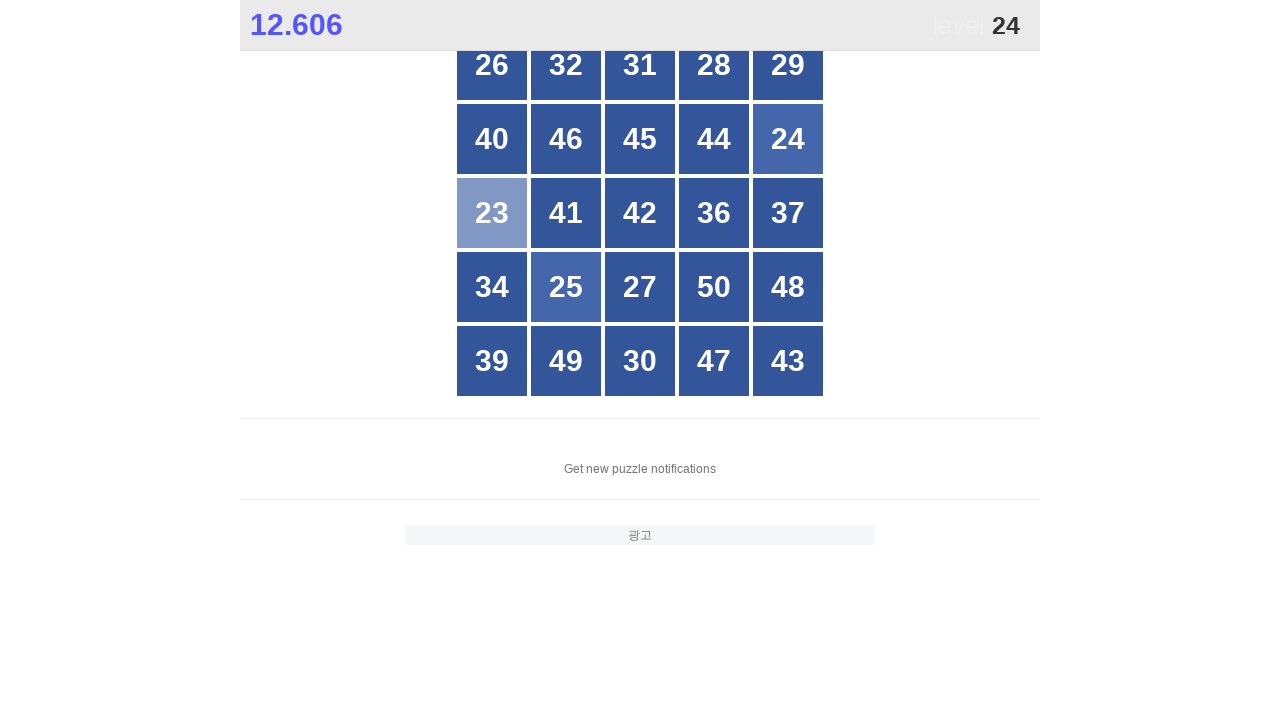

Located all grid buttons to find number 24
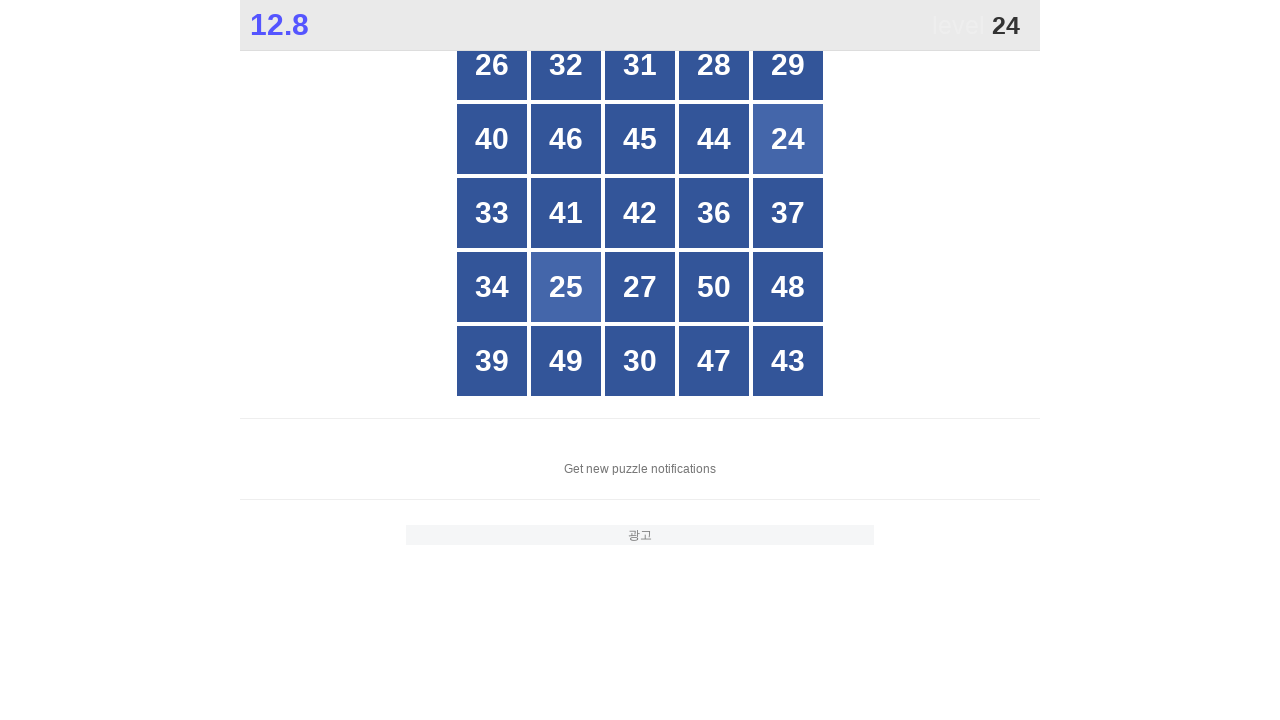

Clicked button containing number 24 at (788, 139) on xpath=//*[@id="grid"]/div[*] >> nth=9
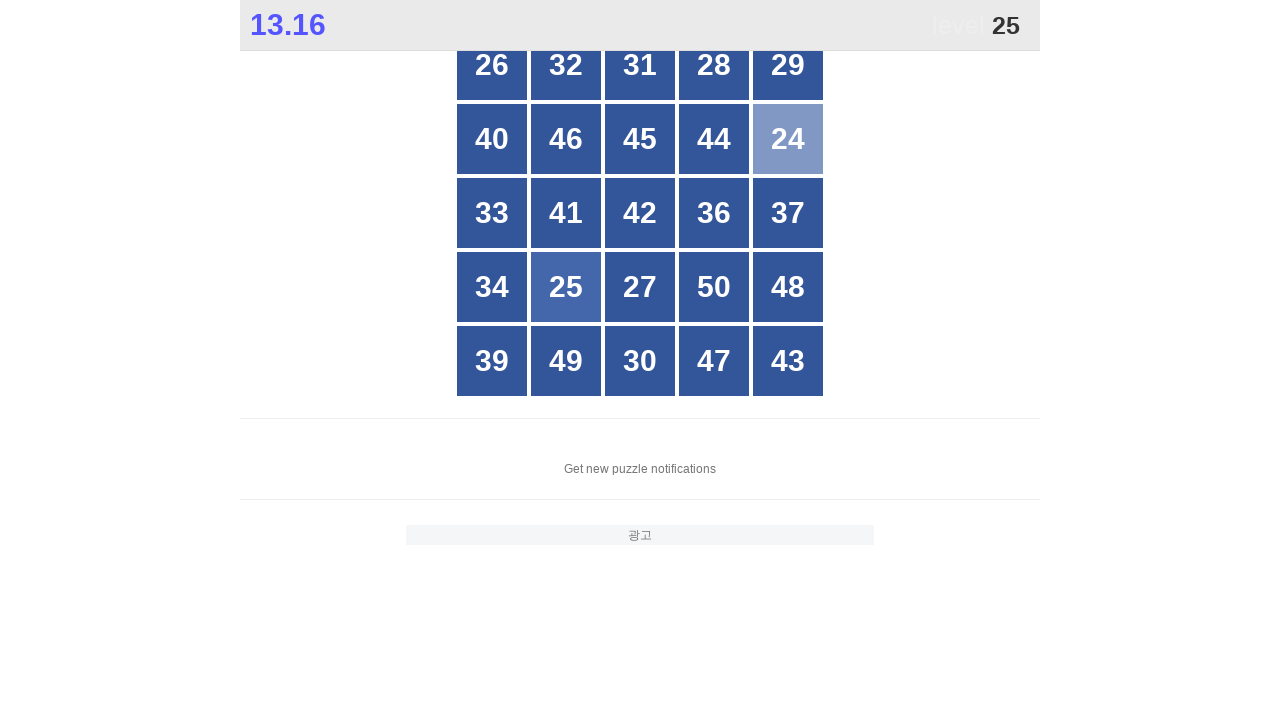

Located all grid buttons to find number 25
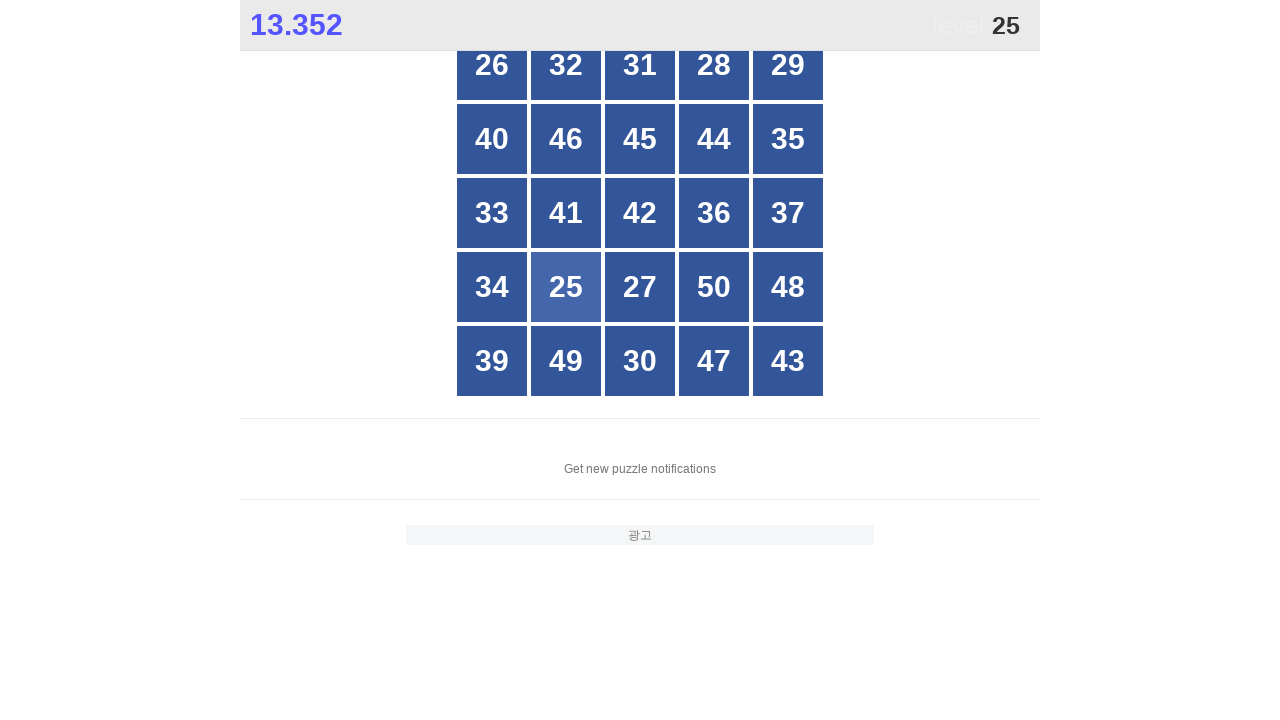

Clicked button containing number 25 at (566, 287) on xpath=//*[@id="grid"]/div[*] >> nth=16
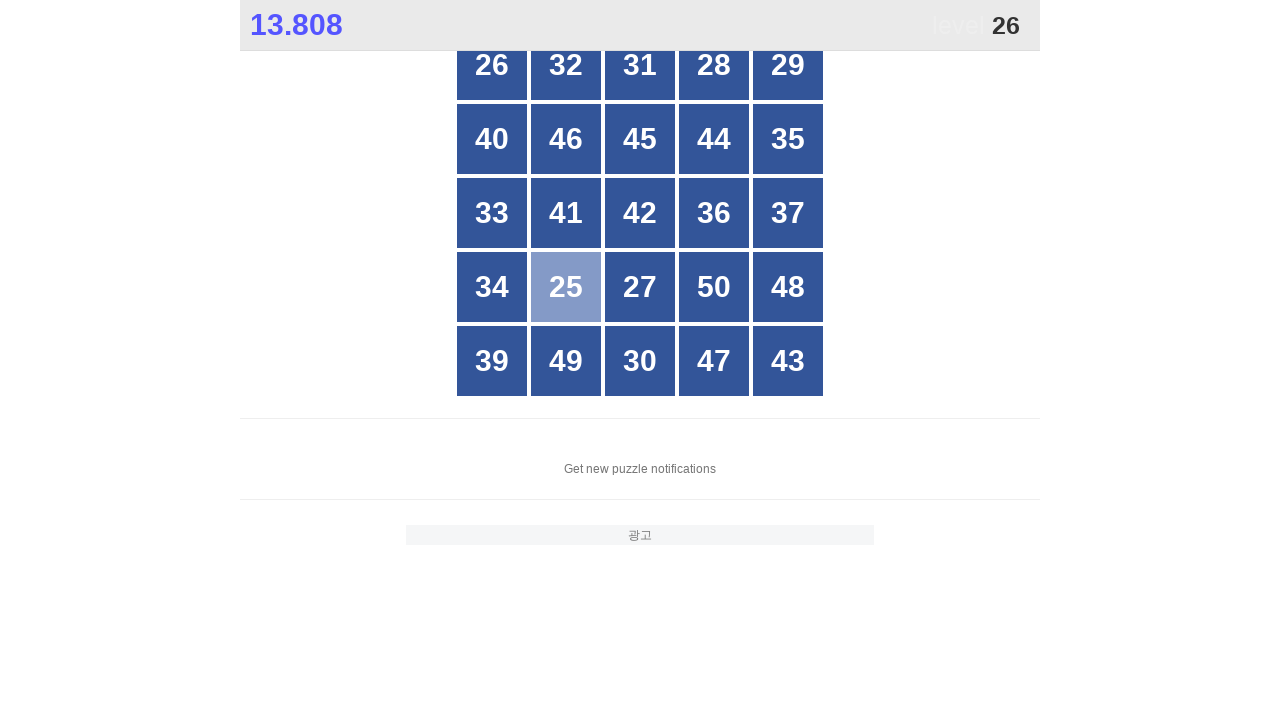

Located all grid buttons to find number 26
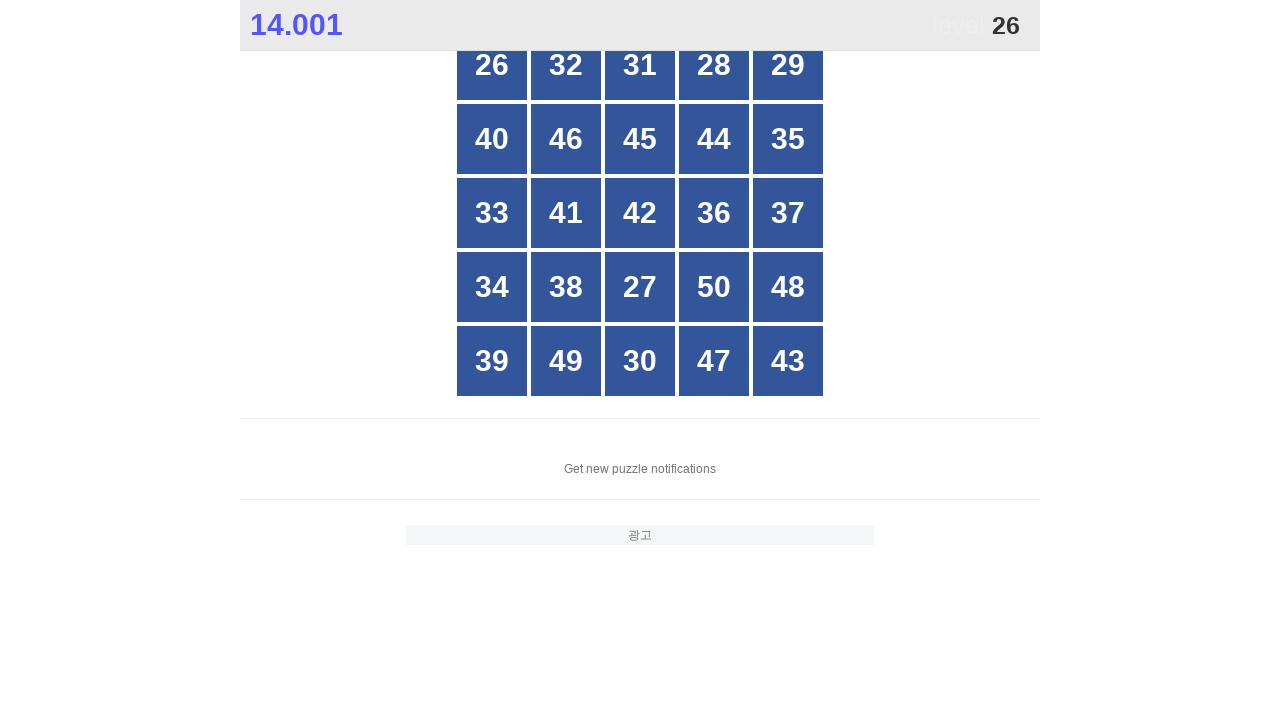

Clicked button containing number 26 at (492, 65) on xpath=//*[@id="grid"]/div[*] >> nth=0
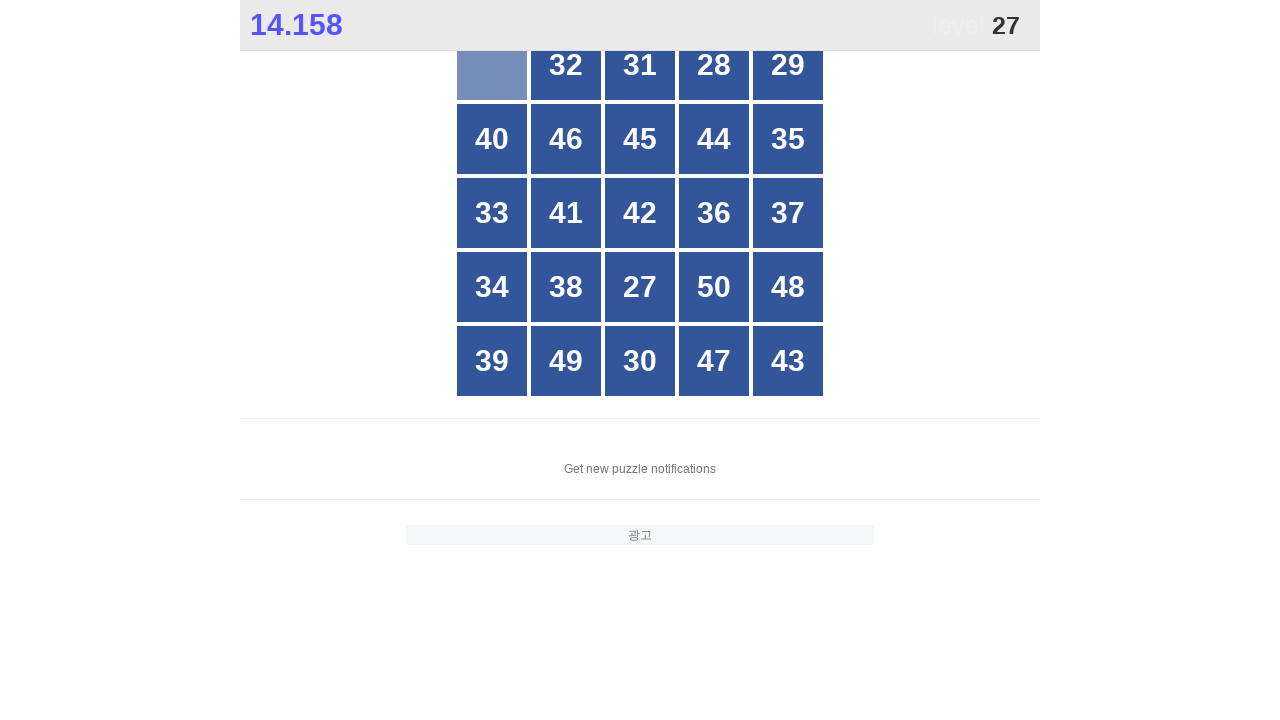

Located all grid buttons to find number 27
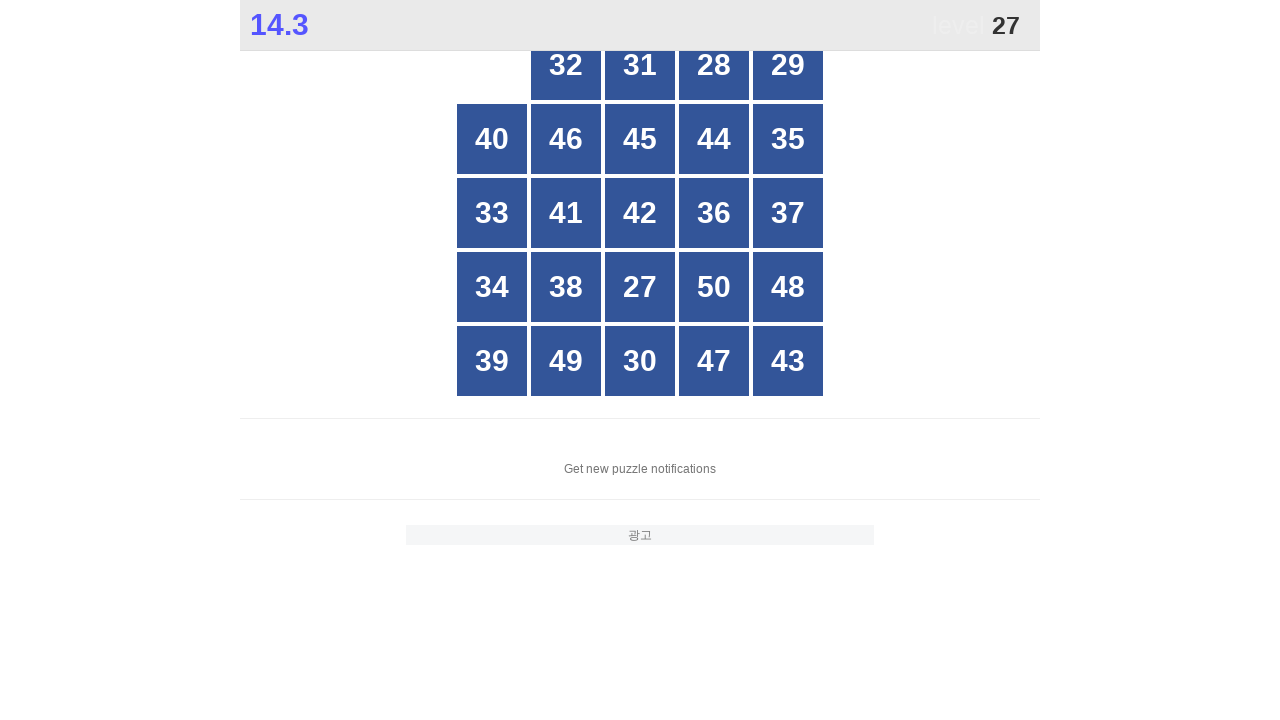

Clicked button containing number 27 at (640, 287) on xpath=//*[@id="grid"]/div[*] >> nth=16
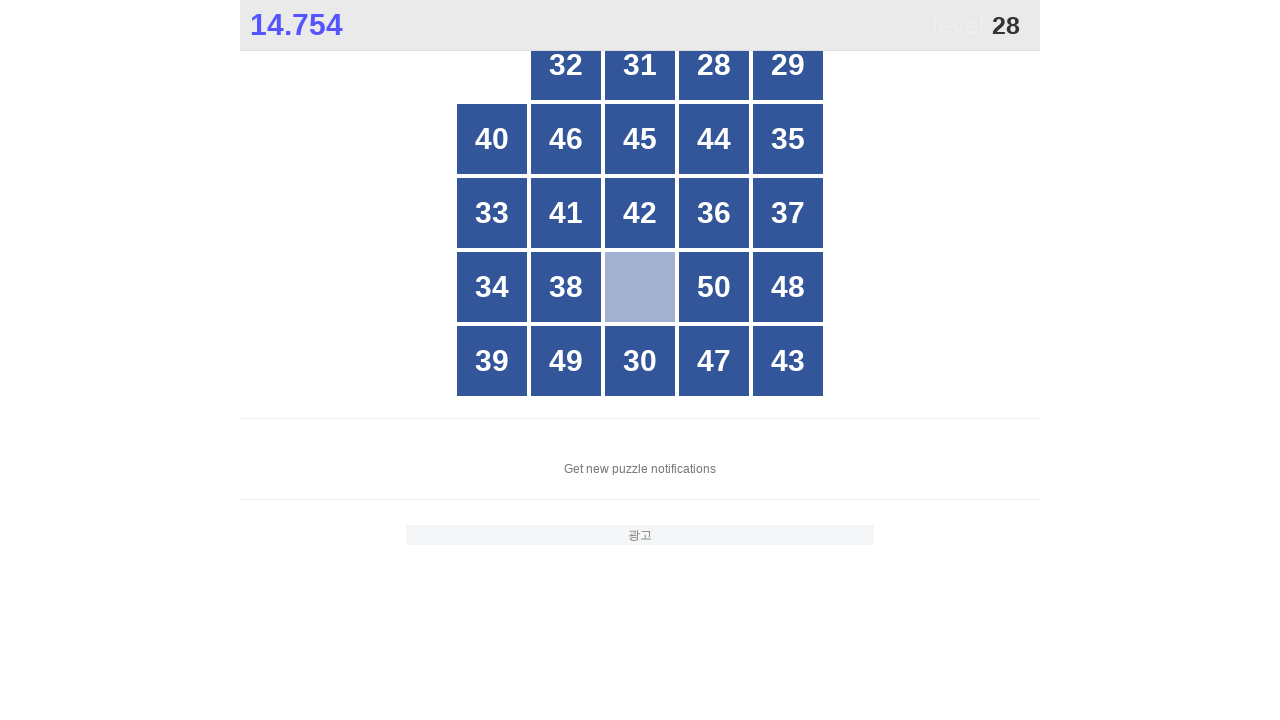

Located all grid buttons to find number 28
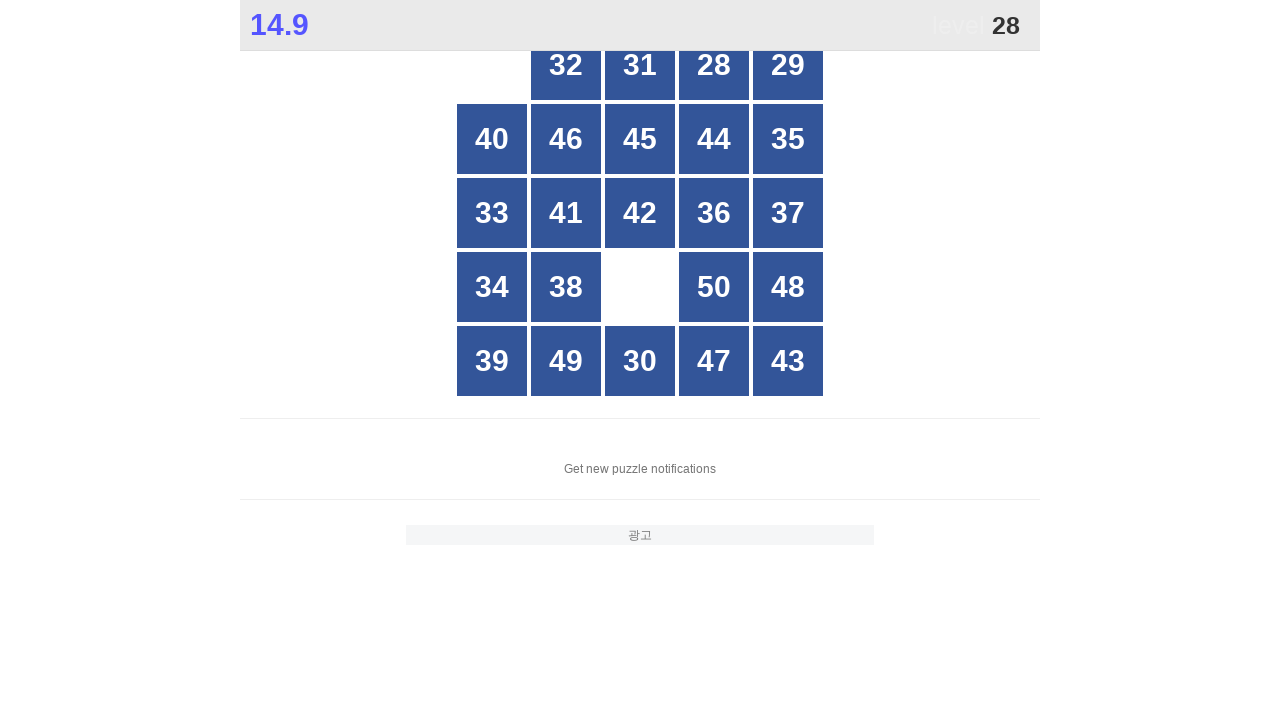

Clicked button containing number 28 at (714, 65) on xpath=//*[@id="grid"]/div[*] >> nth=2
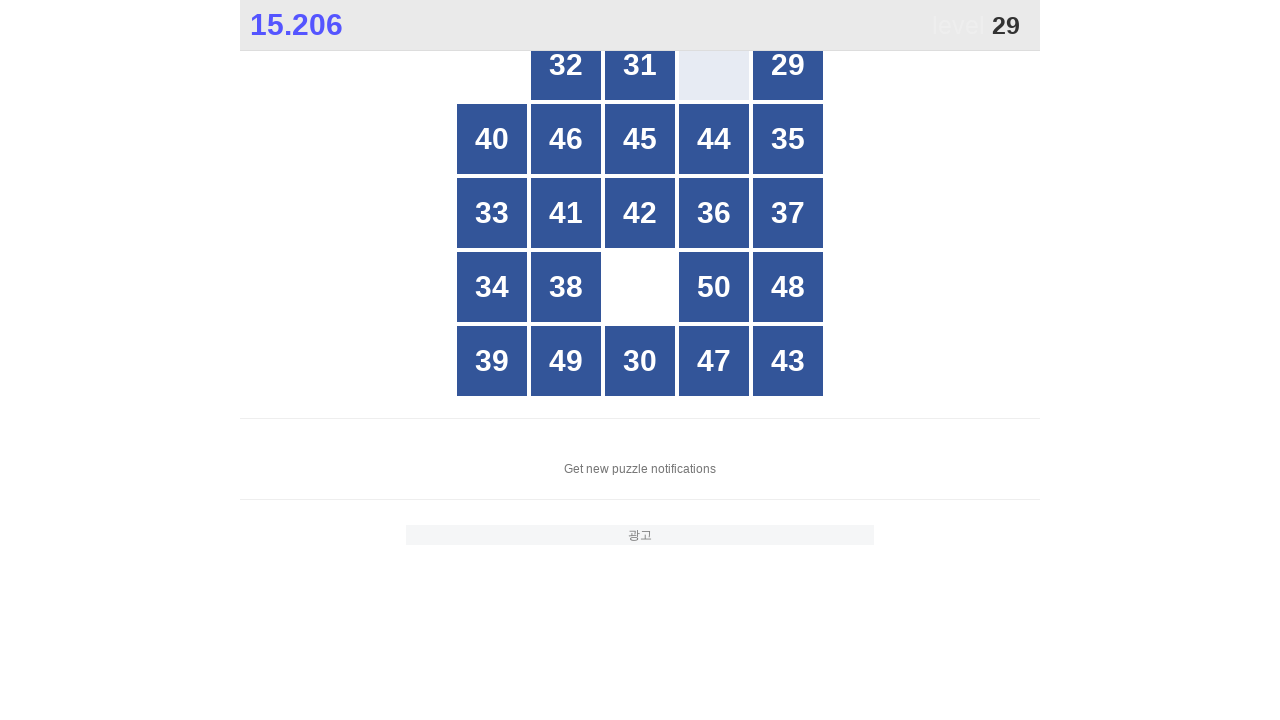

Located all grid buttons to find number 29
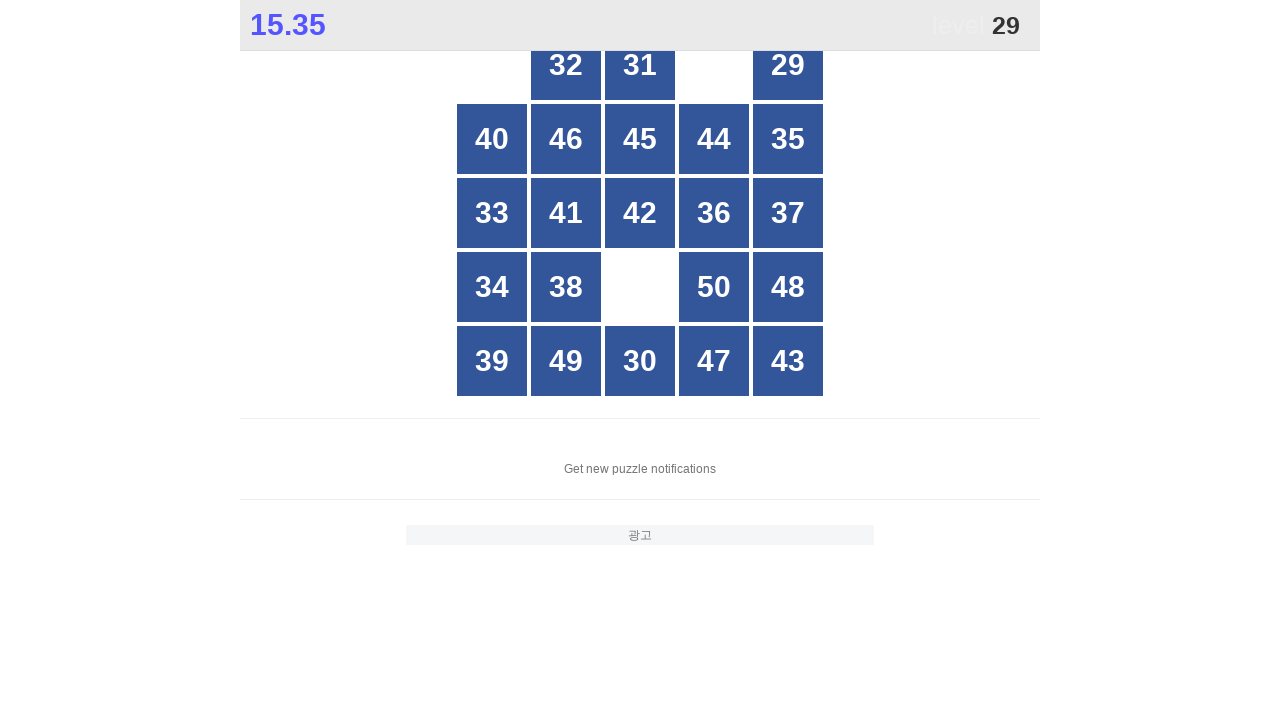

Clicked button containing number 29 at (788, 65) on xpath=//*[@id="grid"]/div[*] >> nth=2
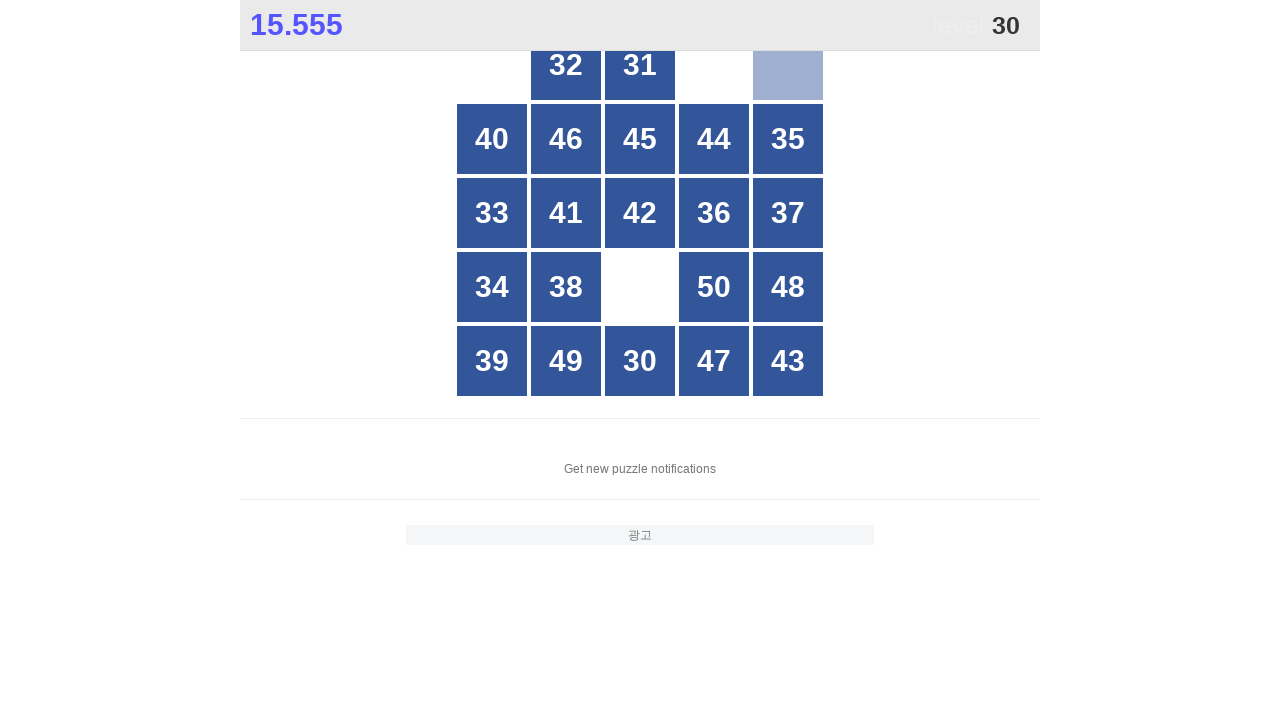

Located all grid buttons to find number 30
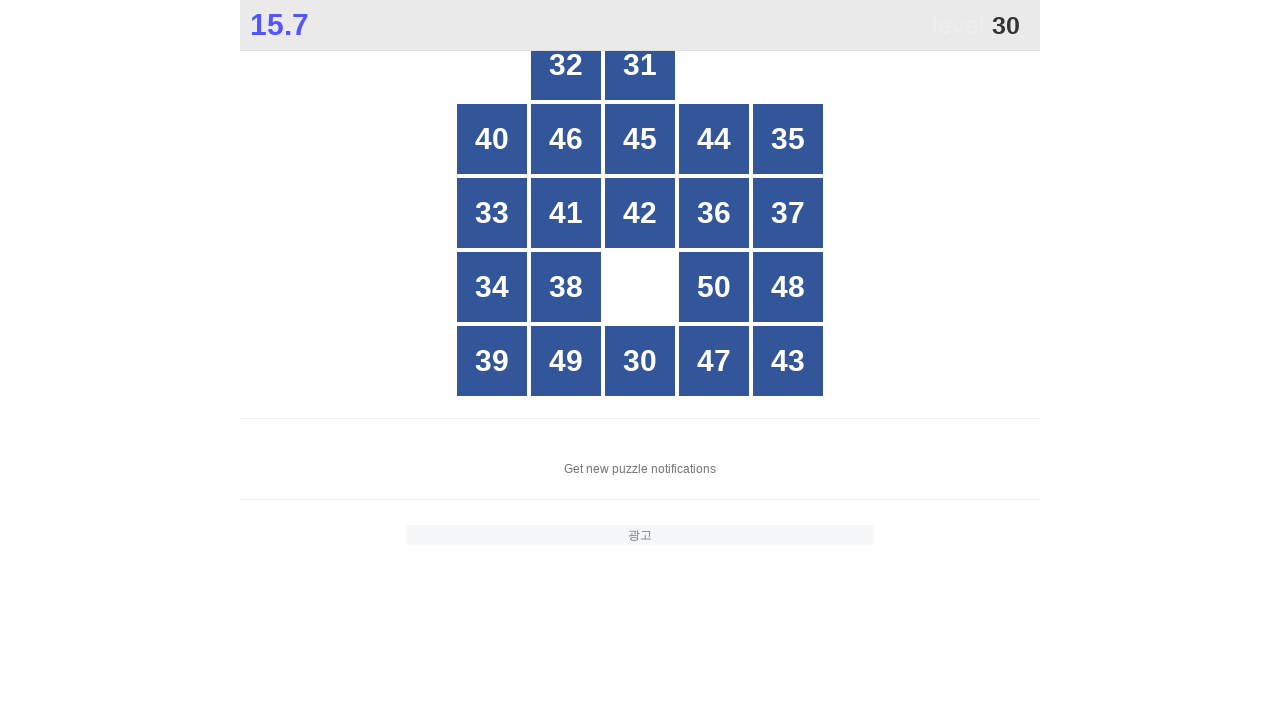

Clicked button containing number 30 at (640, 361) on xpath=//*[@id="grid"]/div[*] >> nth=18
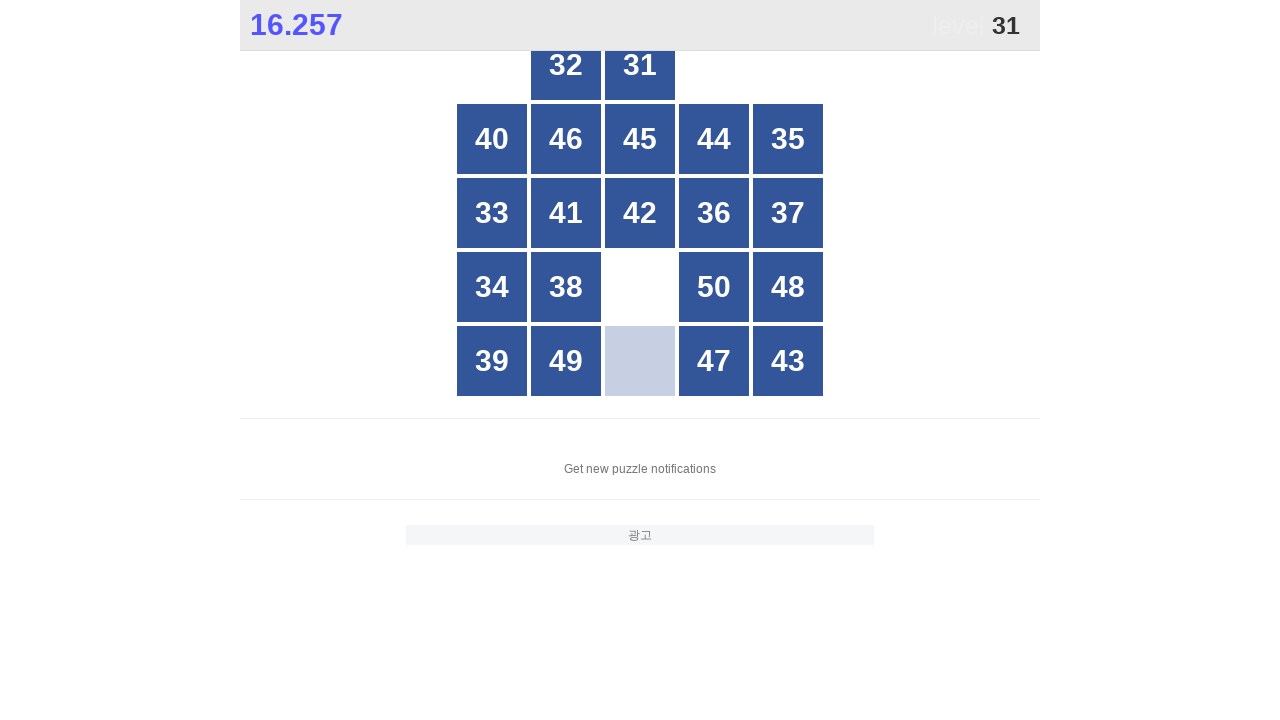

Located all grid buttons to find number 31
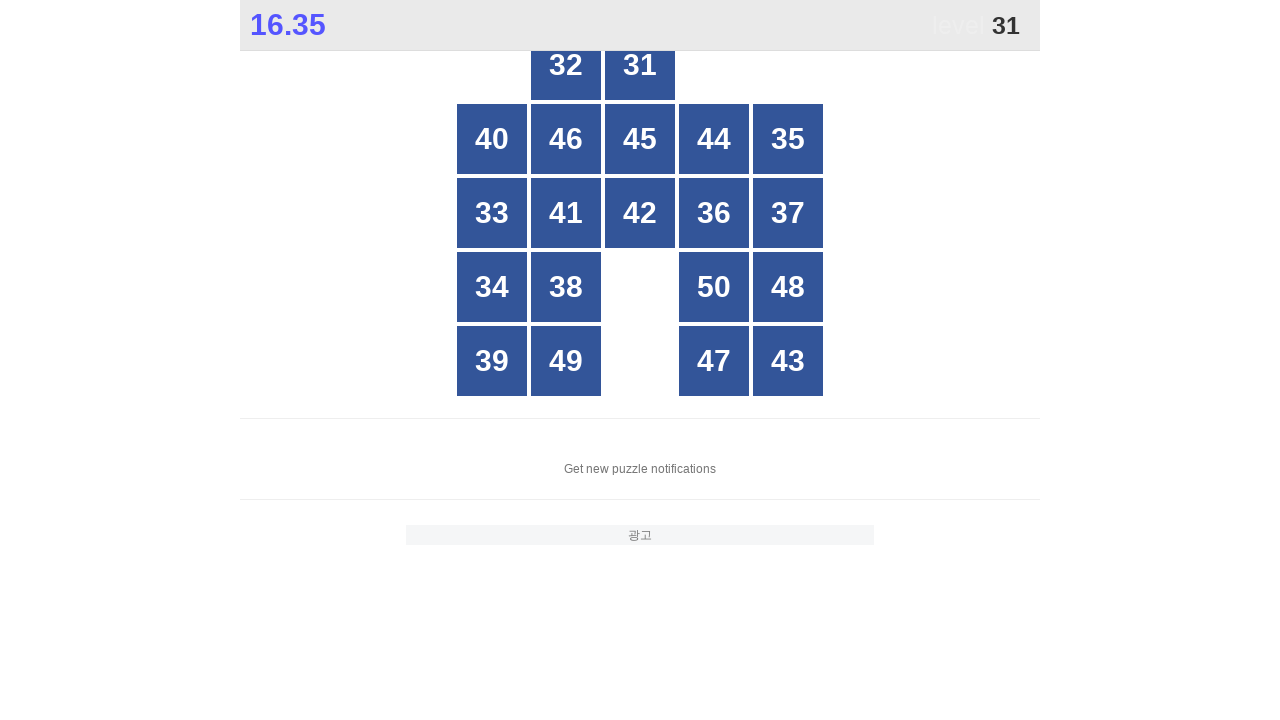

Clicked button containing number 31 at (640, 65) on xpath=//*[@id="grid"]/div[*] >> nth=1
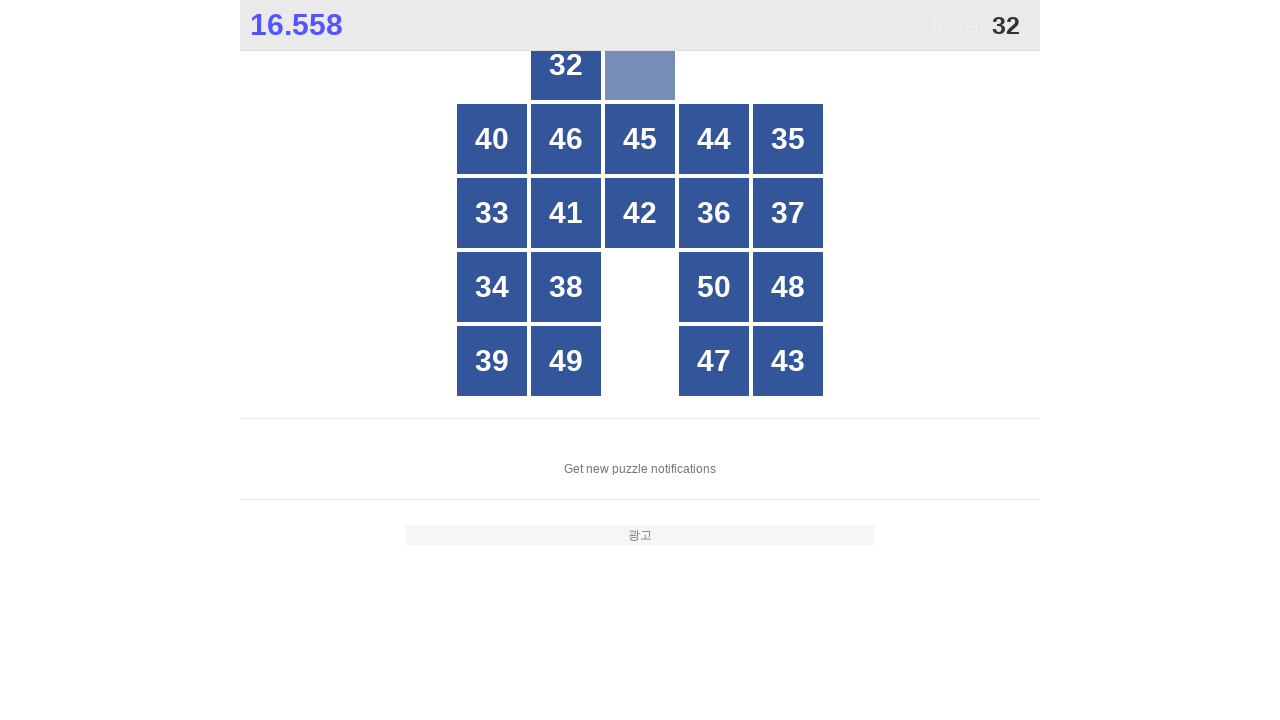

Located all grid buttons to find number 32
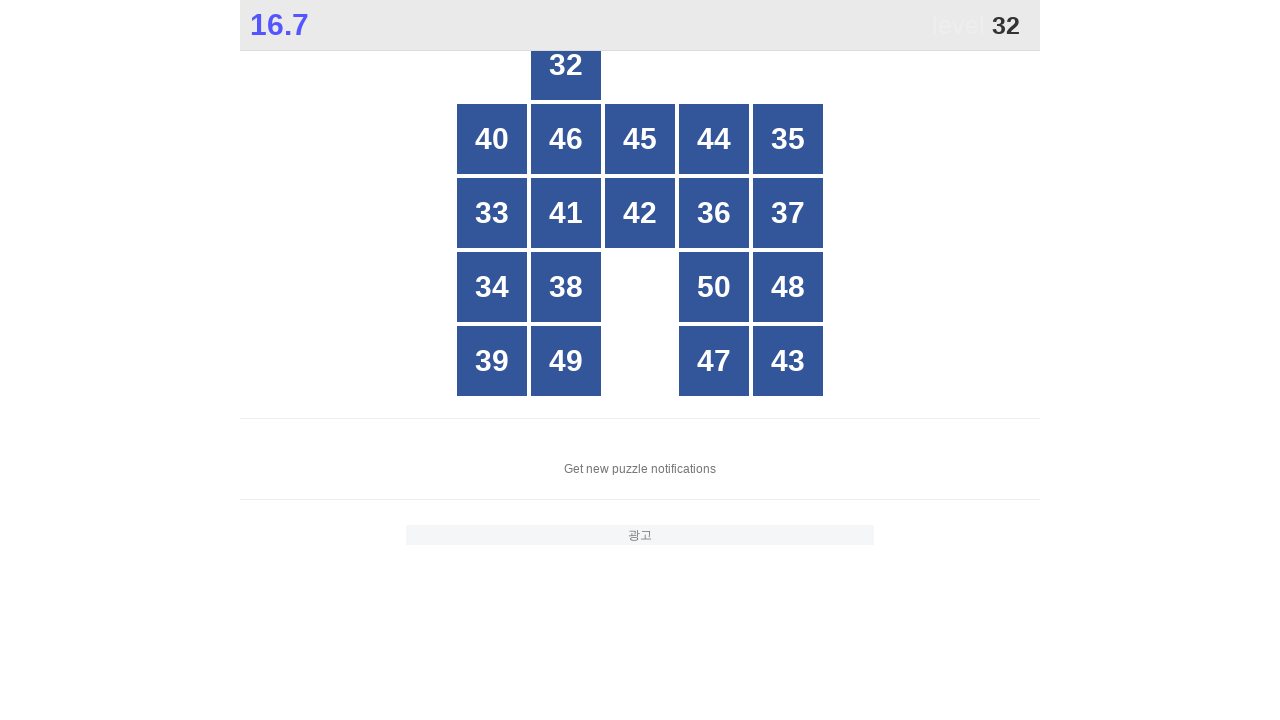

Clicked button containing number 32 at (566, 65) on xpath=//*[@id="grid"]/div[*] >> nth=0
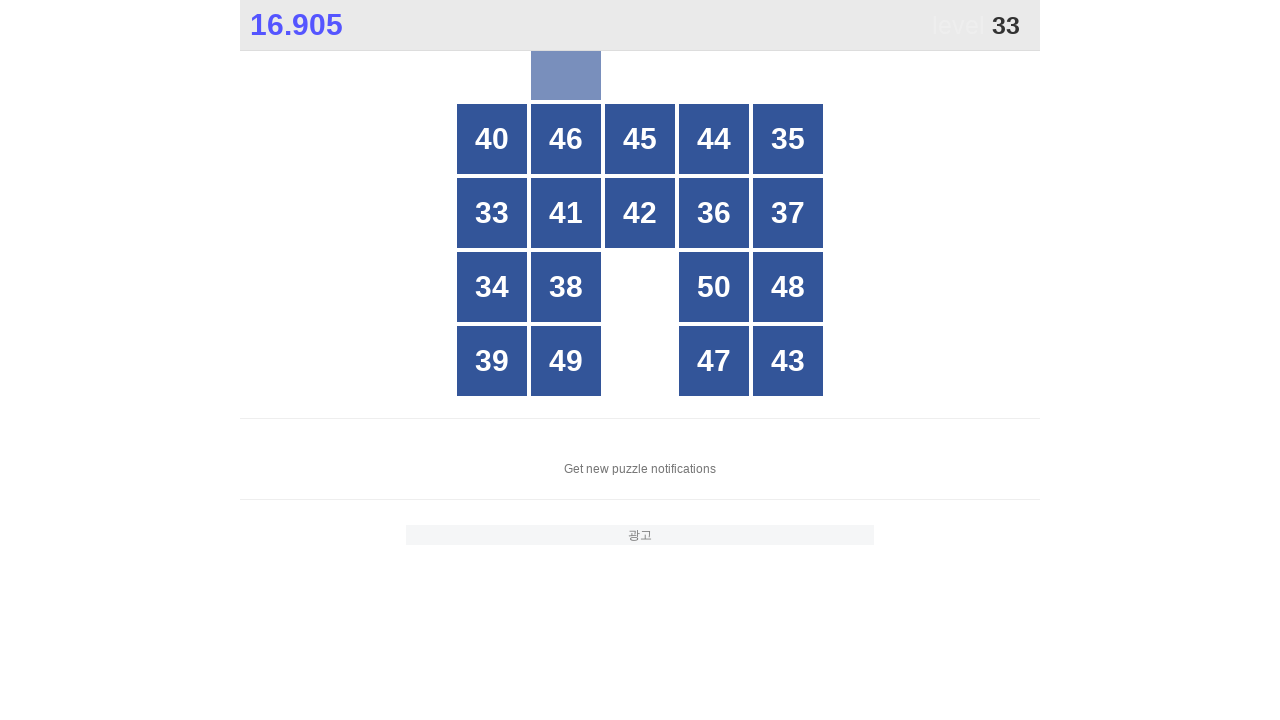

Located all grid buttons to find number 33
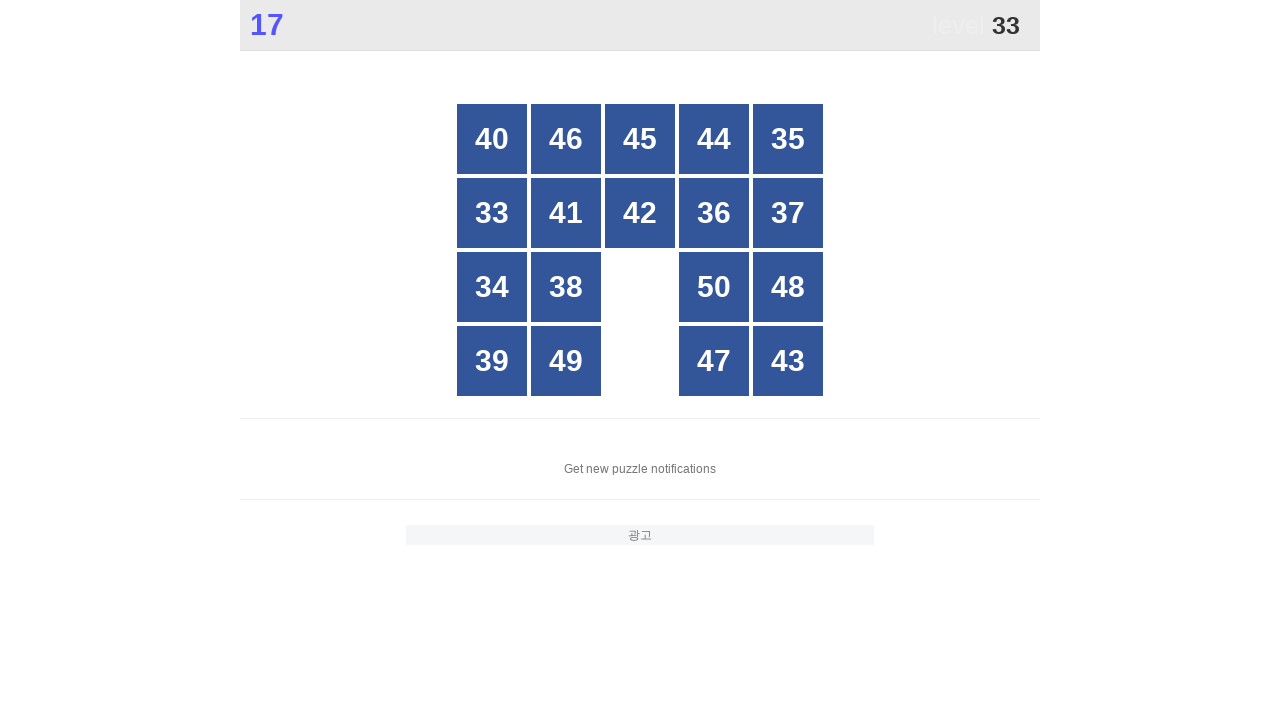

Clicked button containing number 33 at (492, 213) on xpath=//*[@id="grid"]/div[*] >> nth=5
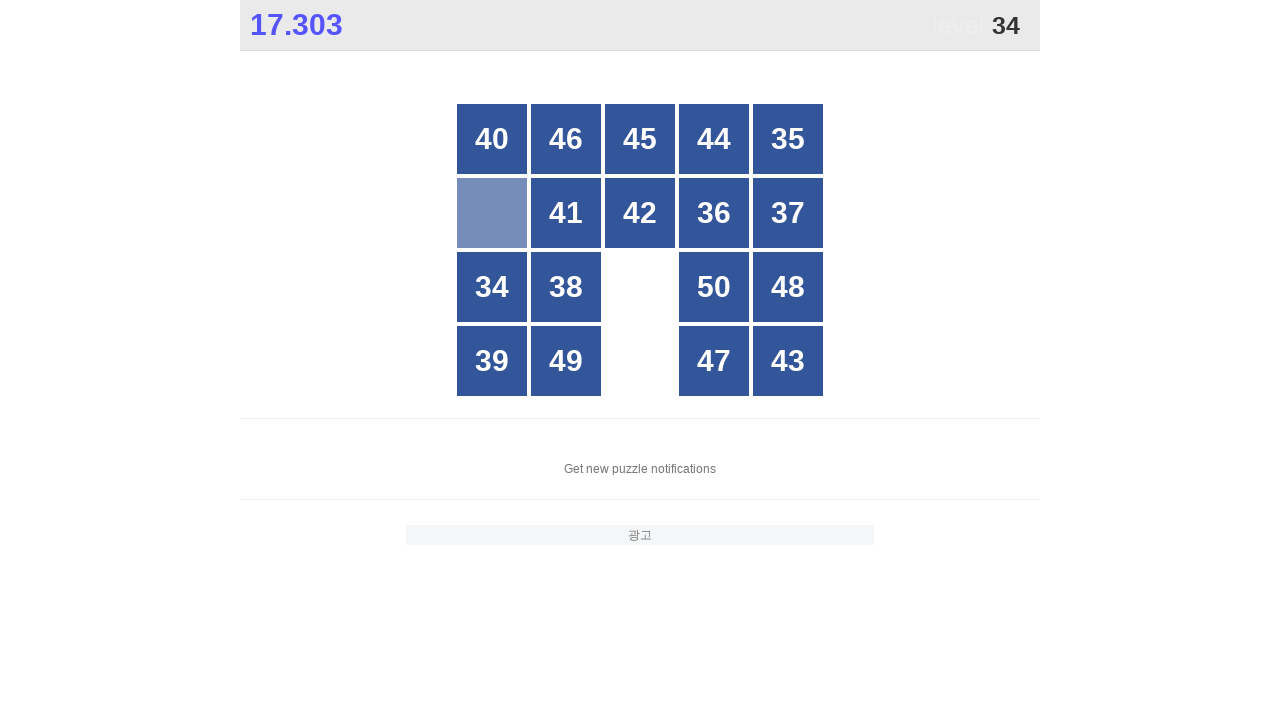

Located all grid buttons to find number 34
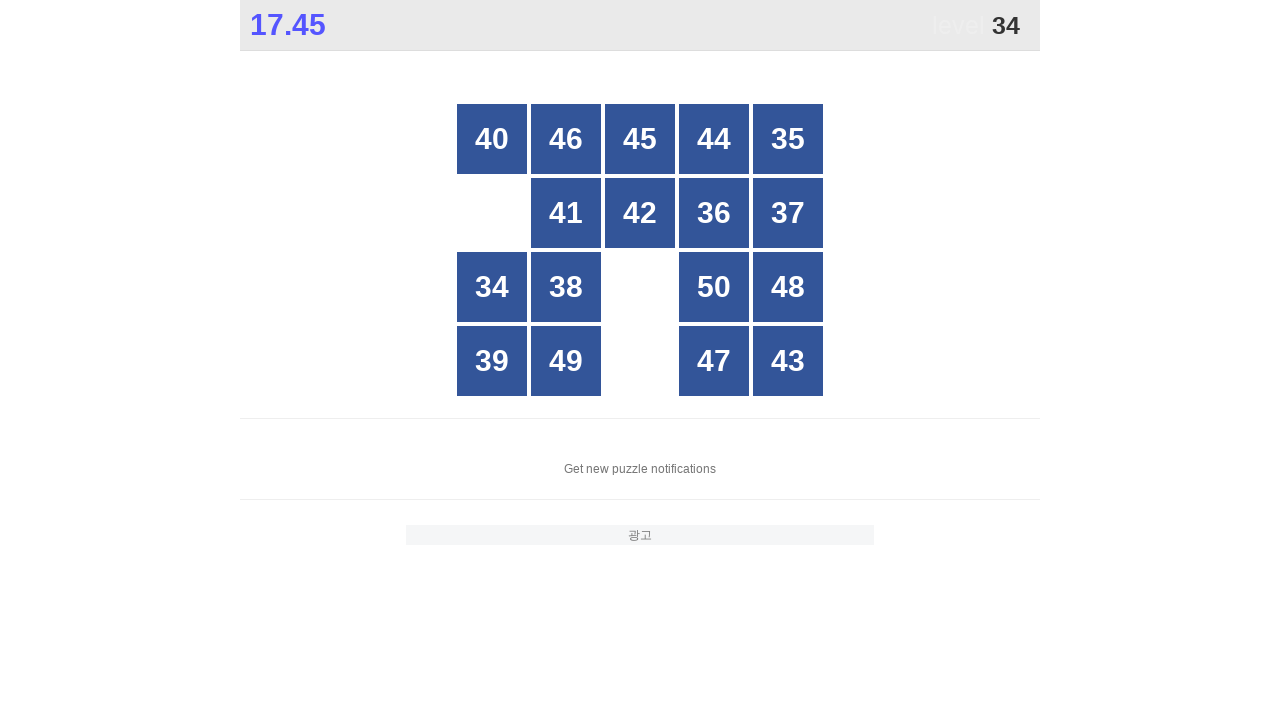

Clicked button containing number 34 at (492, 287) on xpath=//*[@id="grid"]/div[*] >> nth=9
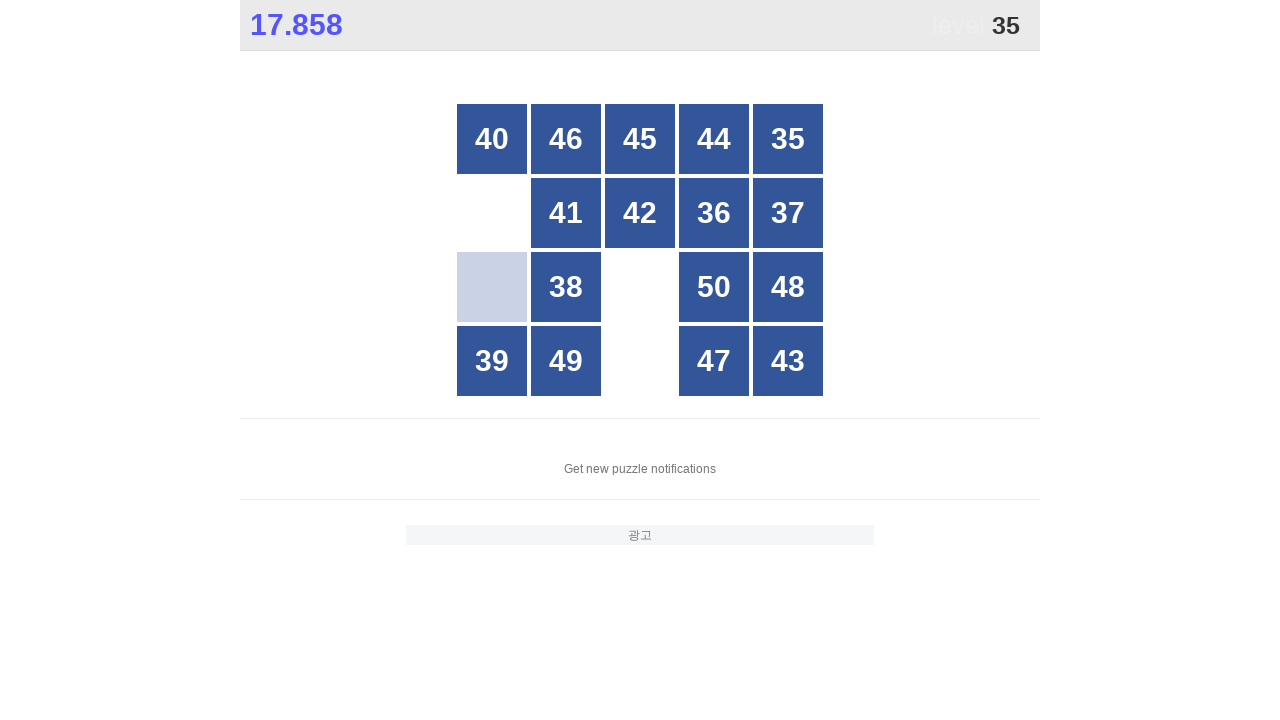

Located all grid buttons to find number 35
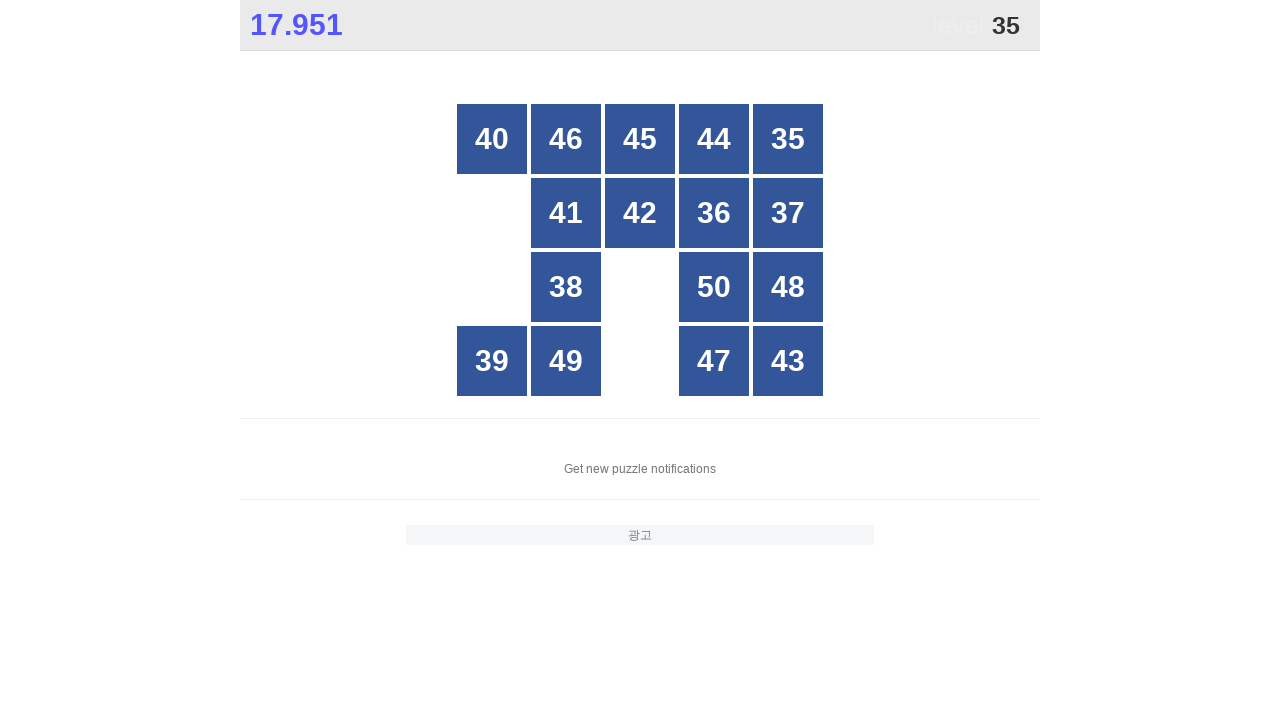

Clicked button containing number 35 at (788, 139) on xpath=//*[@id="grid"]/div[*] >> nth=4
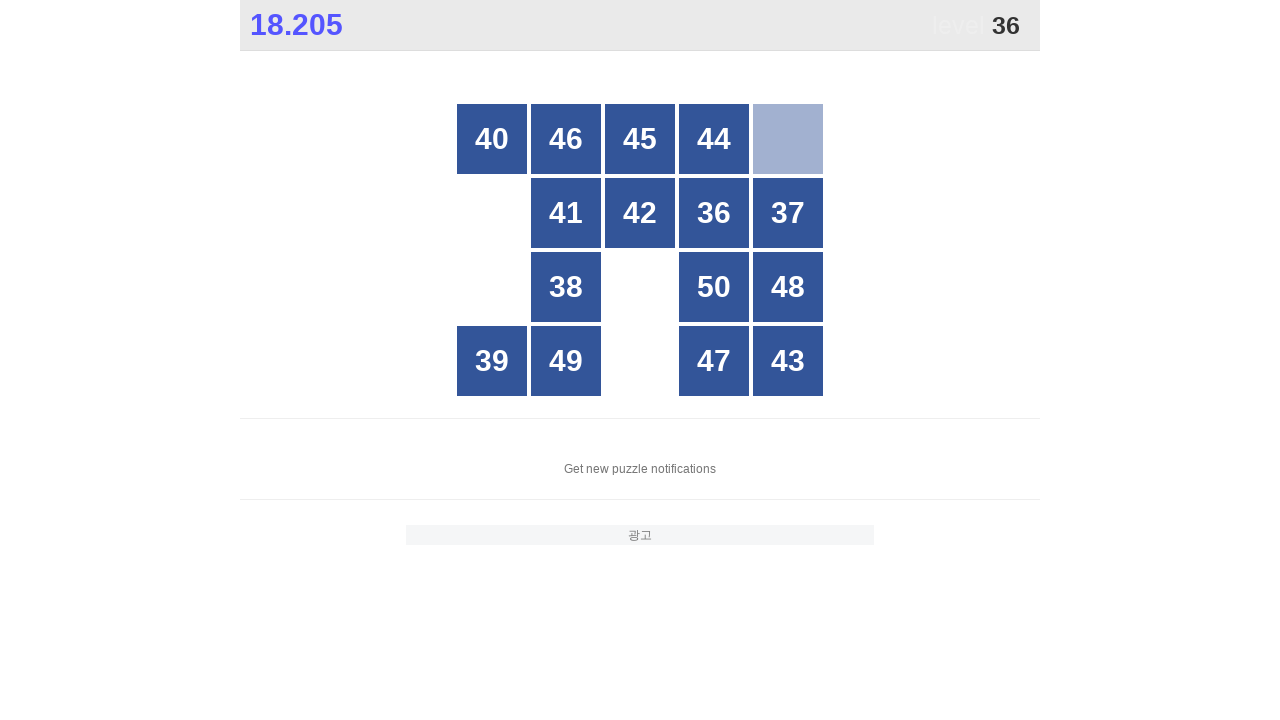

Located all grid buttons to find number 36
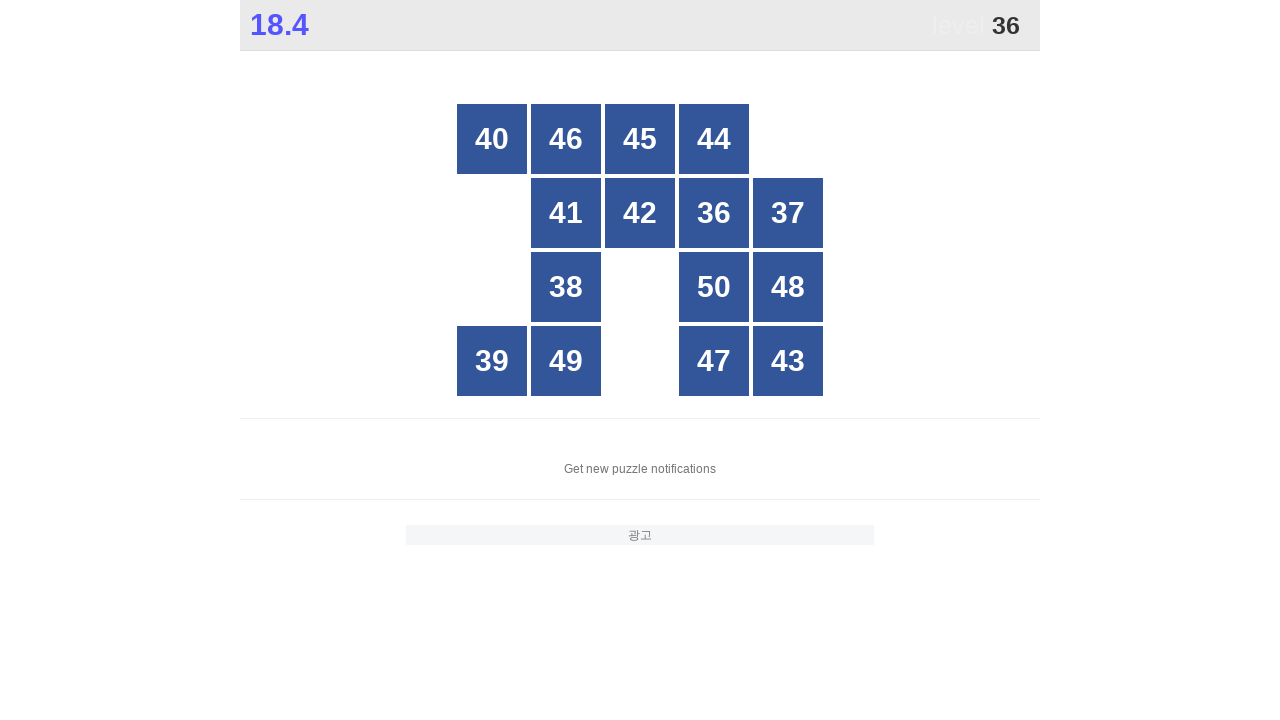

Clicked button containing number 36 at (714, 213) on xpath=//*[@id="grid"]/div[*] >> nth=6
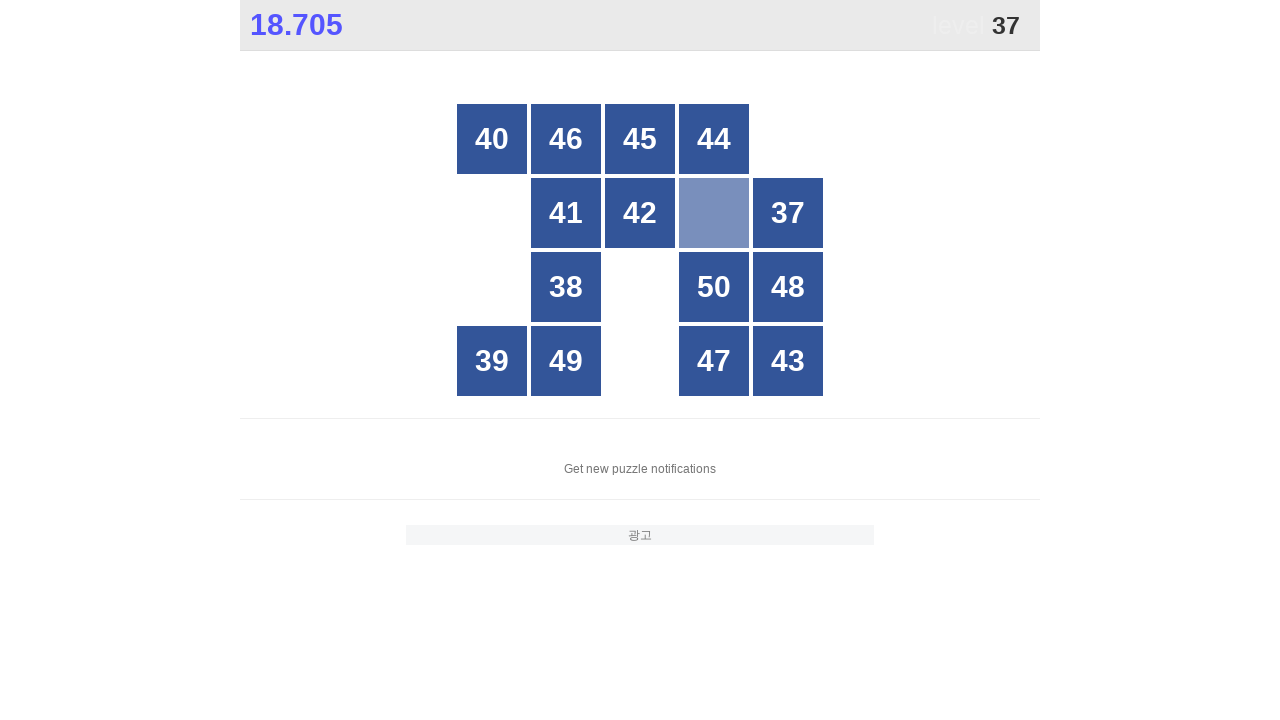

Located all grid buttons to find number 37
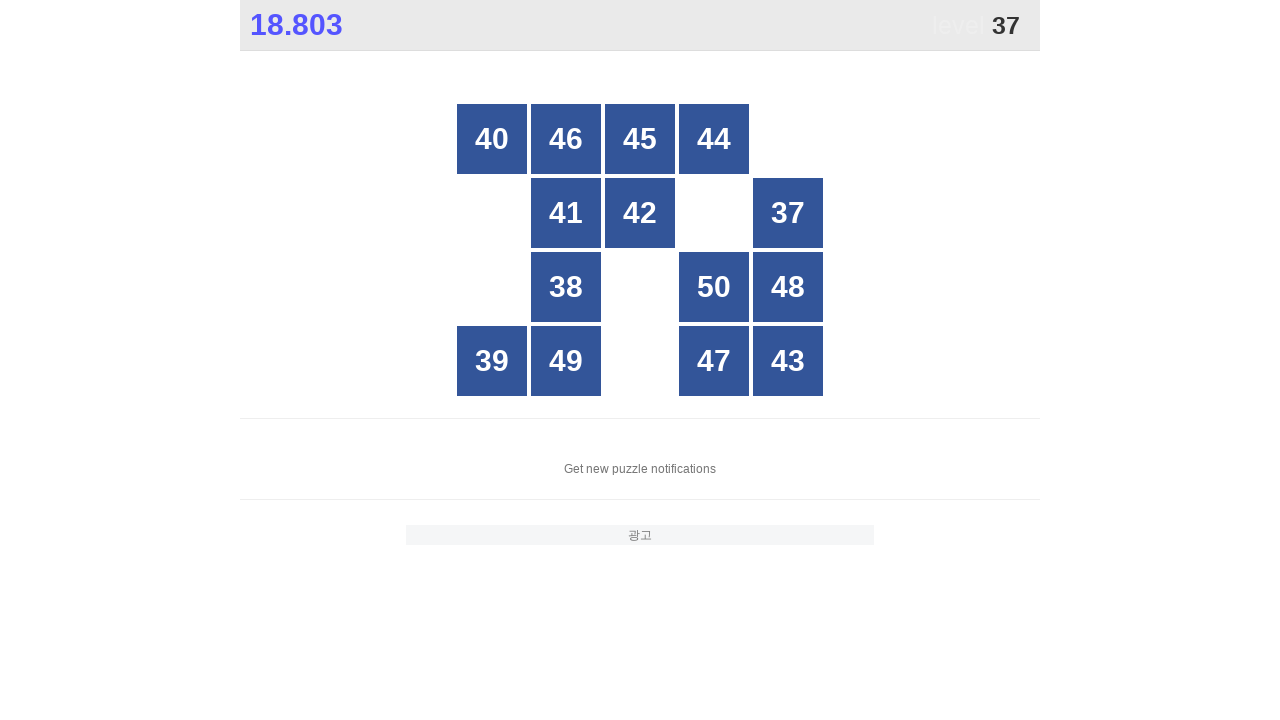

Clicked button containing number 37 at (788, 213) on xpath=//*[@id="grid"]/div[*] >> nth=6
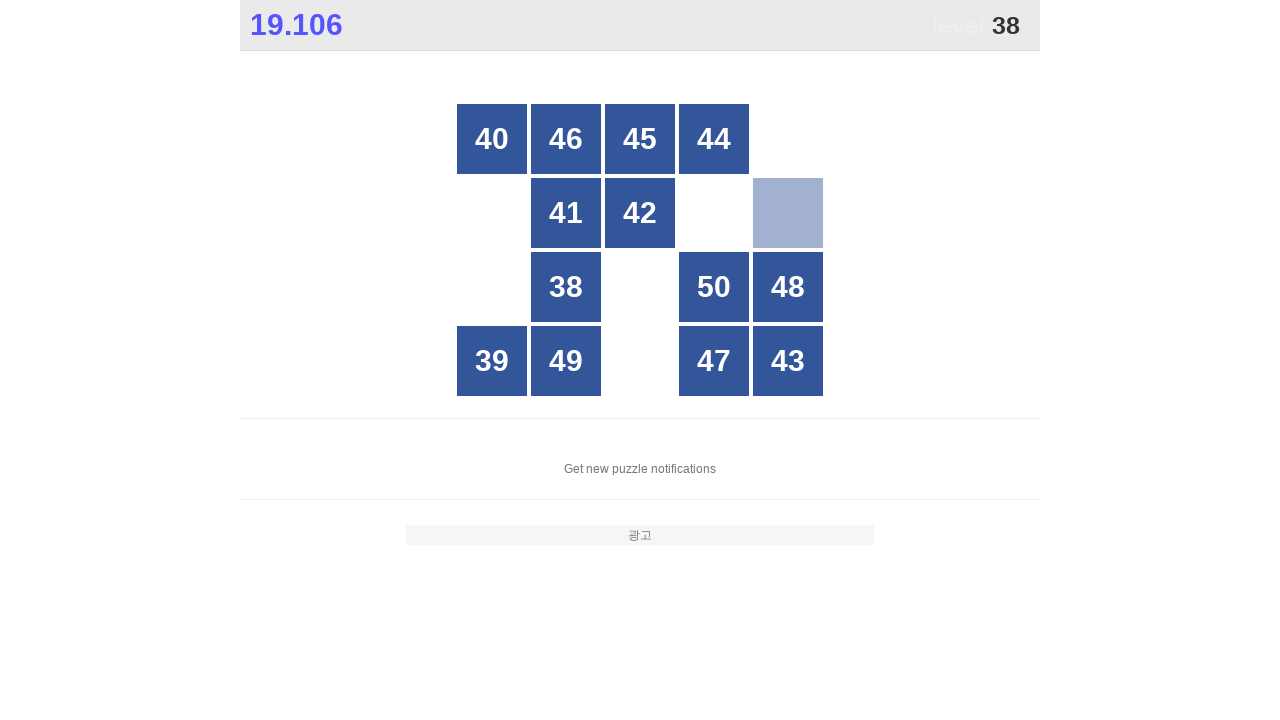

Located all grid buttons to find number 38
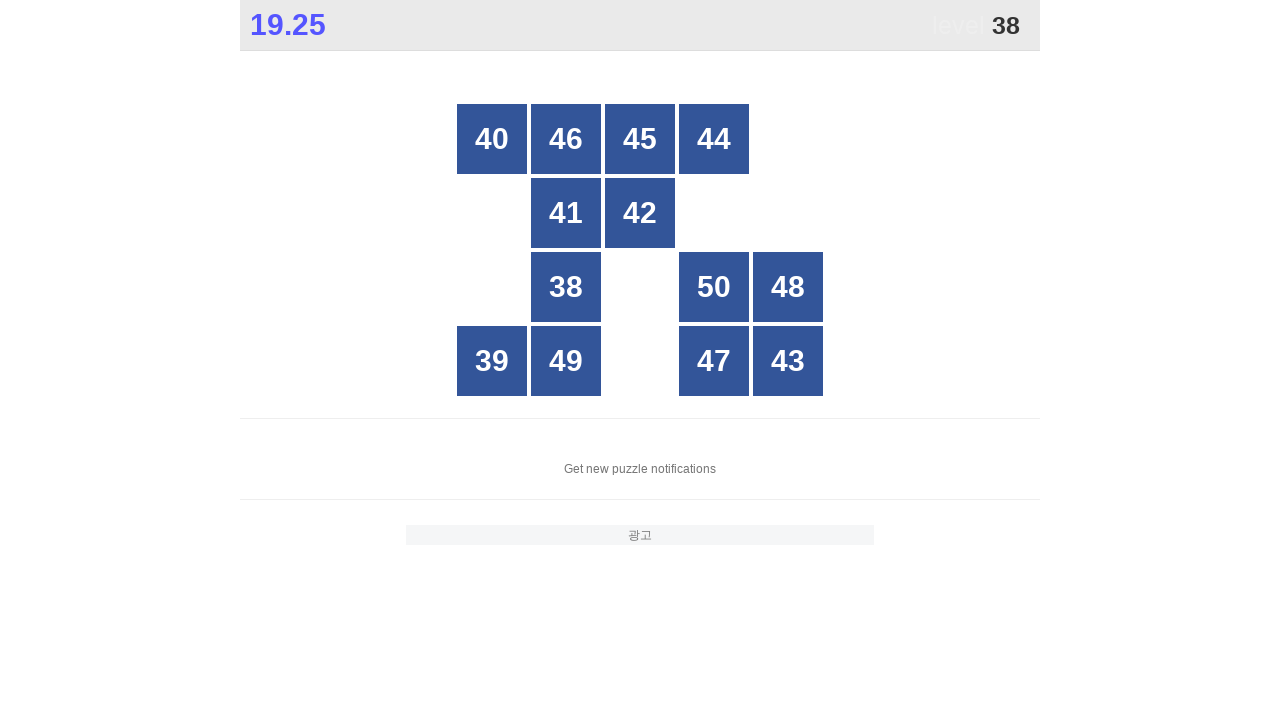

Clicked button containing number 38 at (566, 287) on xpath=//*[@id="grid"]/div[*] >> nth=6
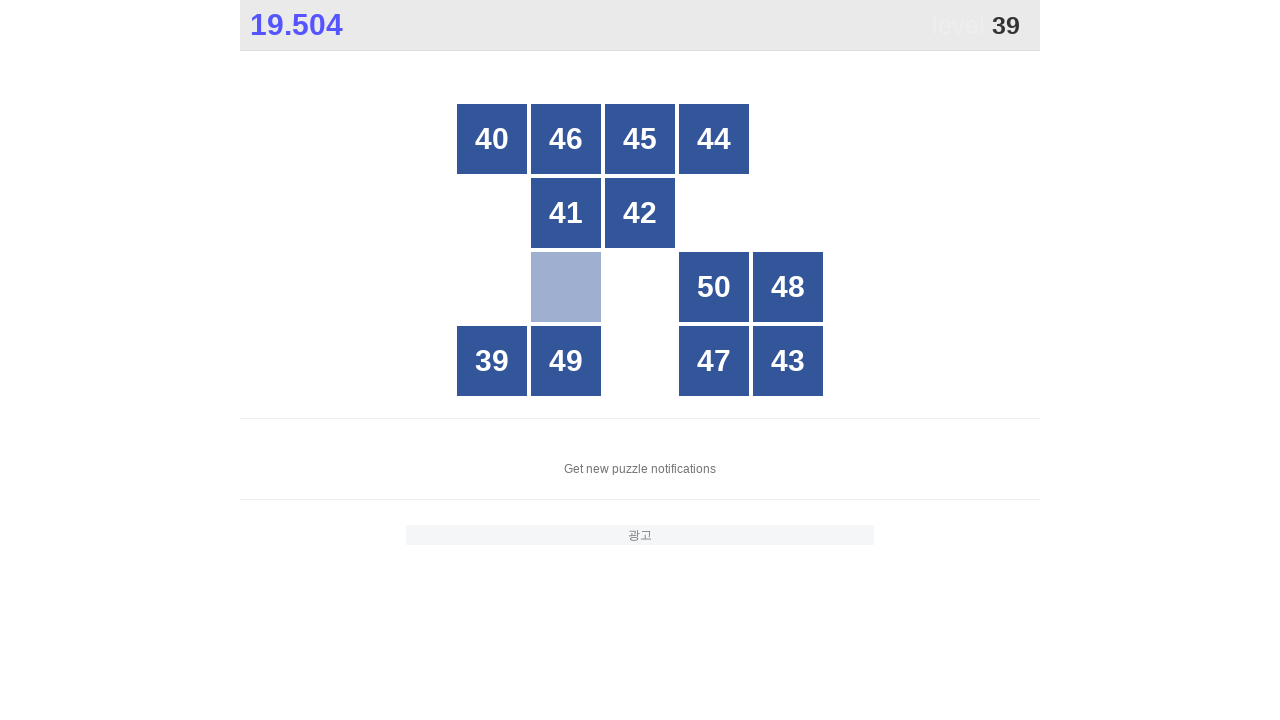

Located all grid buttons to find number 39
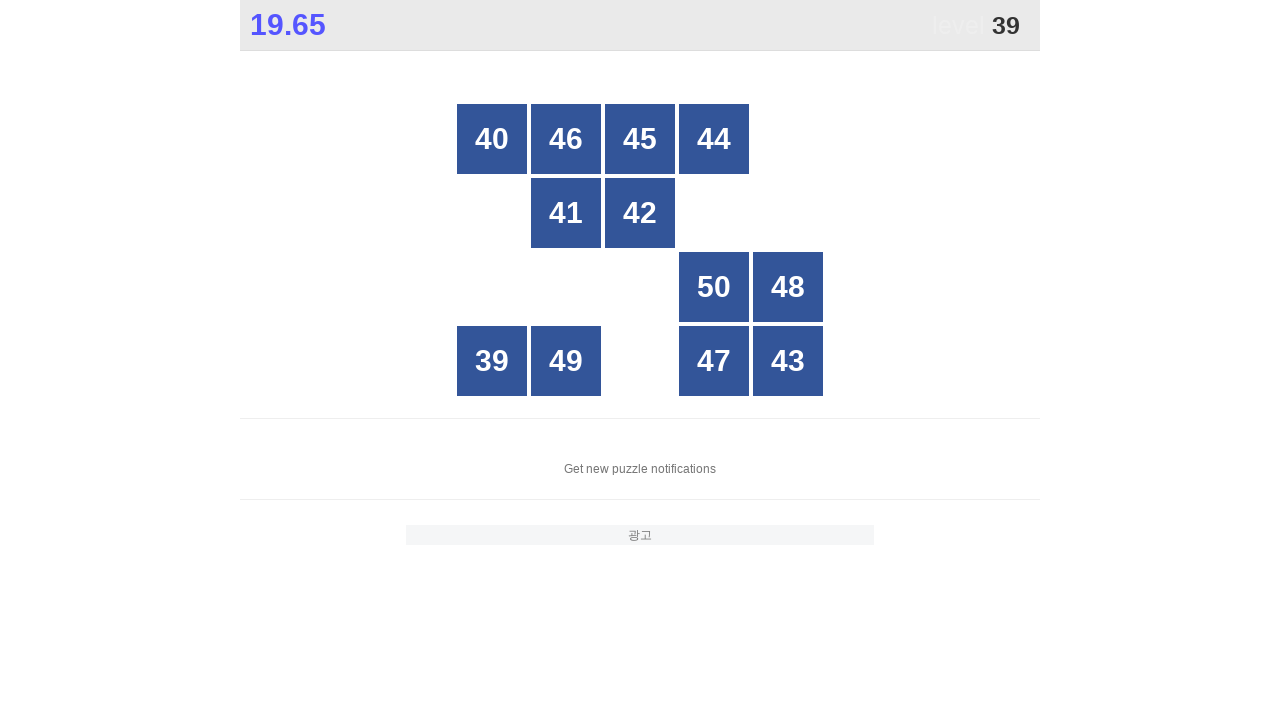

Clicked button containing number 39 at (492, 361) on xpath=//*[@id="grid"]/div[*] >> nth=8
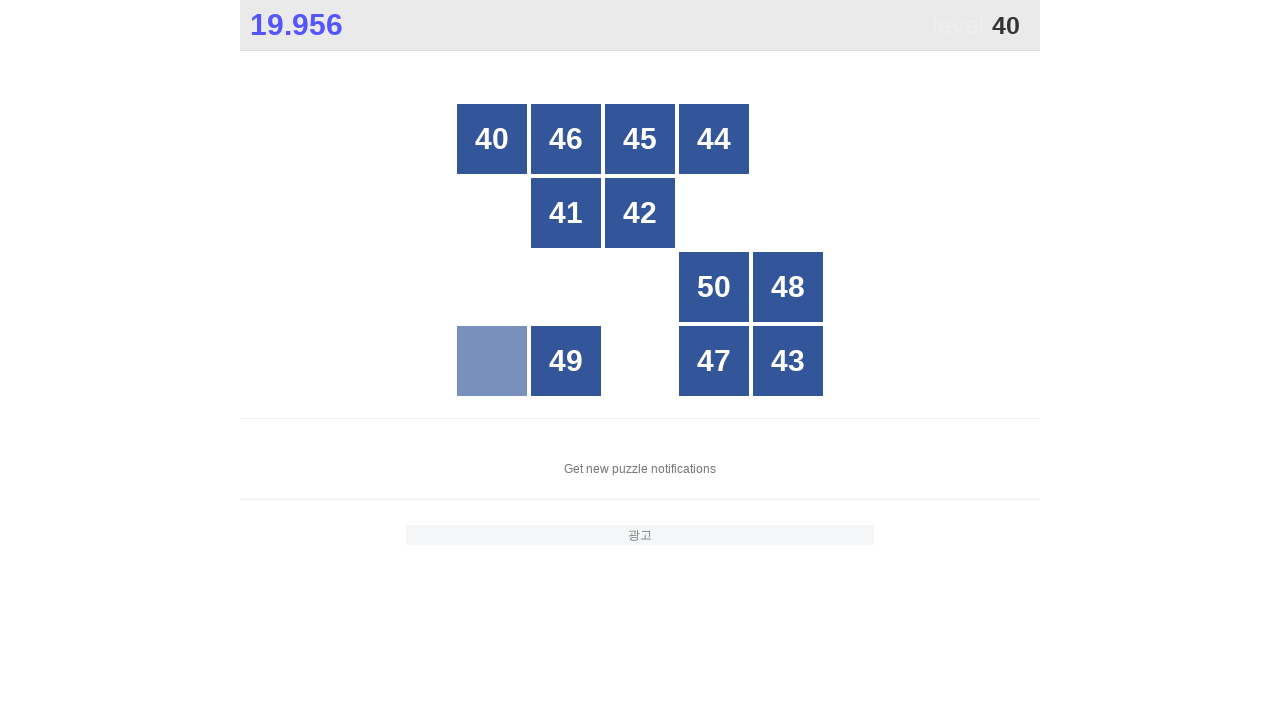

Located all grid buttons to find number 40
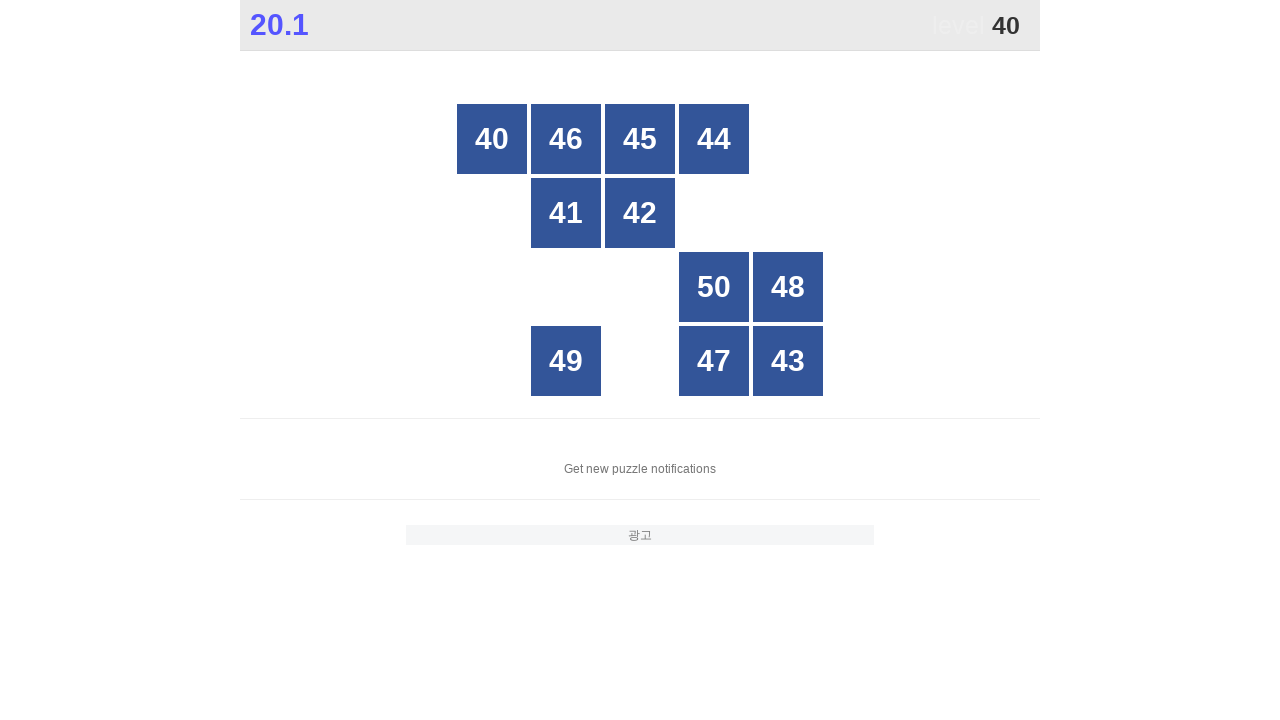

Clicked button containing number 40 at (492, 139) on xpath=//*[@id="grid"]/div[*] >> nth=0
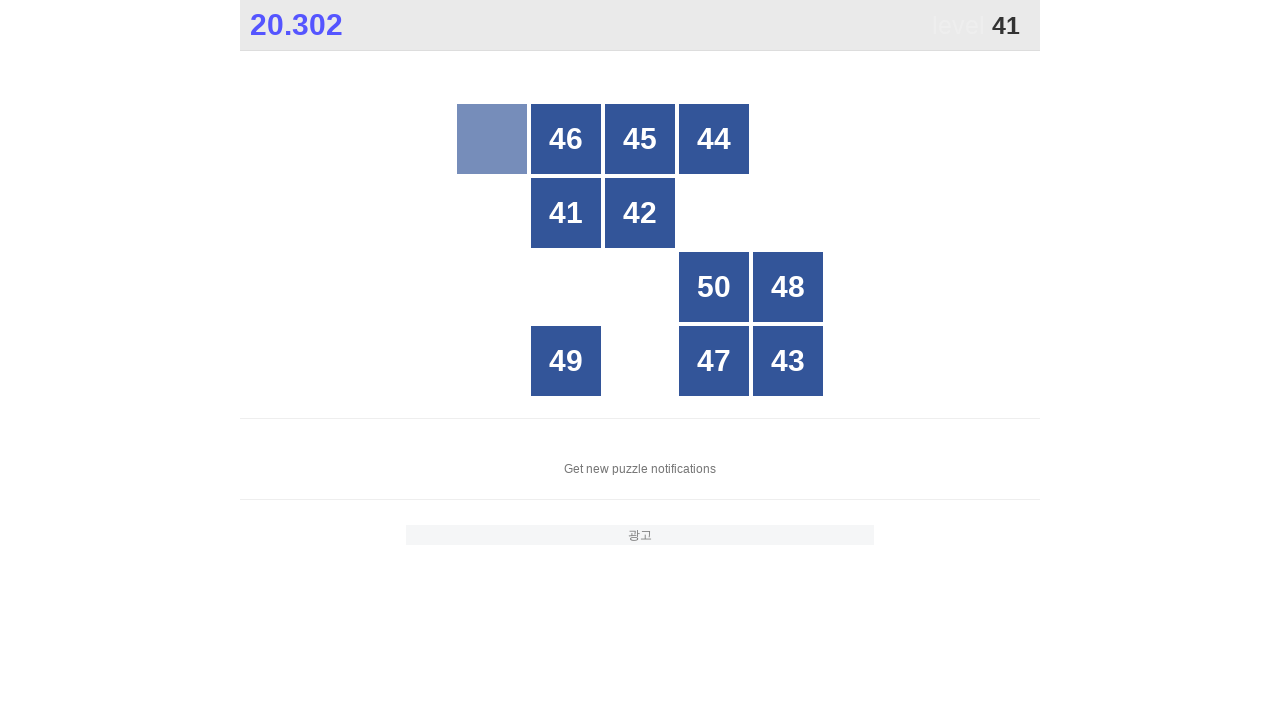

Located all grid buttons to find number 41
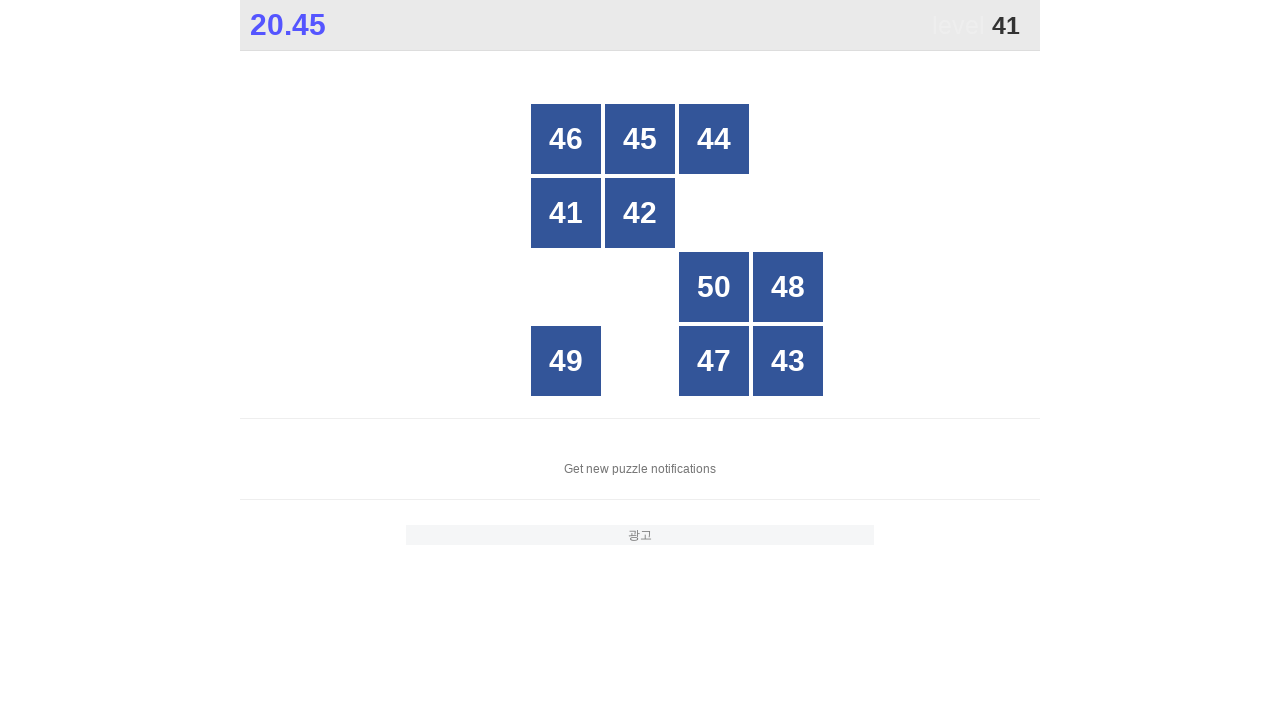

Clicked button containing number 41 at (566, 213) on xpath=//*[@id="grid"]/div[*] >> nth=3
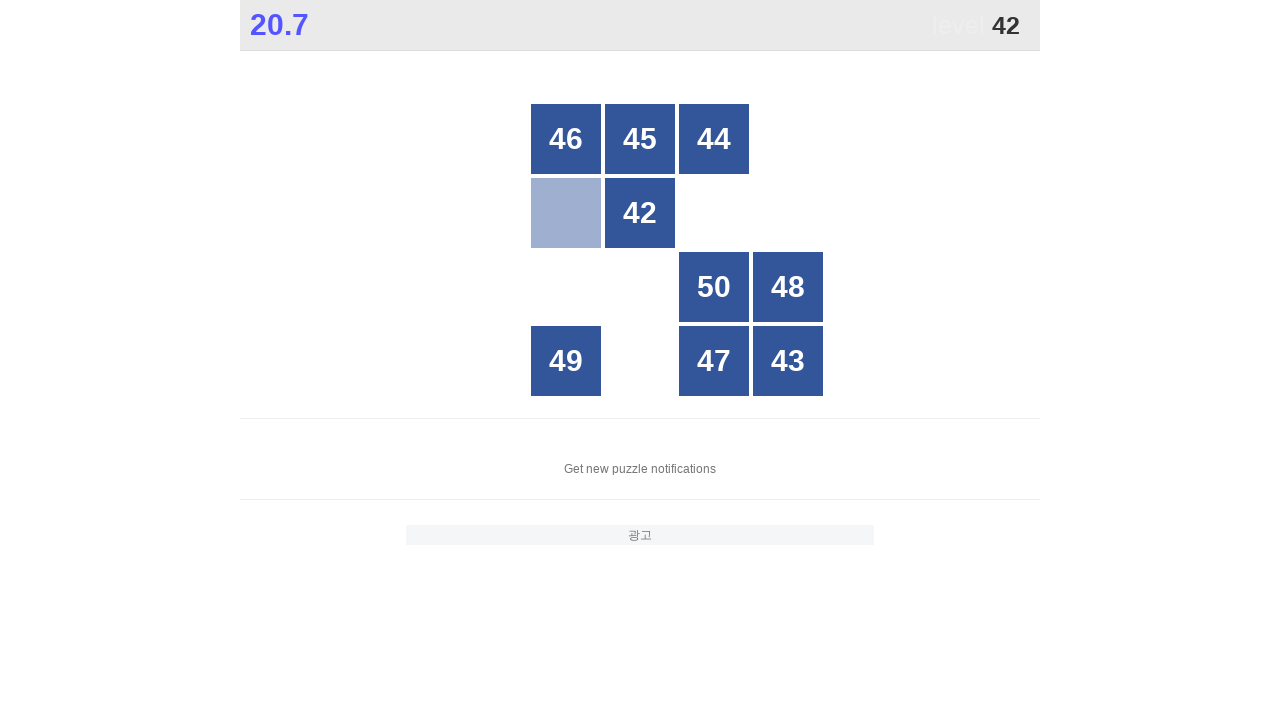

Located all grid buttons to find number 42
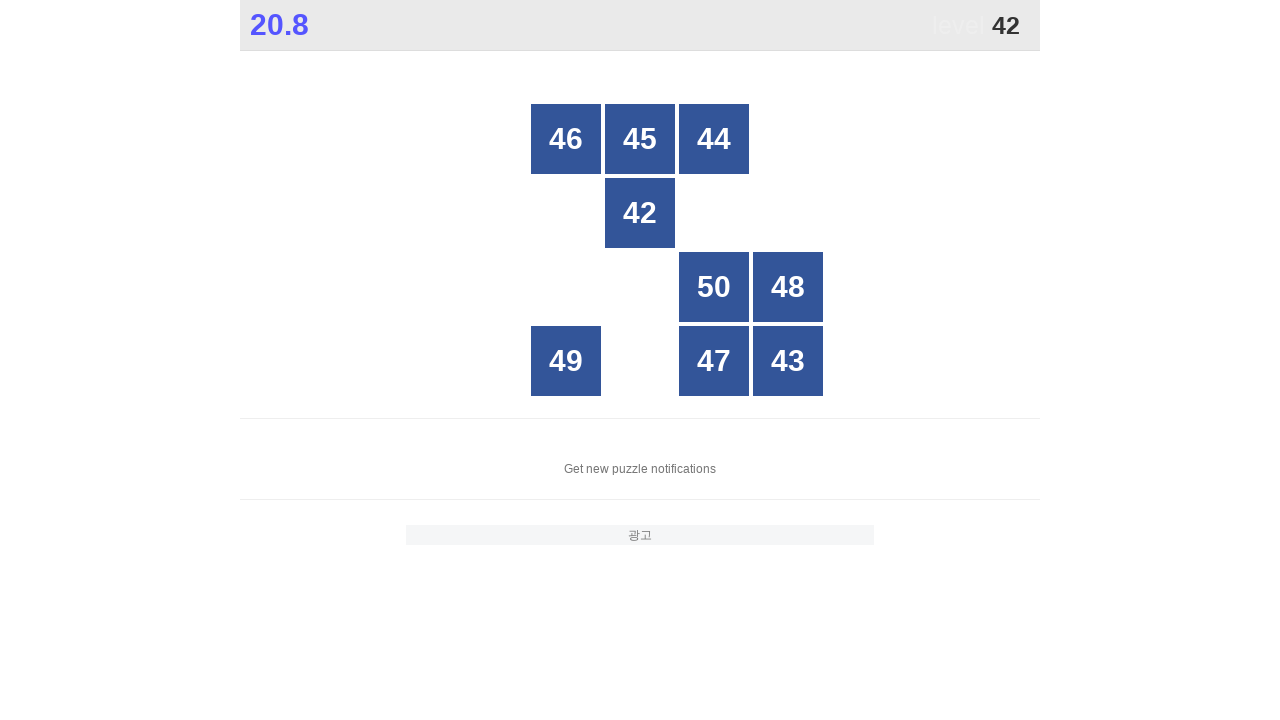

Clicked button containing number 42 at (640, 213) on xpath=//*[@id="grid"]/div[*] >> nth=3
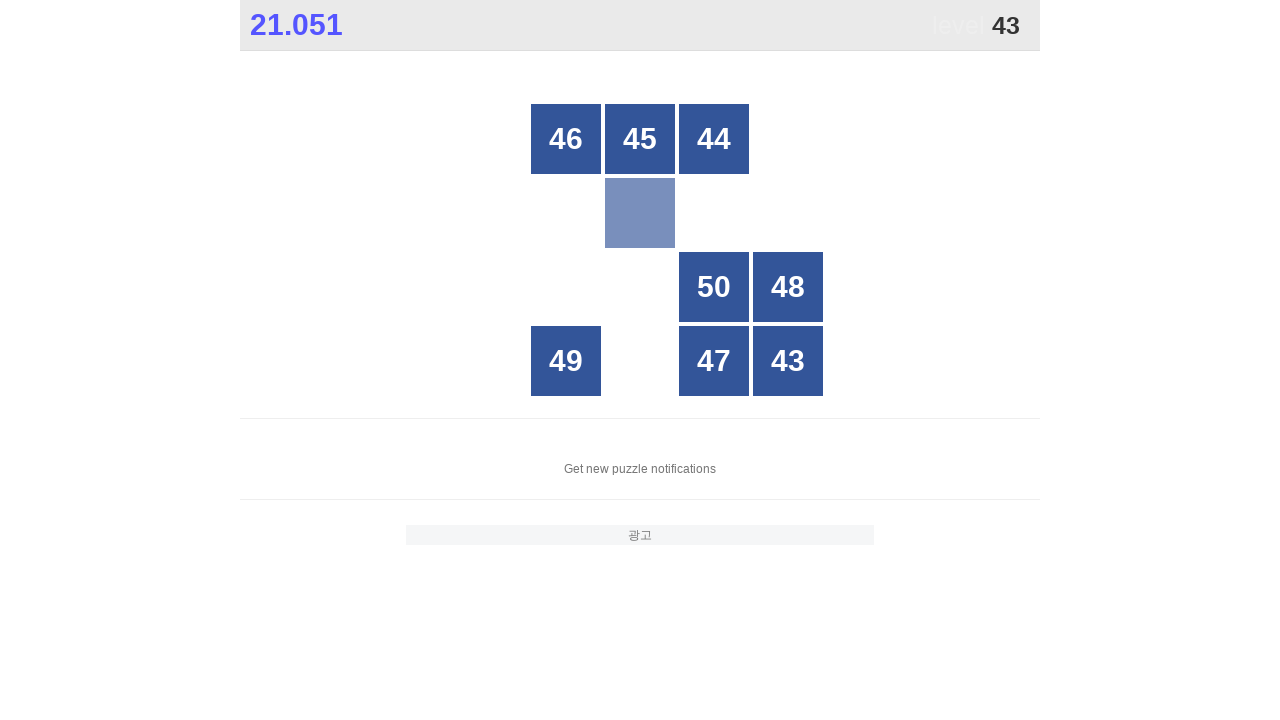

Located all grid buttons to find number 43
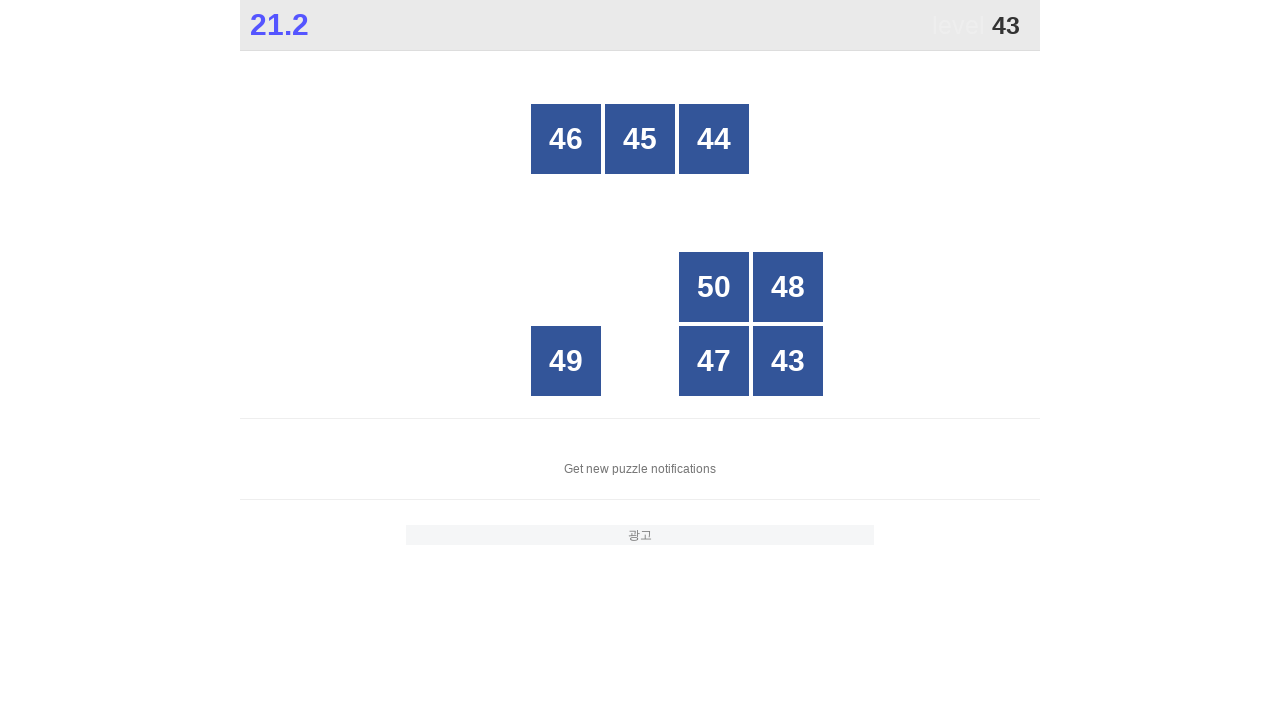

Clicked button containing number 43 at (788, 361) on xpath=//*[@id="grid"]/div[*] >> nth=7
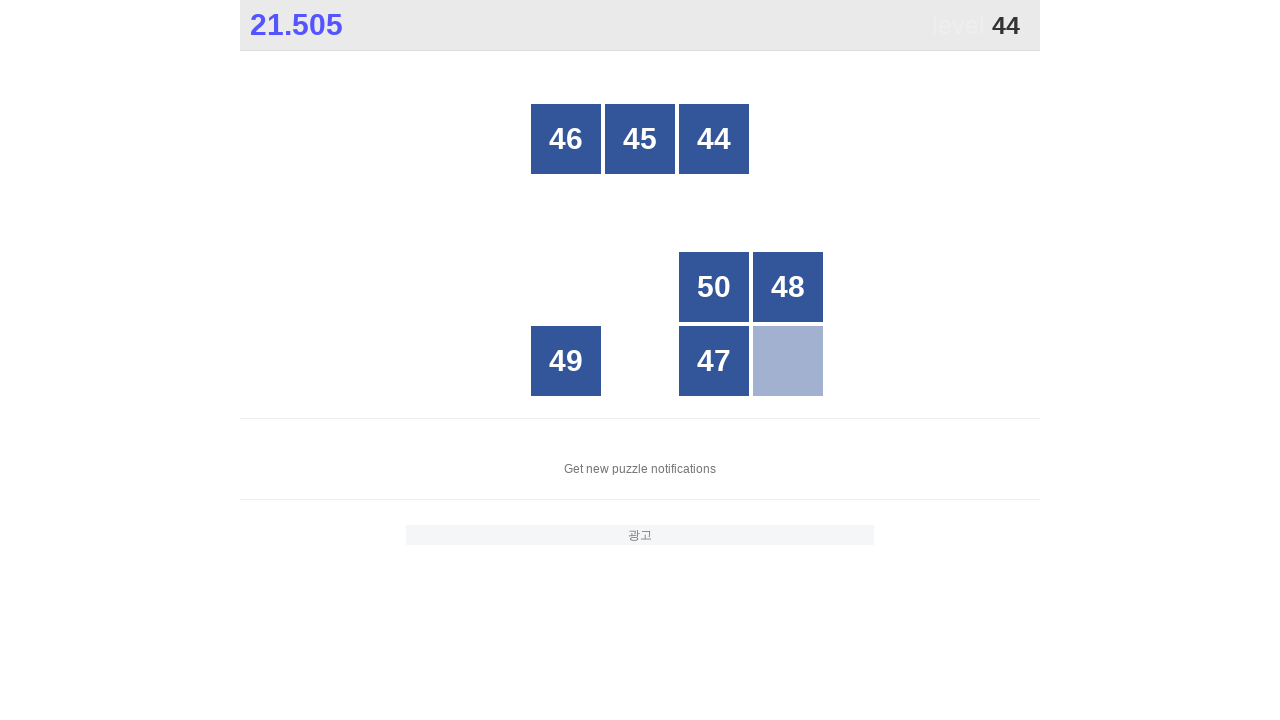

Located all grid buttons to find number 44
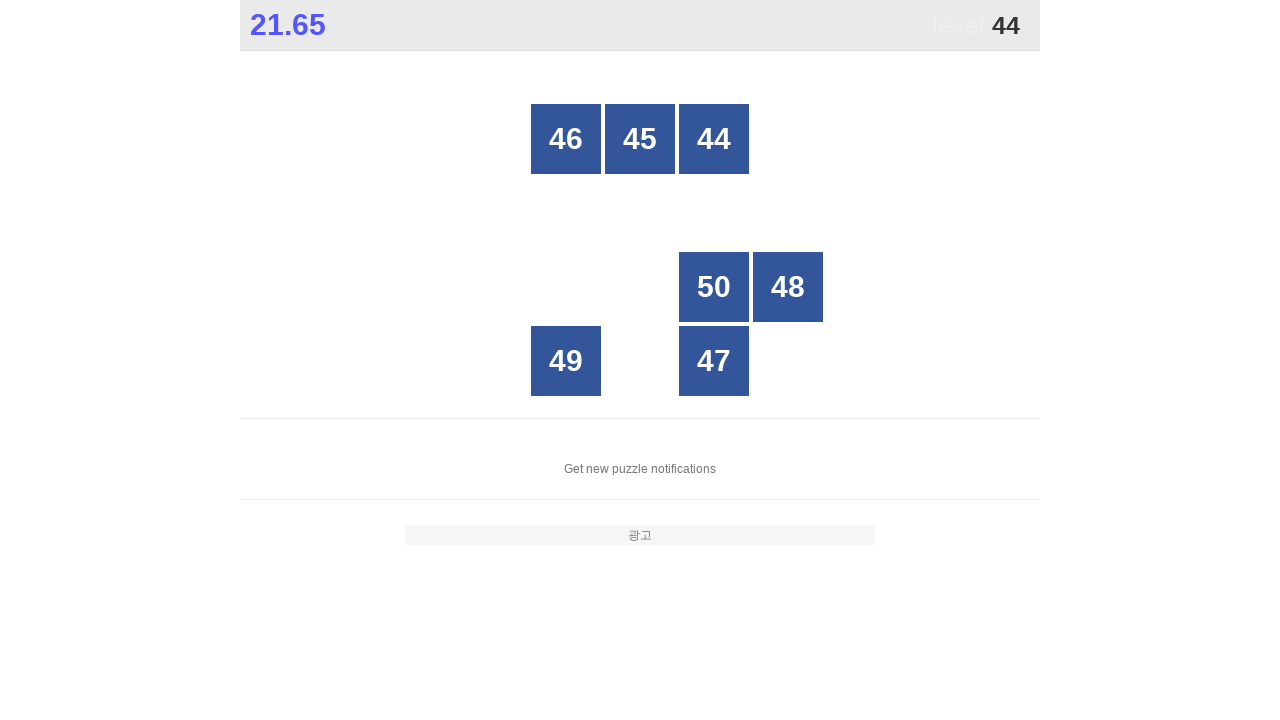

Clicked button containing number 44 at (714, 139) on xpath=//*[@id="grid"]/div[*] >> nth=2
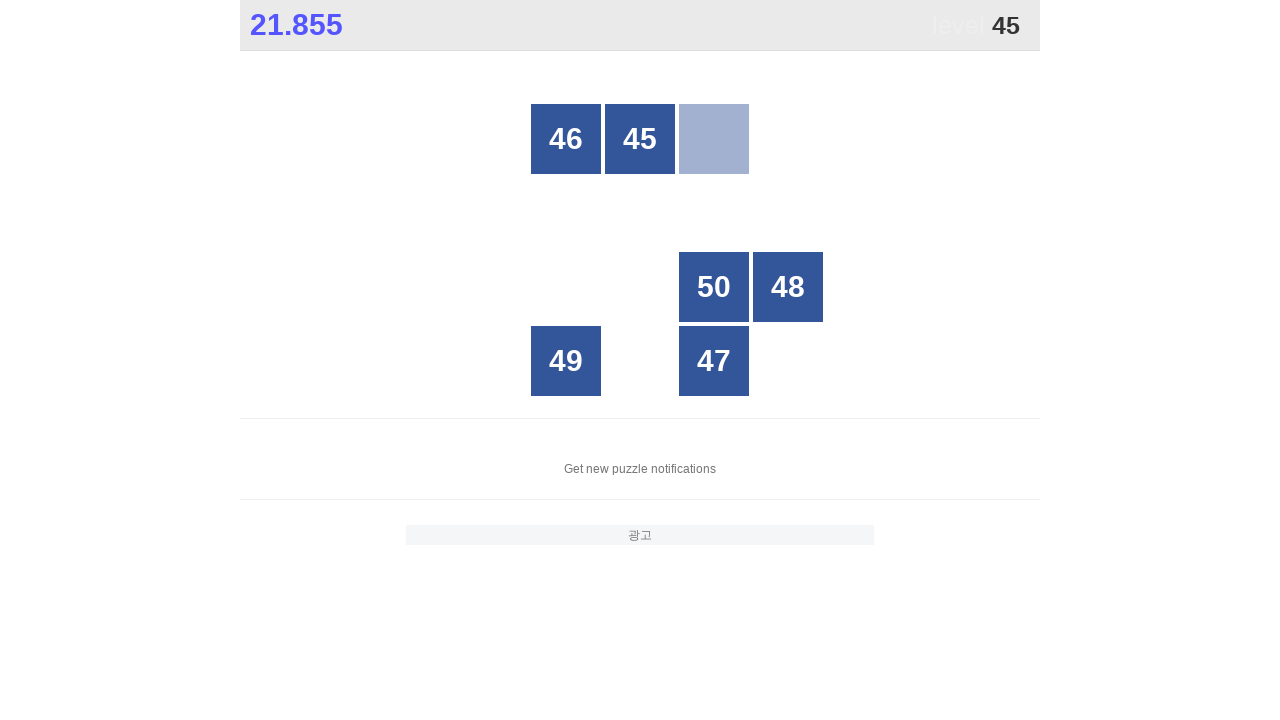

Located all grid buttons to find number 45
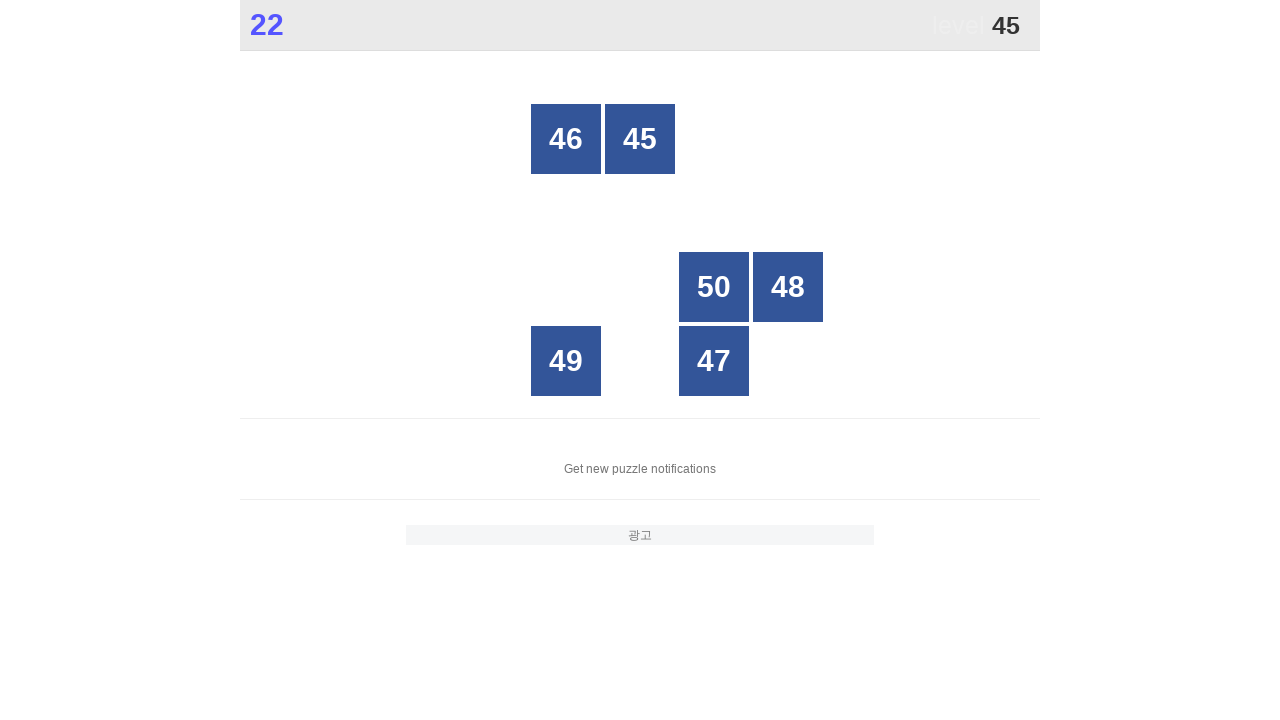

Clicked button containing number 45 at (640, 139) on xpath=//*[@id="grid"]/div[*] >> nth=1
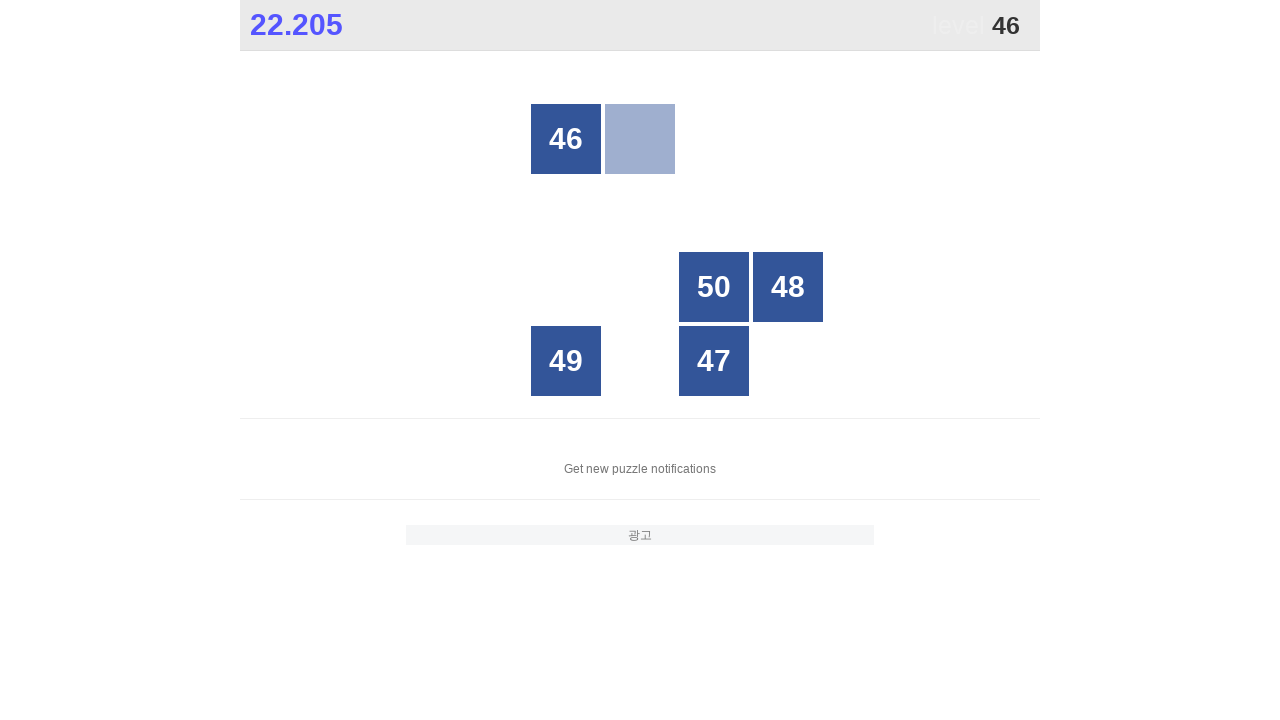

Located all grid buttons to find number 46
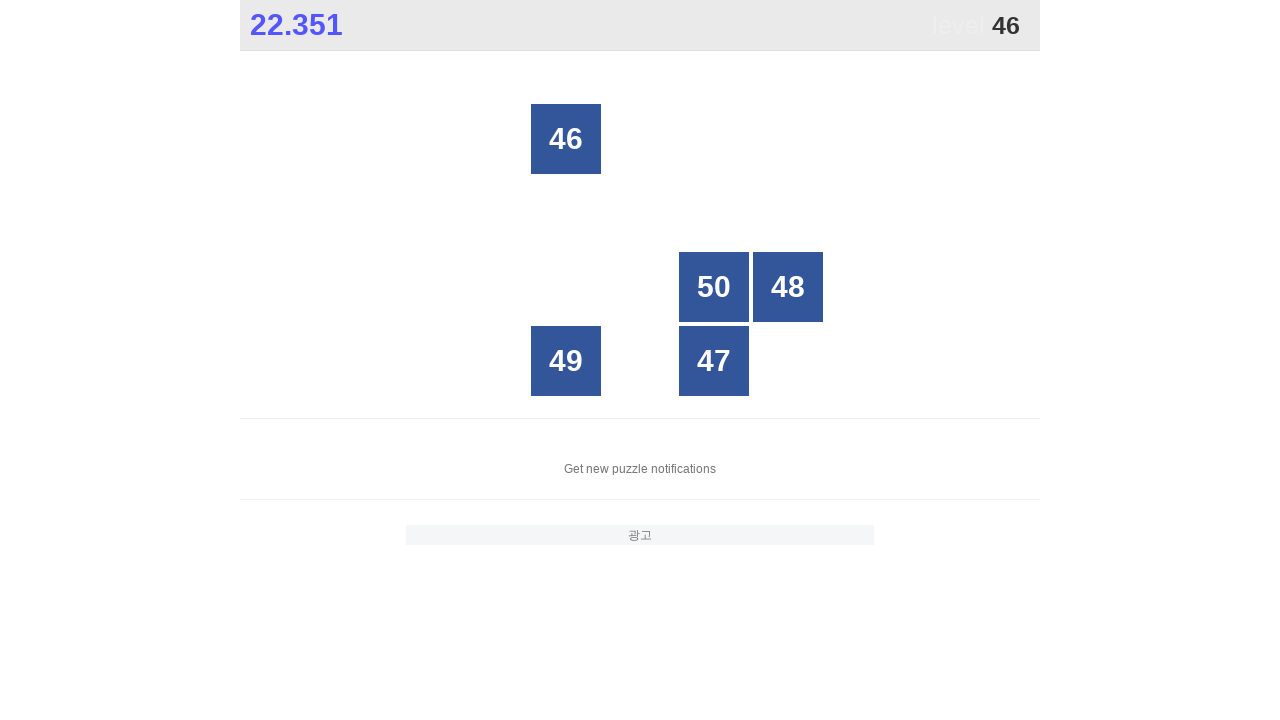

Clicked button containing number 46 at (566, 139) on xpath=//*[@id="grid"]/div[*] >> nth=0
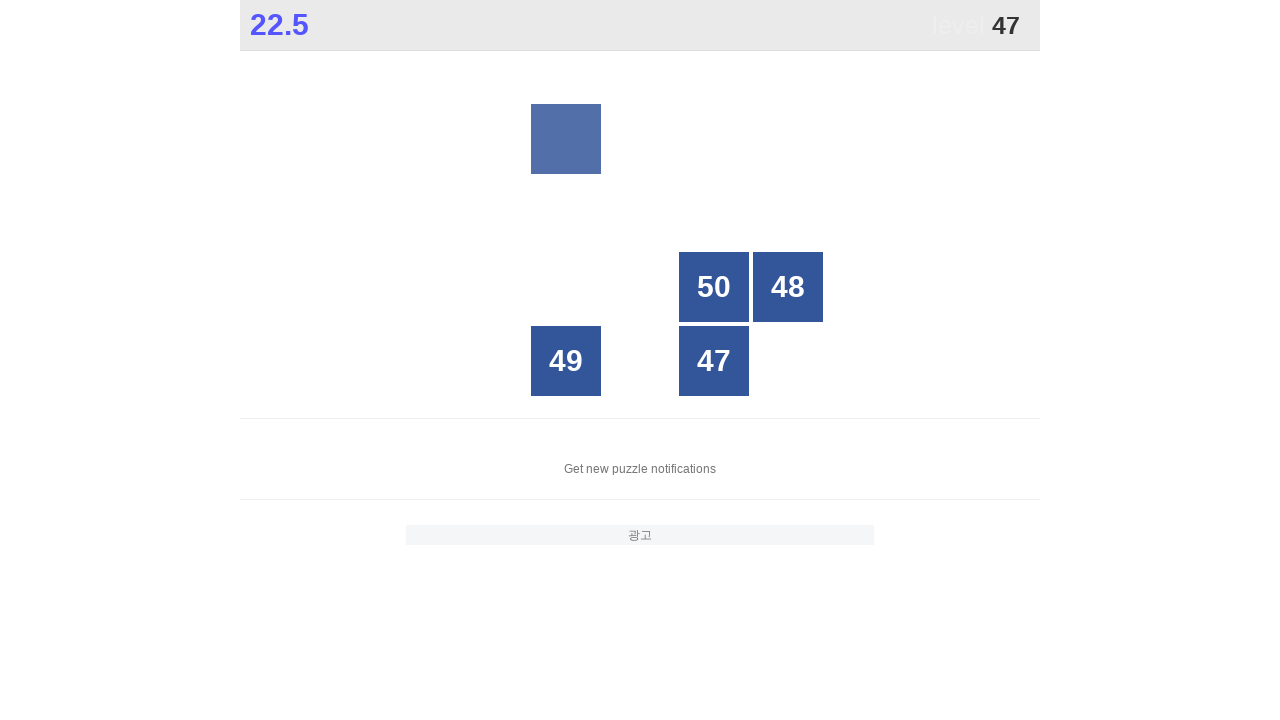

Located all grid buttons to find number 47
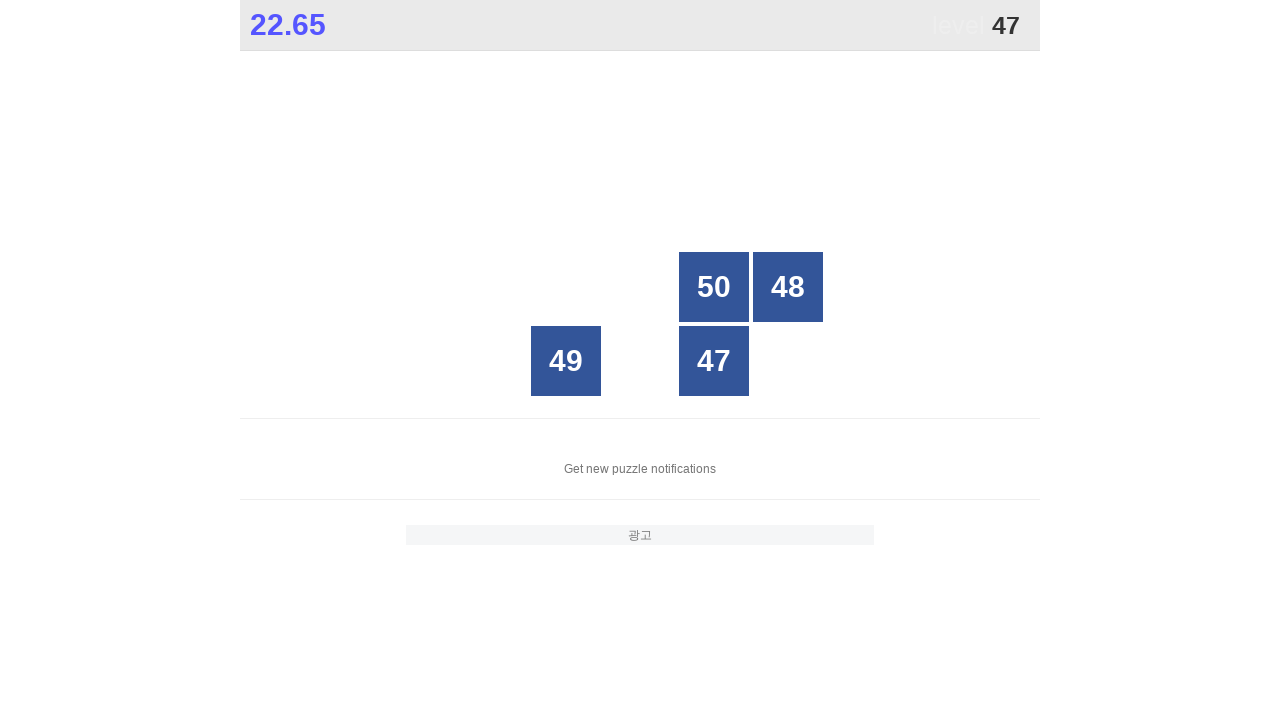

Clicked button containing number 47 at (714, 361) on xpath=//*[@id="grid"]/div[*] >> nth=3
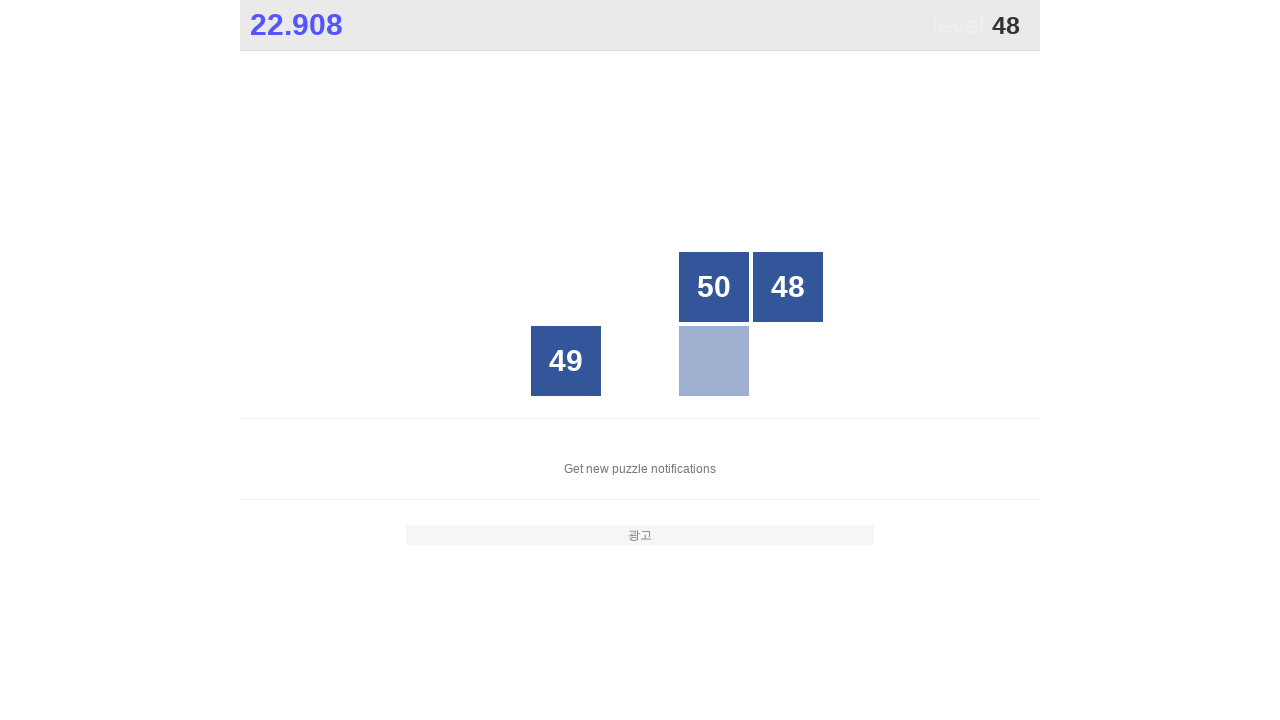

Located all grid buttons to find number 48
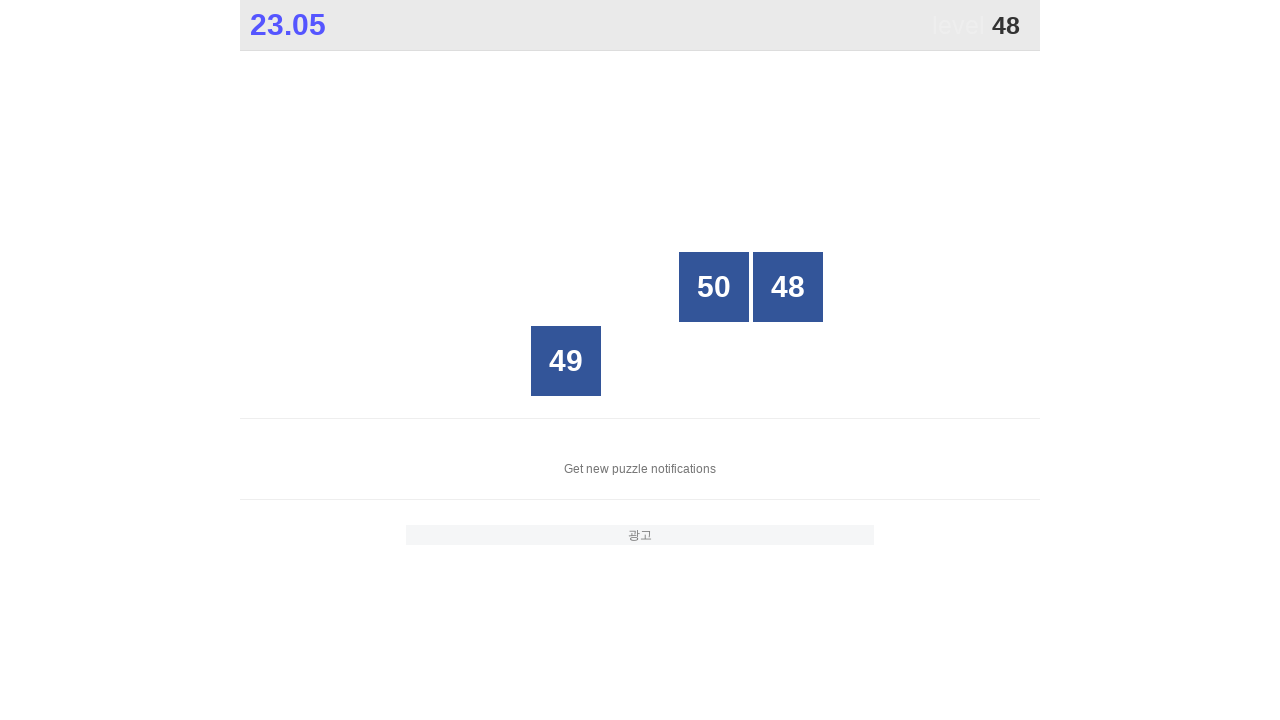

Clicked button containing number 48 at (788, 287) on xpath=//*[@id="grid"]/div[*] >> nth=1
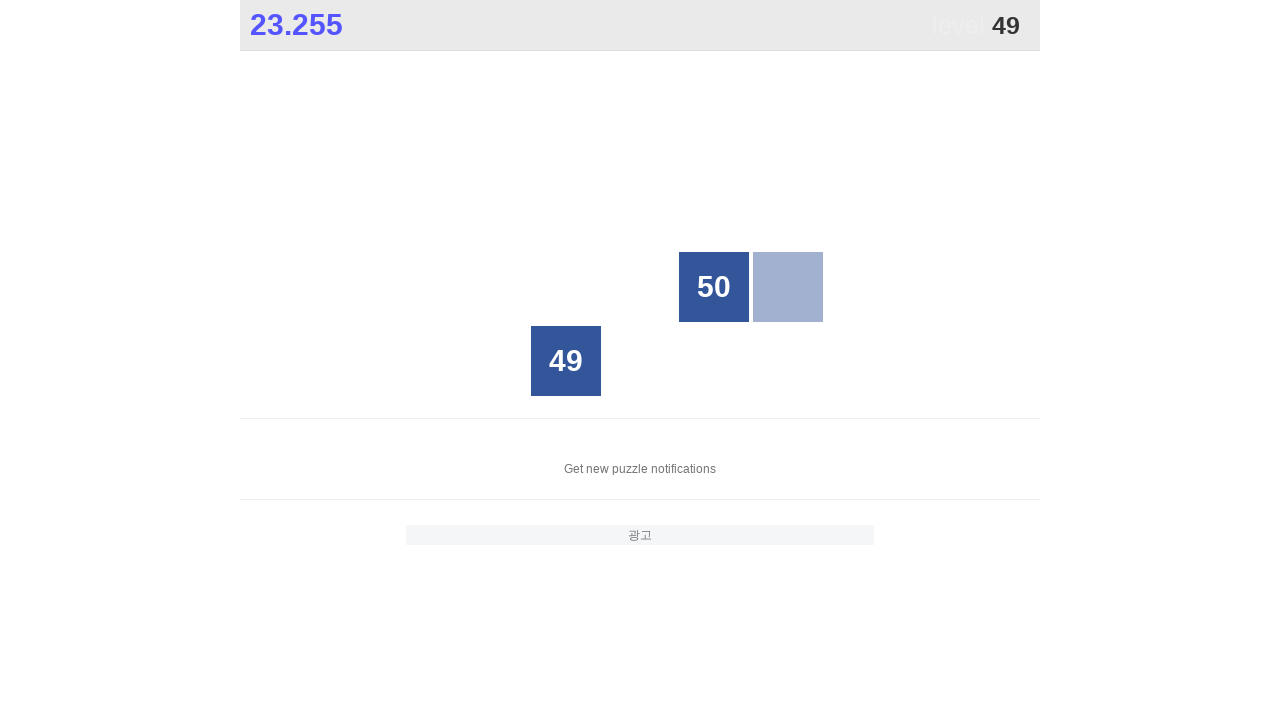

Located all grid buttons to find number 49
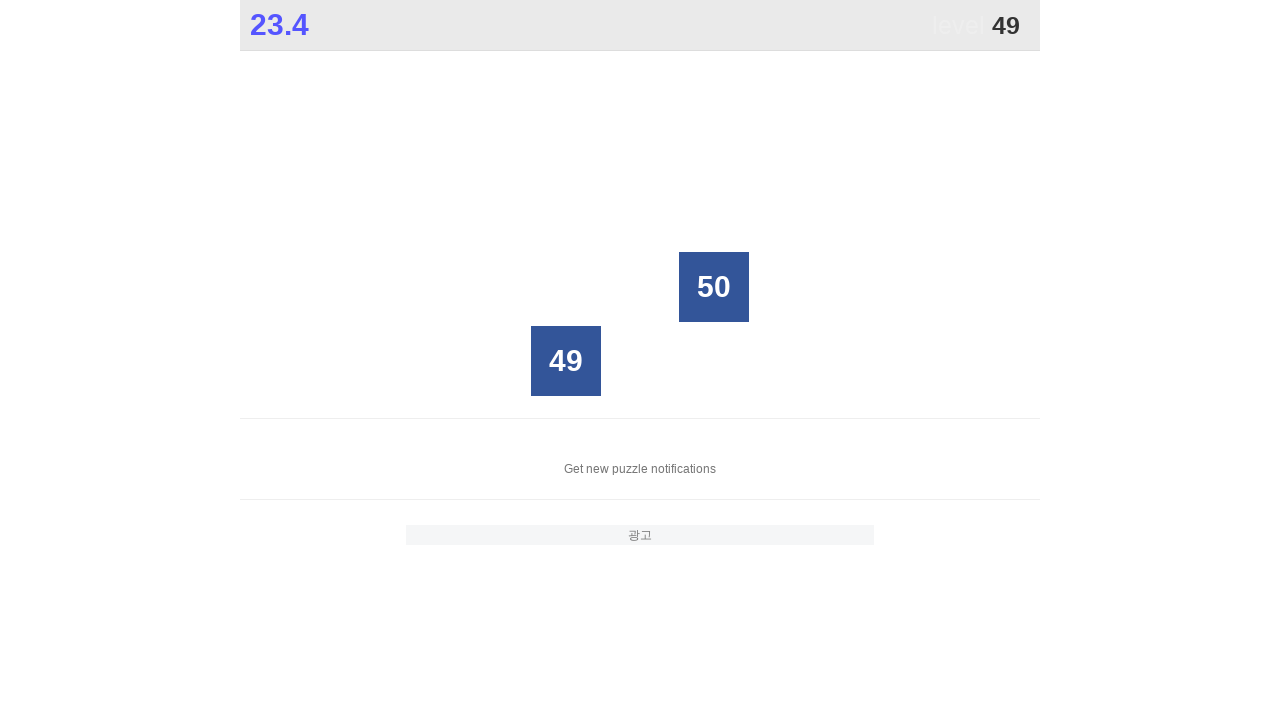

Clicked button containing number 49 at (566, 361) on xpath=//*[@id="grid"]/div[*] >> nth=1
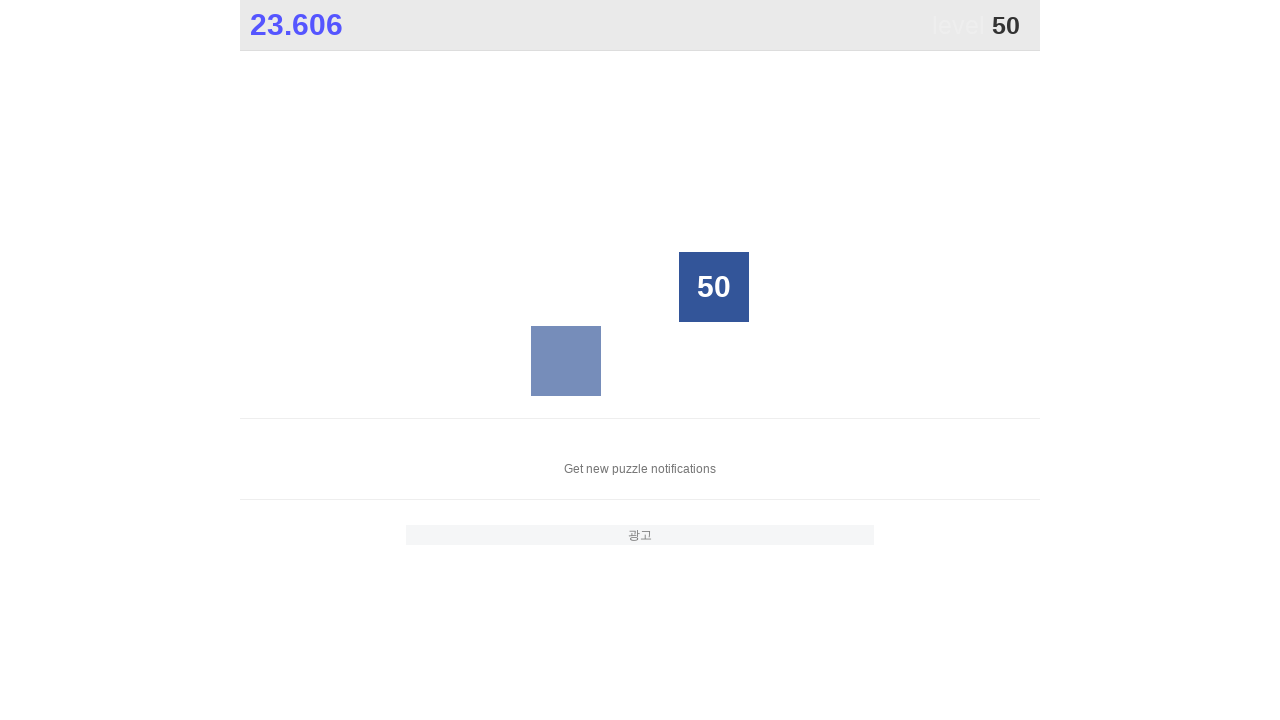

Located all grid buttons to find number 50
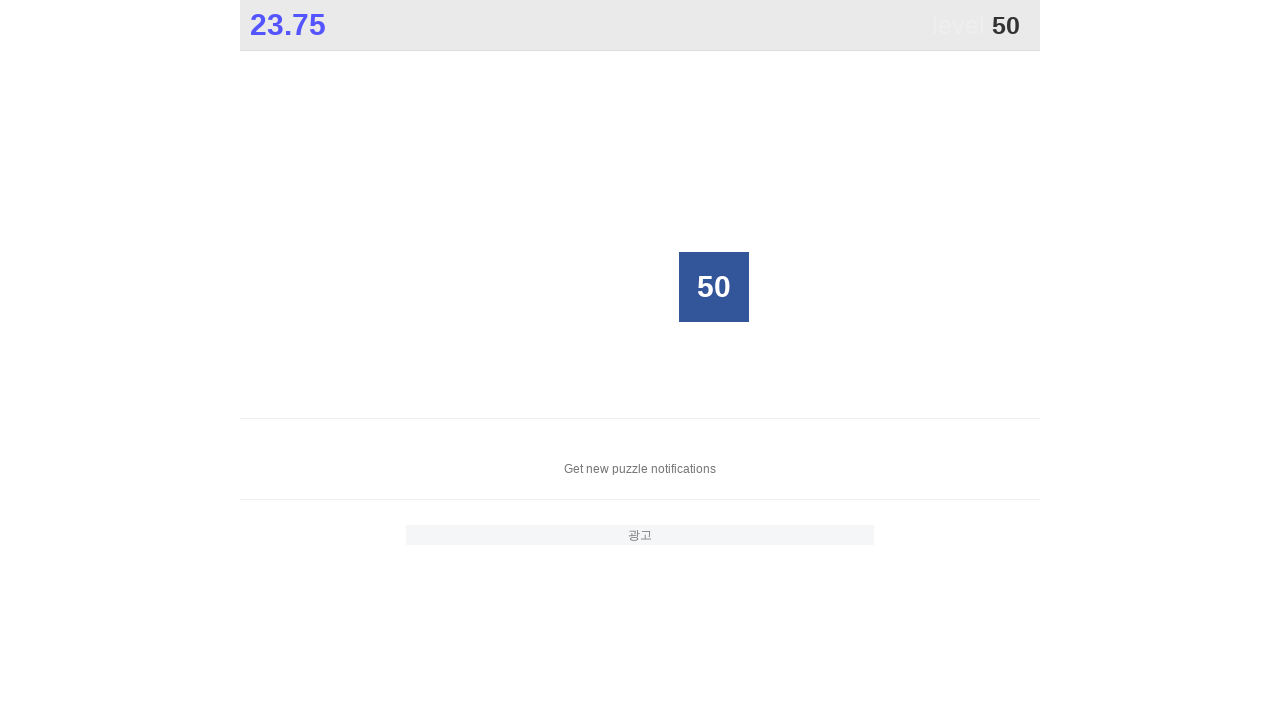

Clicked button containing number 50 at (714, 287) on xpath=//*[@id="grid"]/div[*] >> nth=0
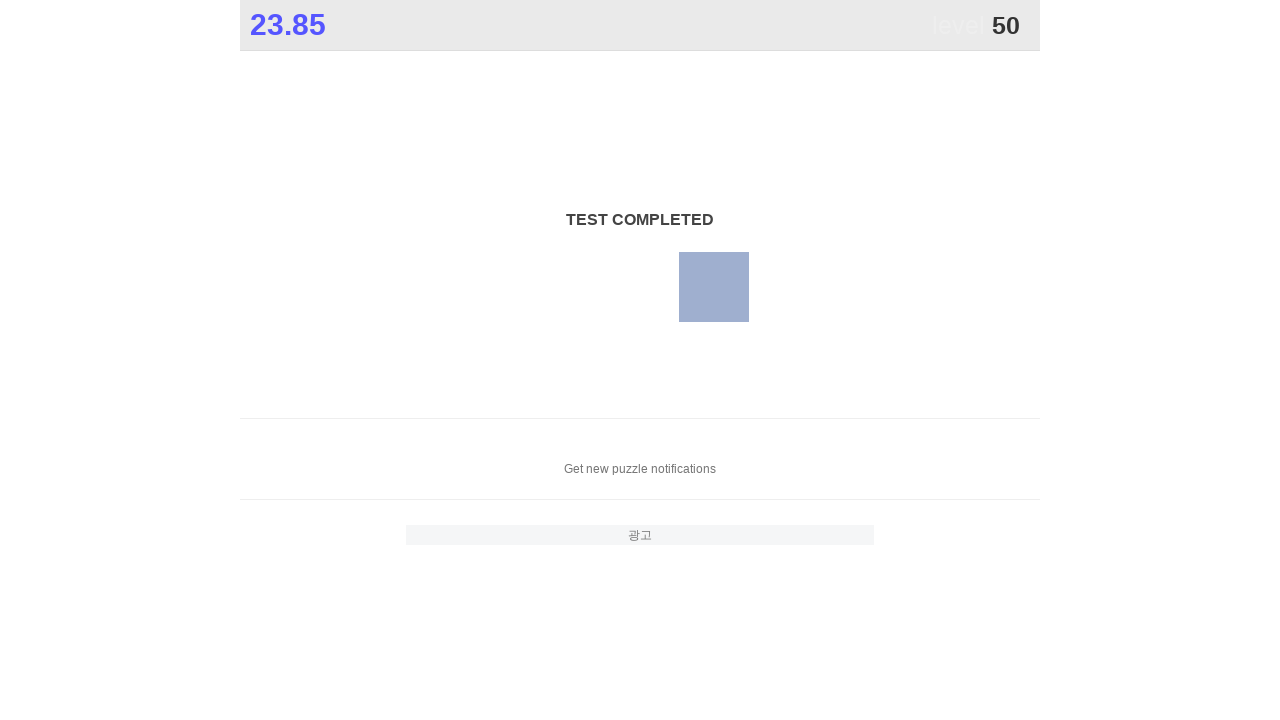

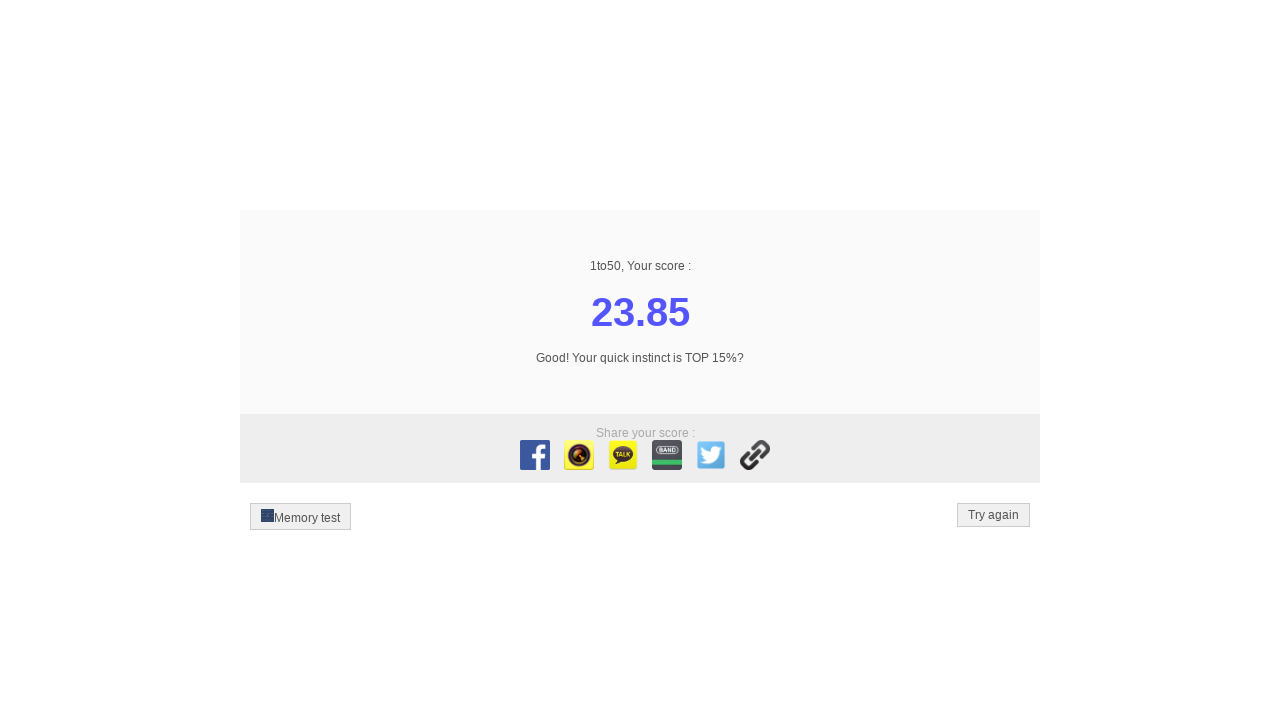